Tests selecting all checkboxes on the page, then refreshes and selects only a specific checkbox (Heart Attack)

Starting URL: https://automationfc.github.io/multiple-fields/

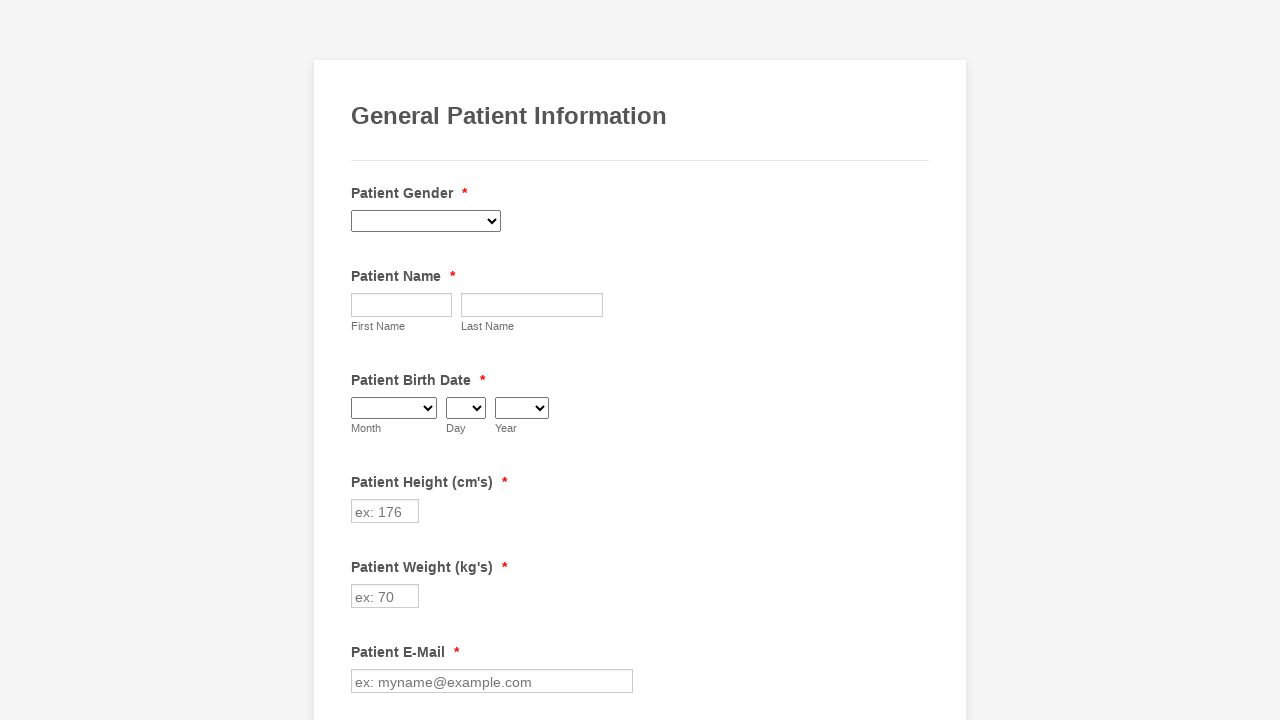

Located all checkboxes on the page
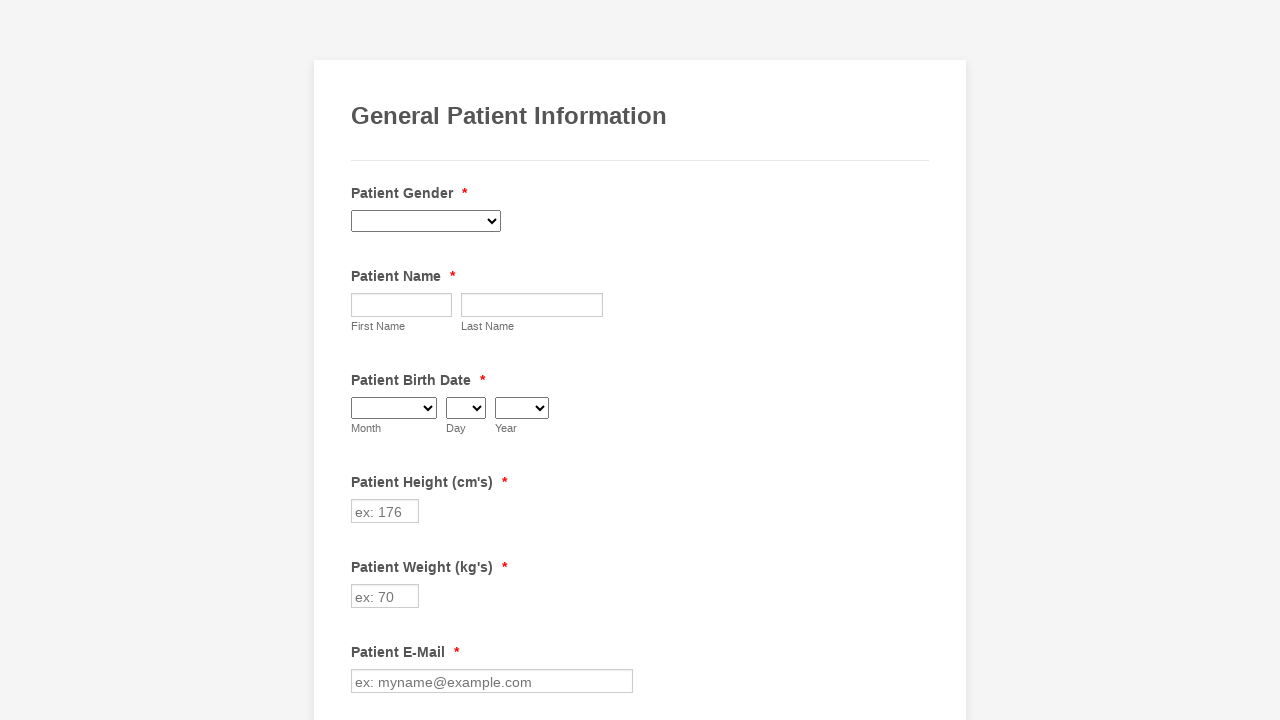

Counted 29 checkboxes on the page
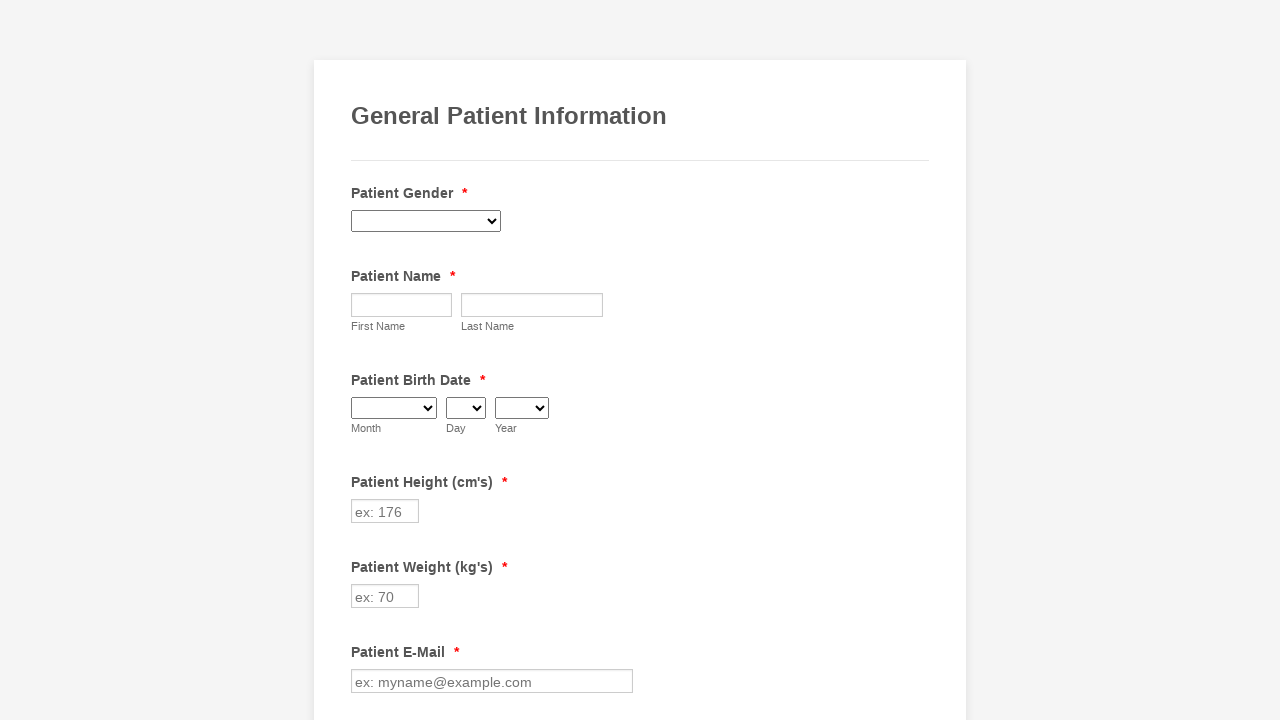

Retrieved checkbox at index 0
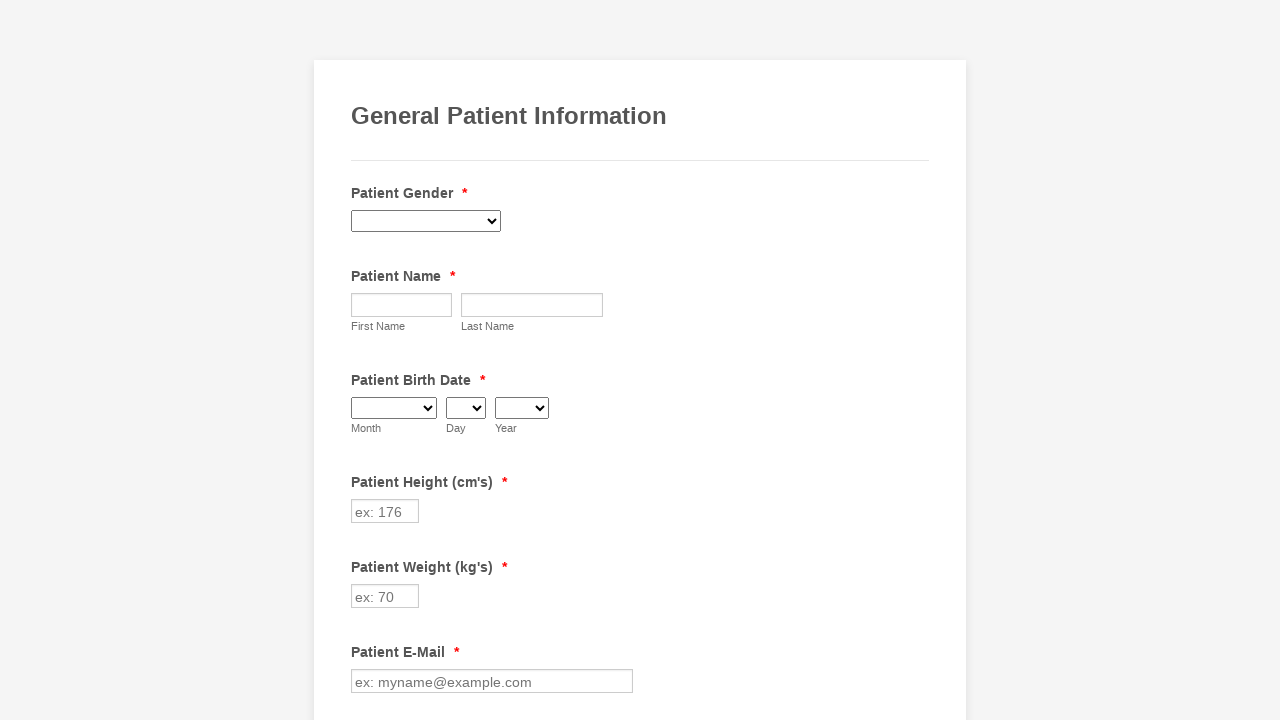

Clicked checkbox at index 0 to select it at (362, 360) on div.form-input-wide input[type='checkbox'] >> nth=0
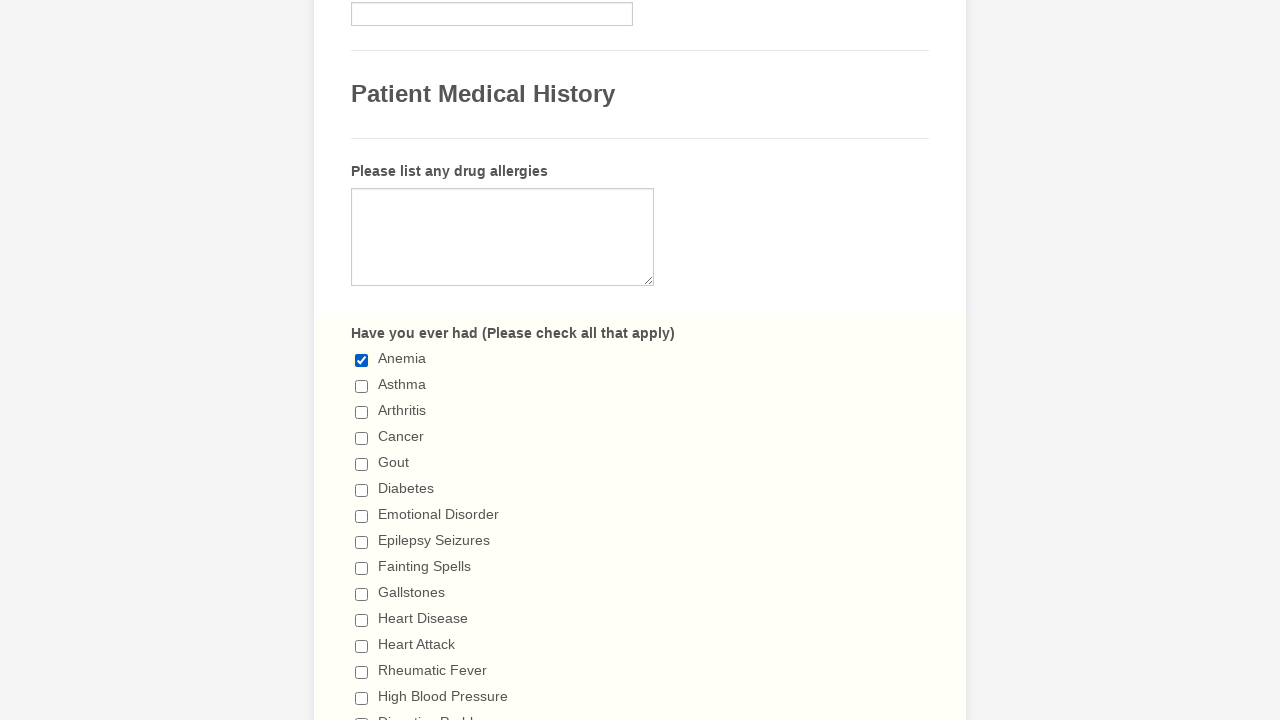

Retrieved checkbox at index 1
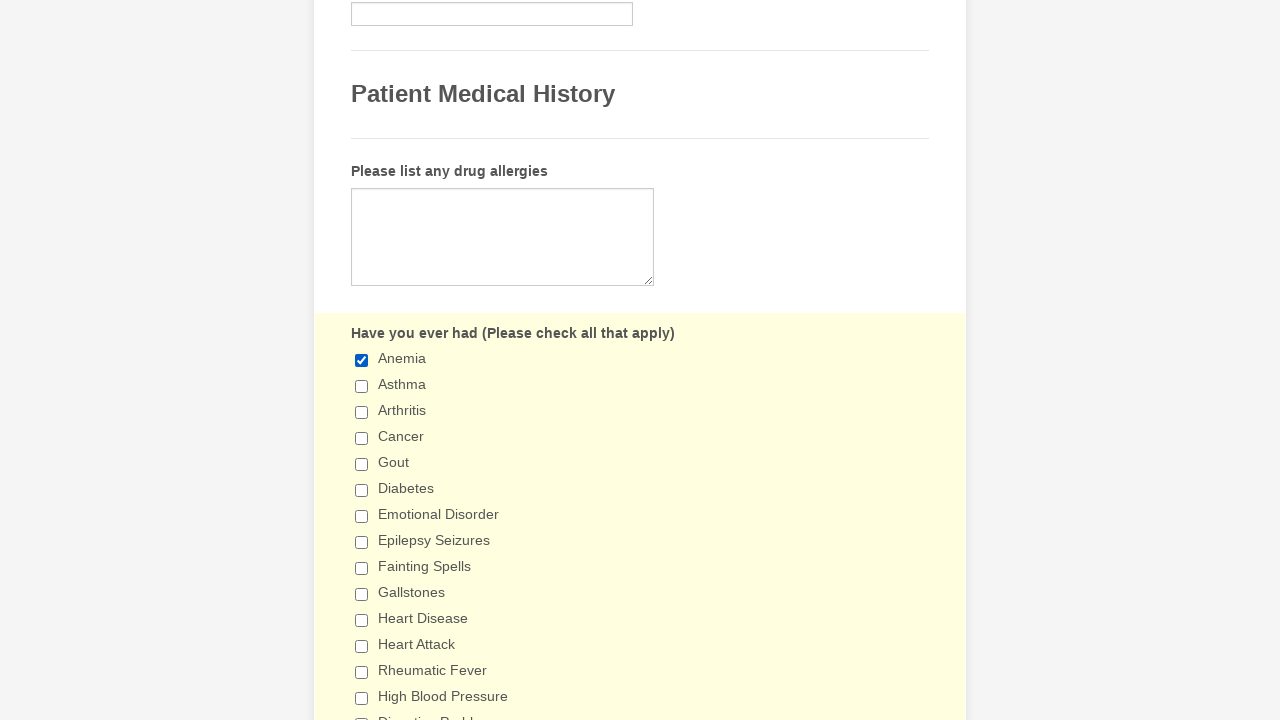

Clicked checkbox at index 1 to select it at (362, 386) on div.form-input-wide input[type='checkbox'] >> nth=1
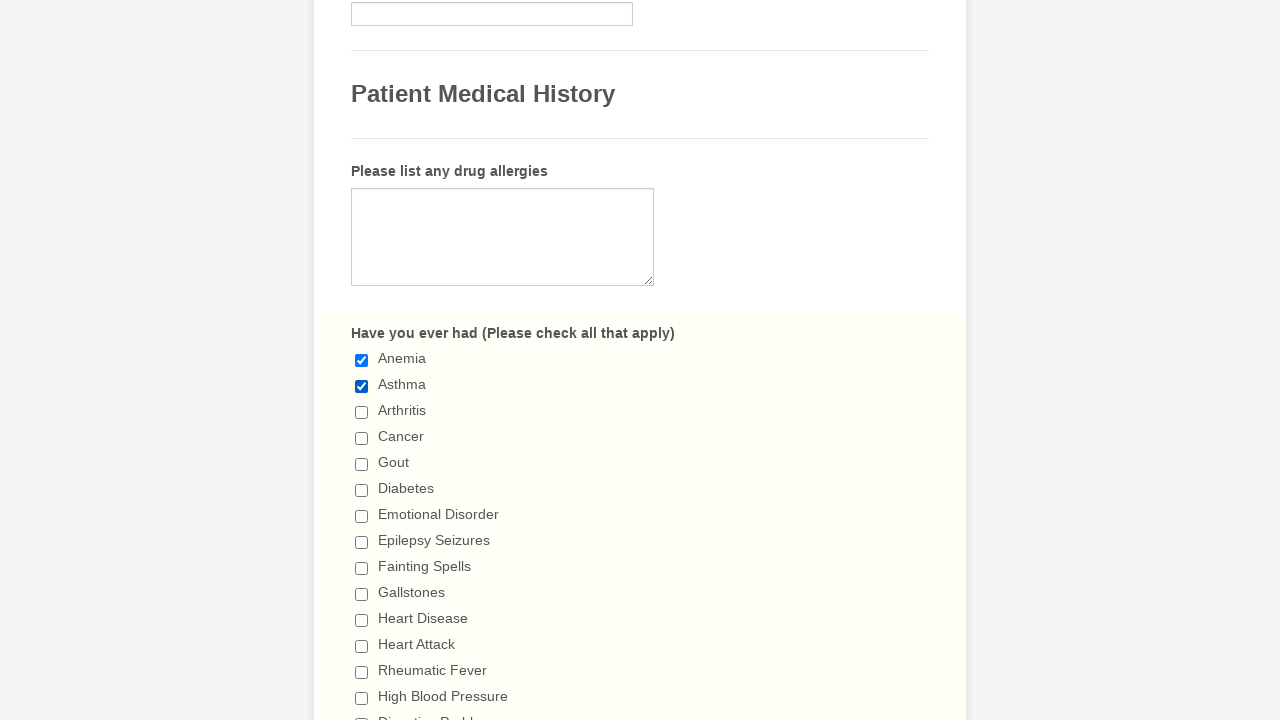

Retrieved checkbox at index 2
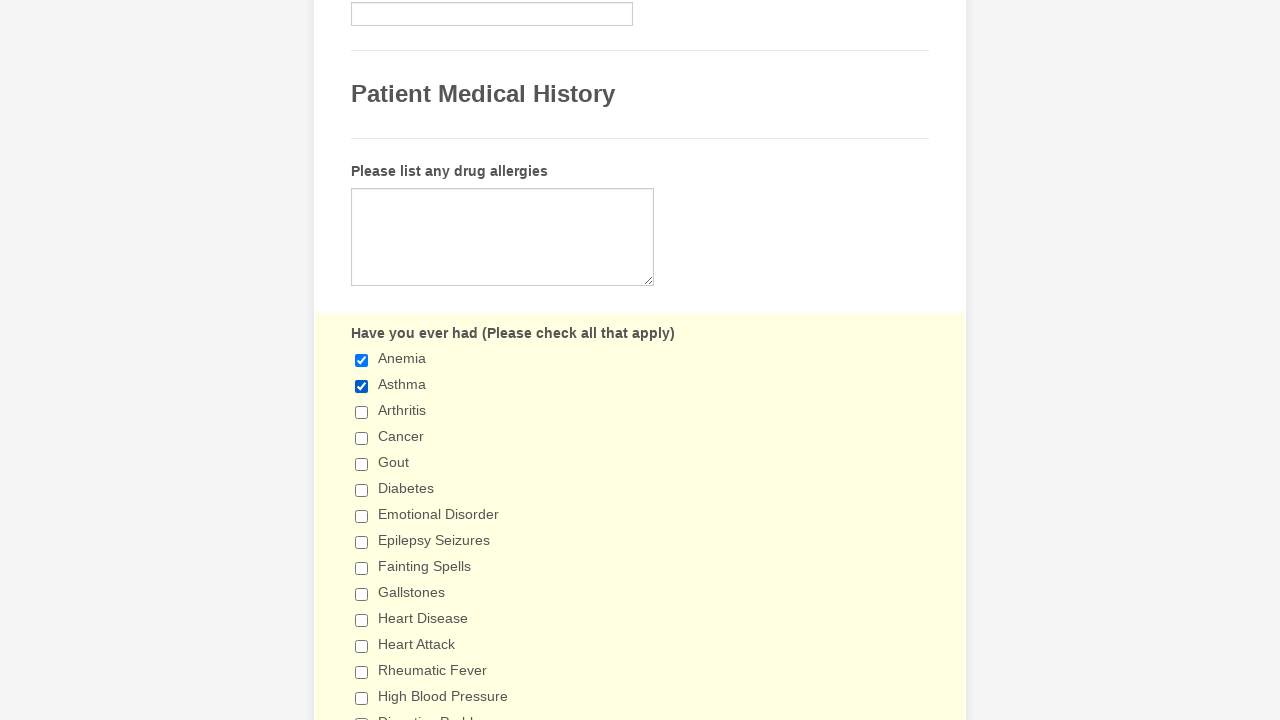

Clicked checkbox at index 2 to select it at (362, 412) on div.form-input-wide input[type='checkbox'] >> nth=2
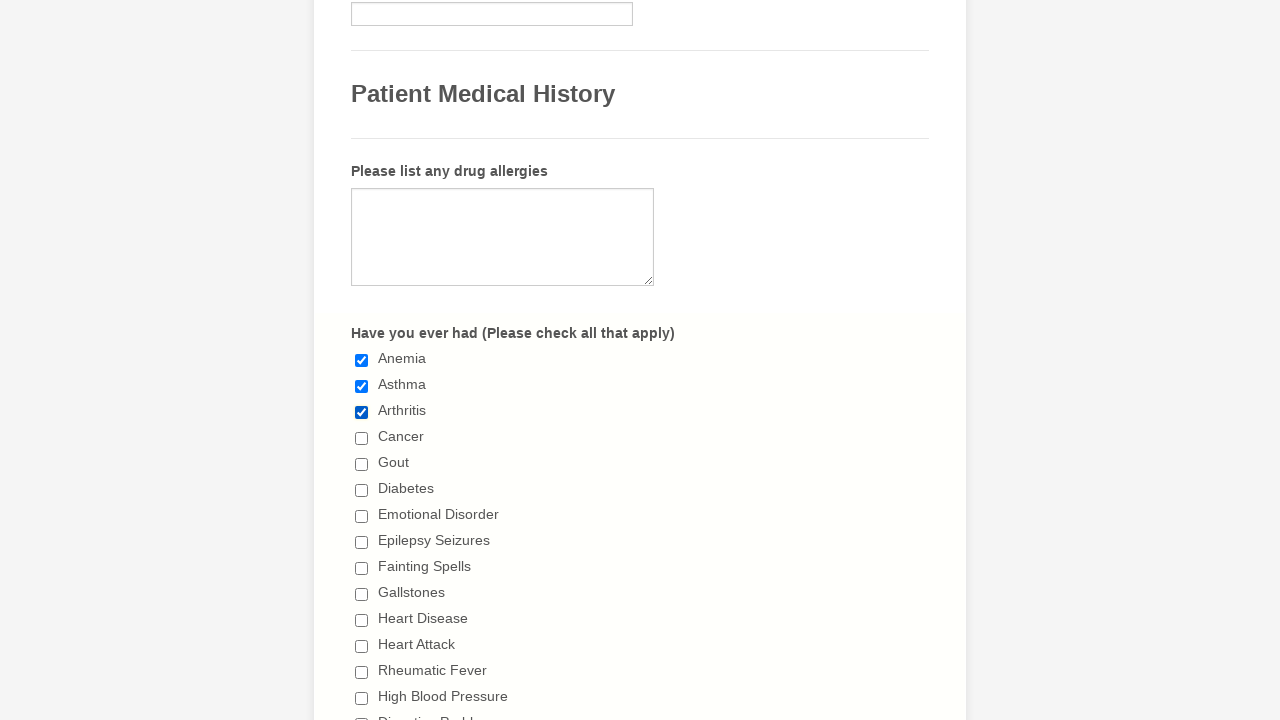

Retrieved checkbox at index 3
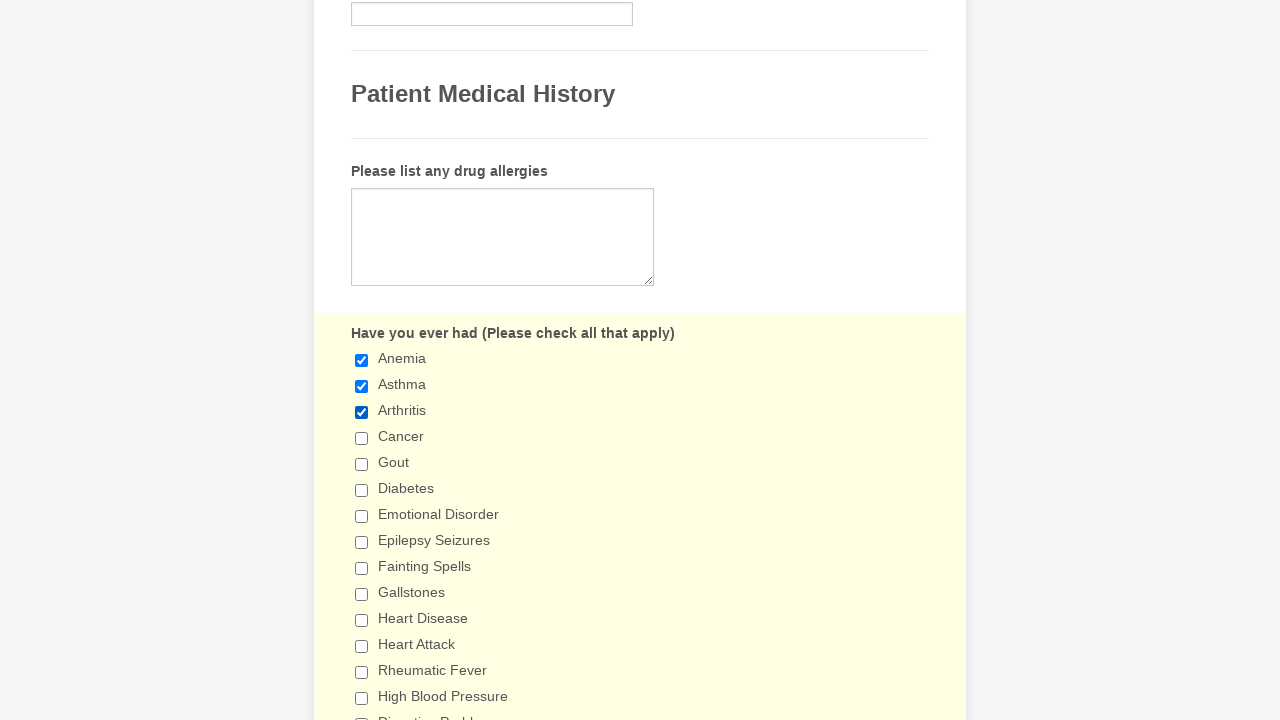

Clicked checkbox at index 3 to select it at (362, 438) on div.form-input-wide input[type='checkbox'] >> nth=3
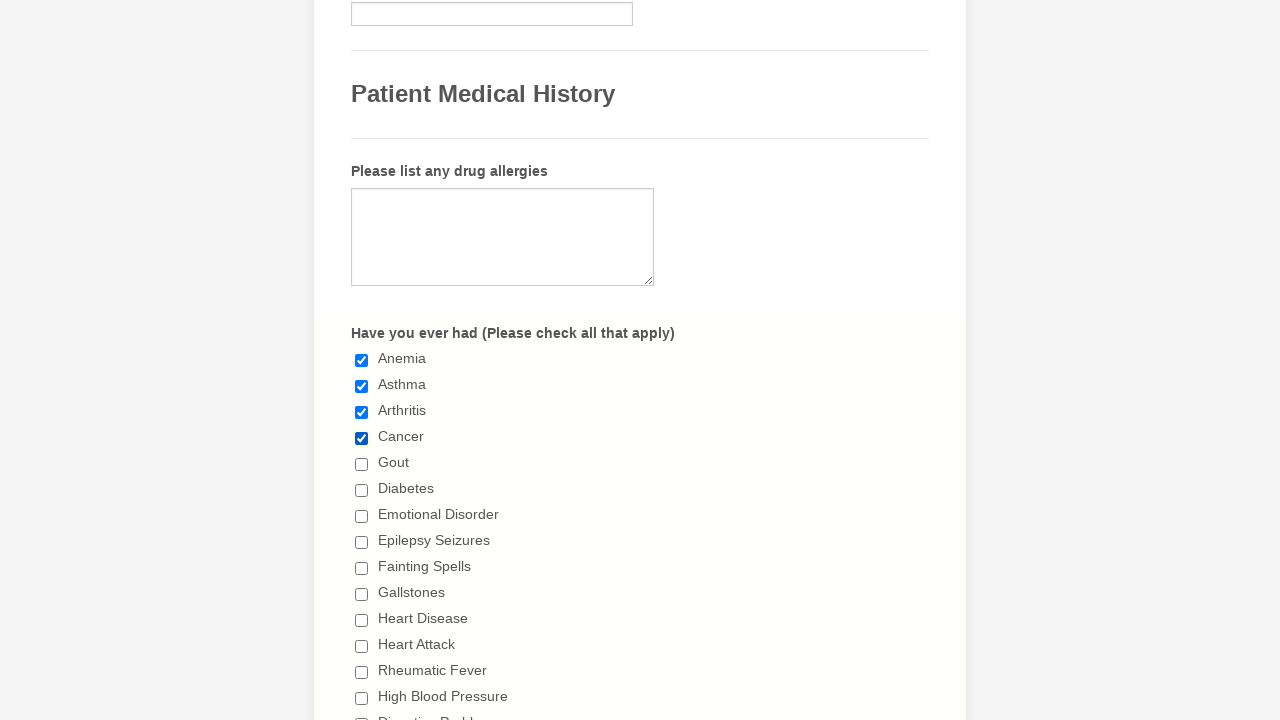

Retrieved checkbox at index 4
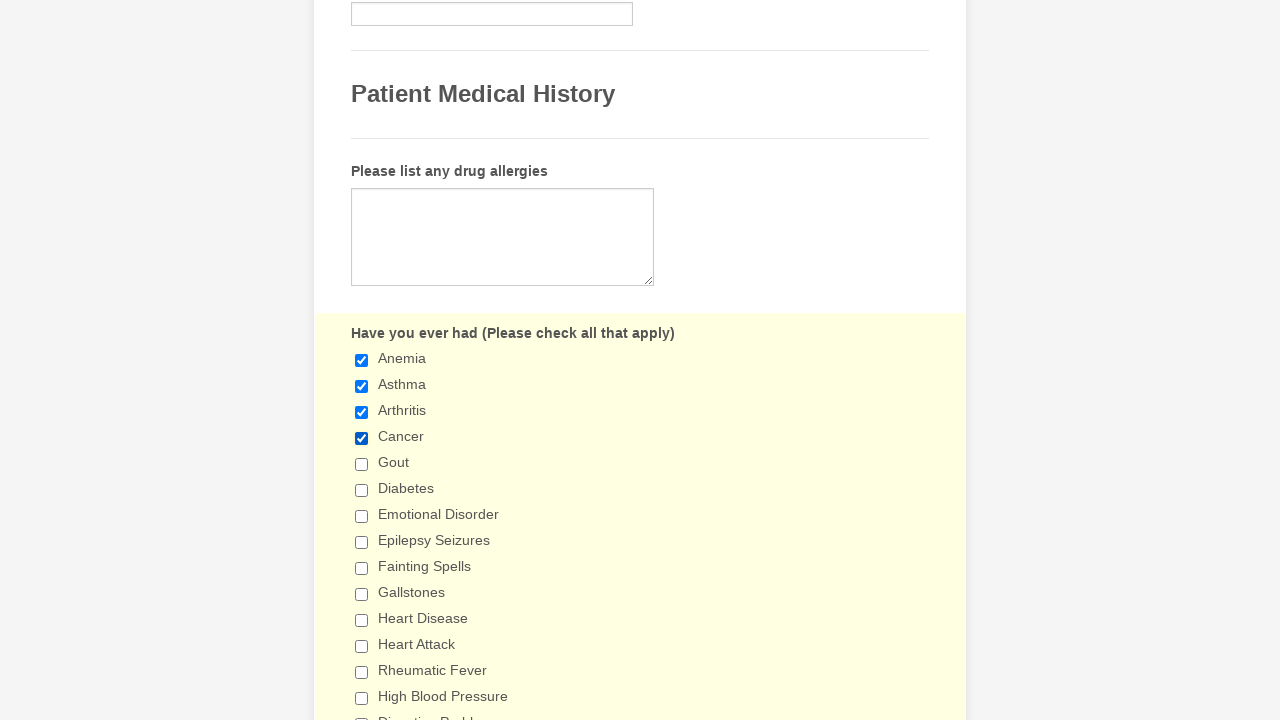

Clicked checkbox at index 4 to select it at (362, 464) on div.form-input-wide input[type='checkbox'] >> nth=4
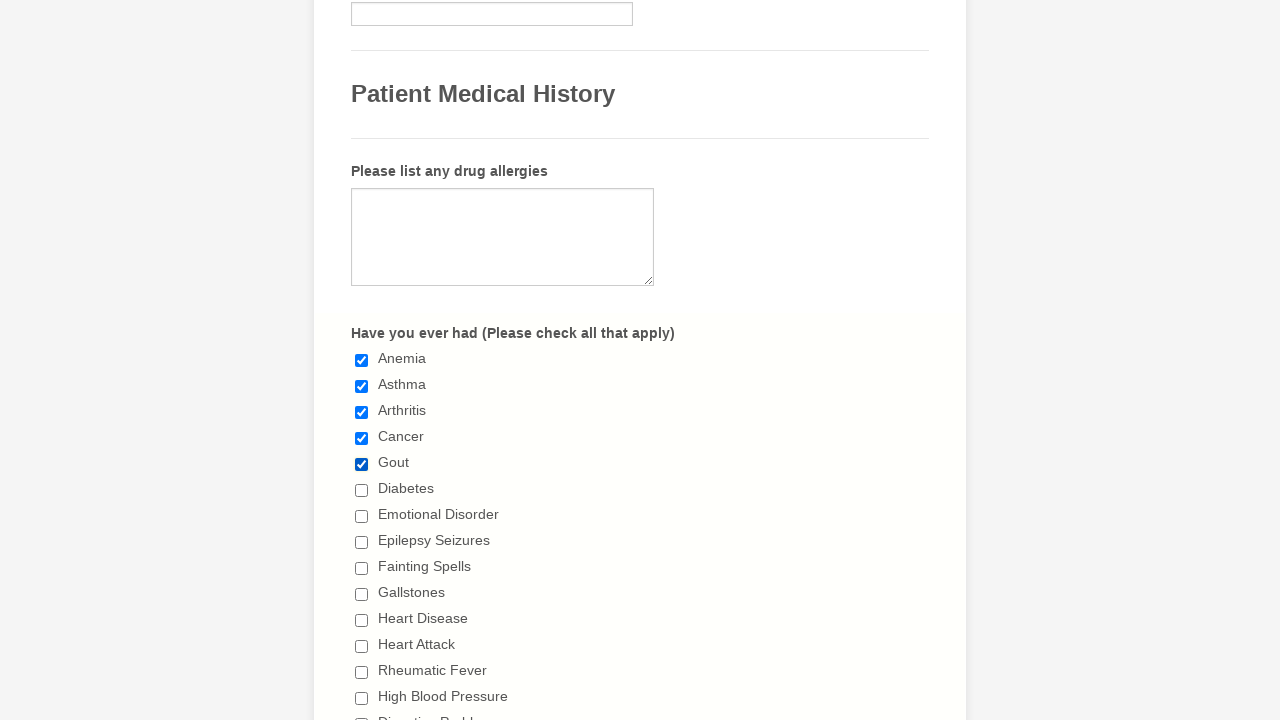

Retrieved checkbox at index 5
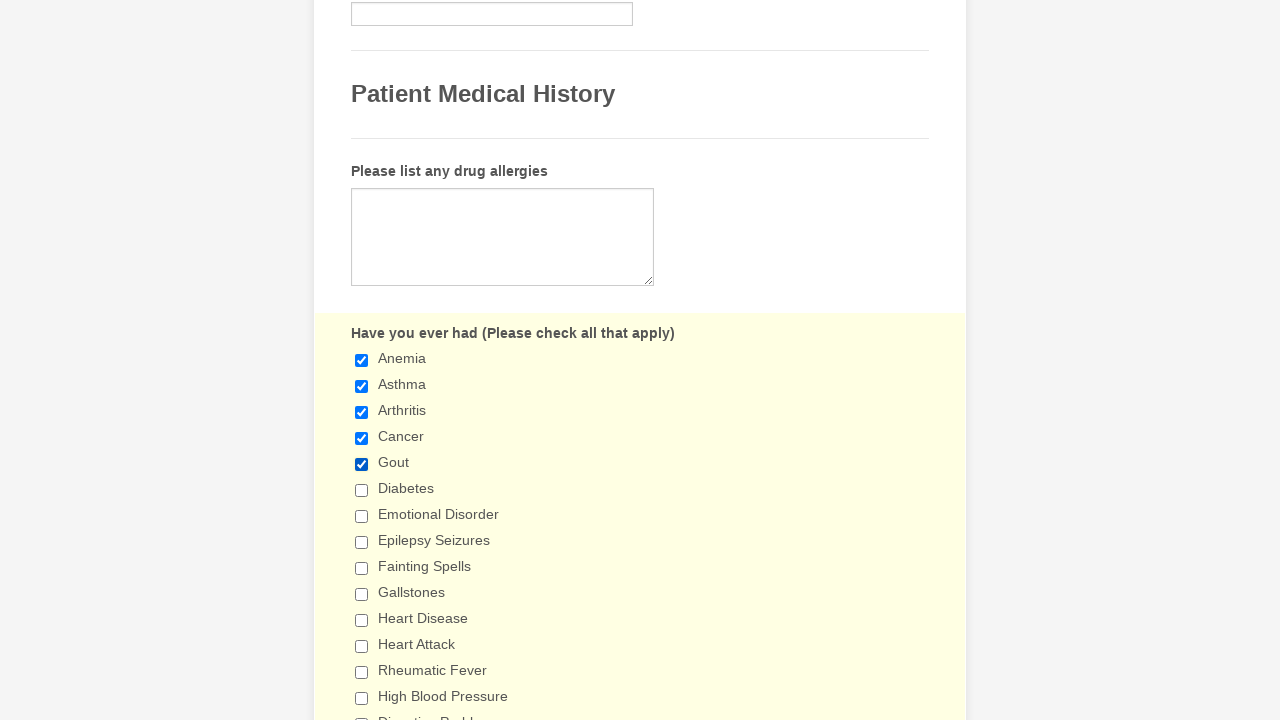

Clicked checkbox at index 5 to select it at (362, 490) on div.form-input-wide input[type='checkbox'] >> nth=5
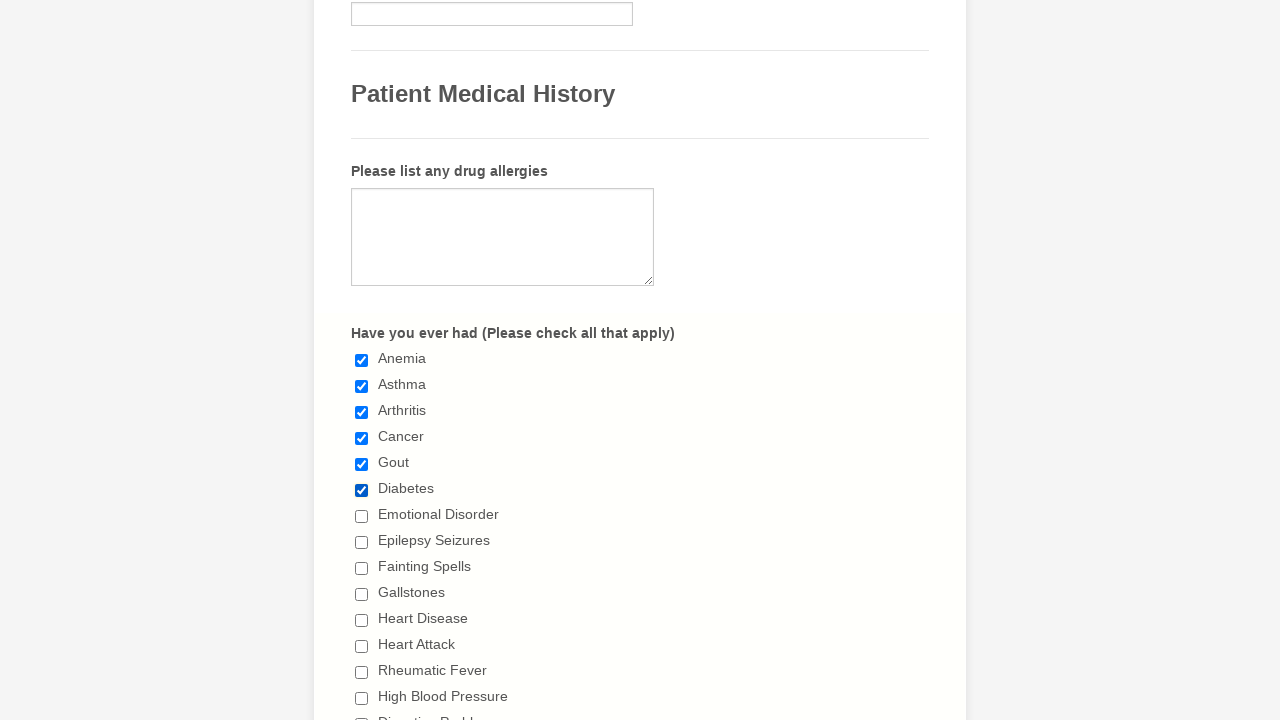

Retrieved checkbox at index 6
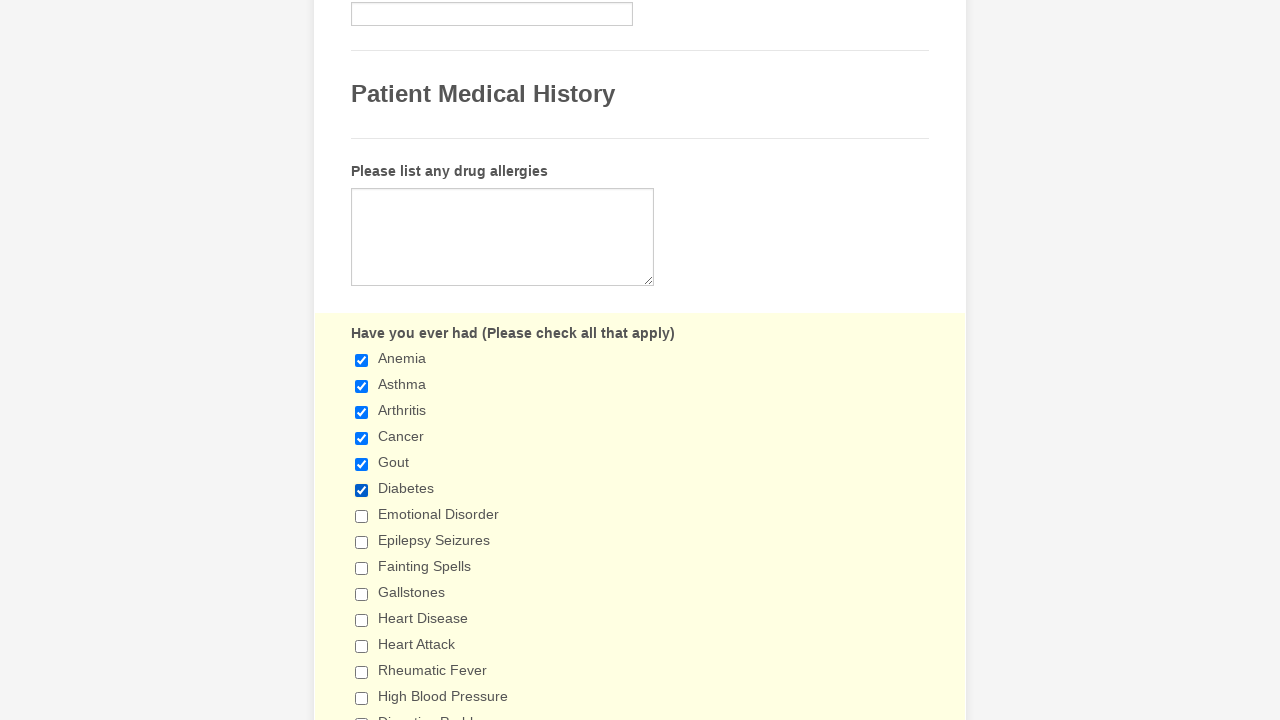

Clicked checkbox at index 6 to select it at (362, 516) on div.form-input-wide input[type='checkbox'] >> nth=6
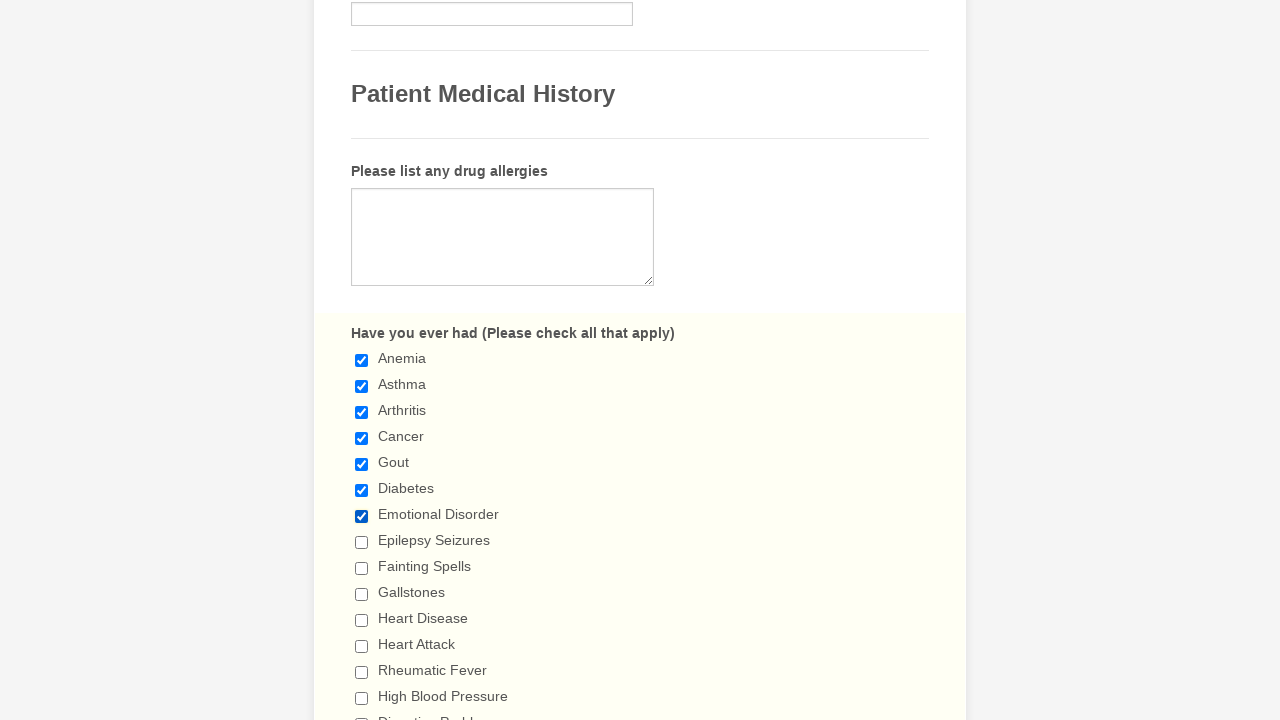

Retrieved checkbox at index 7
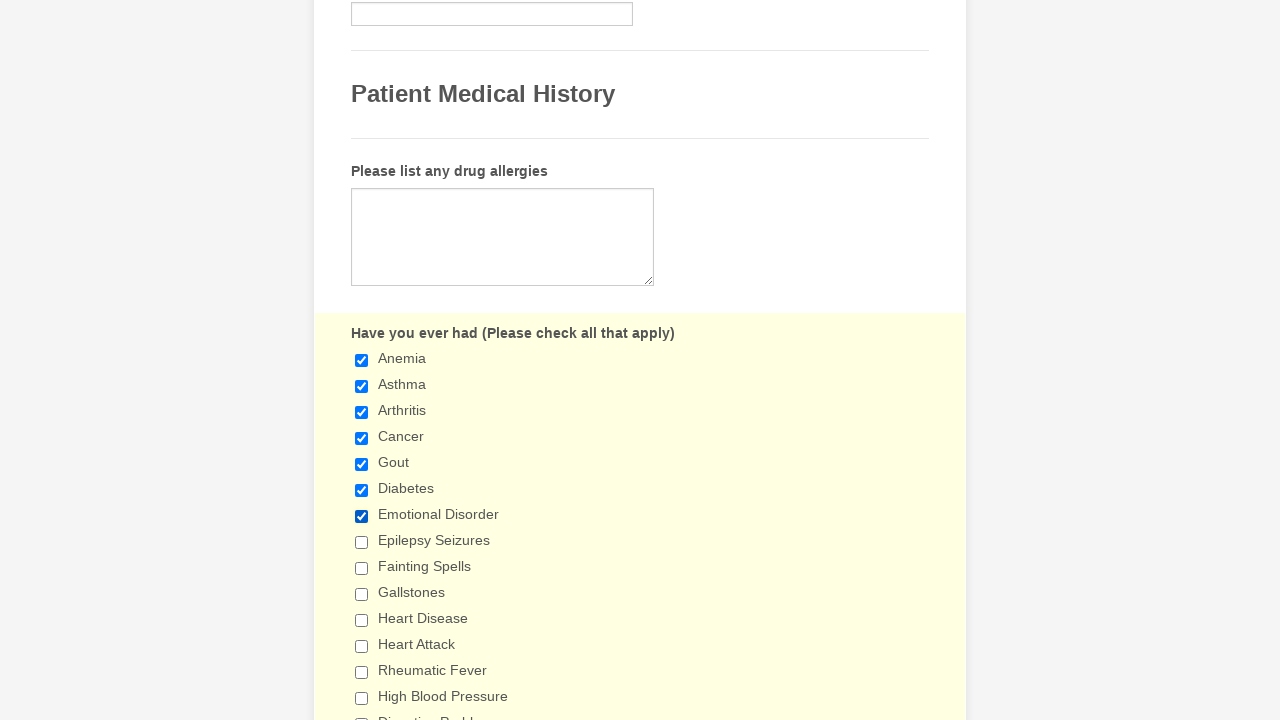

Clicked checkbox at index 7 to select it at (362, 542) on div.form-input-wide input[type='checkbox'] >> nth=7
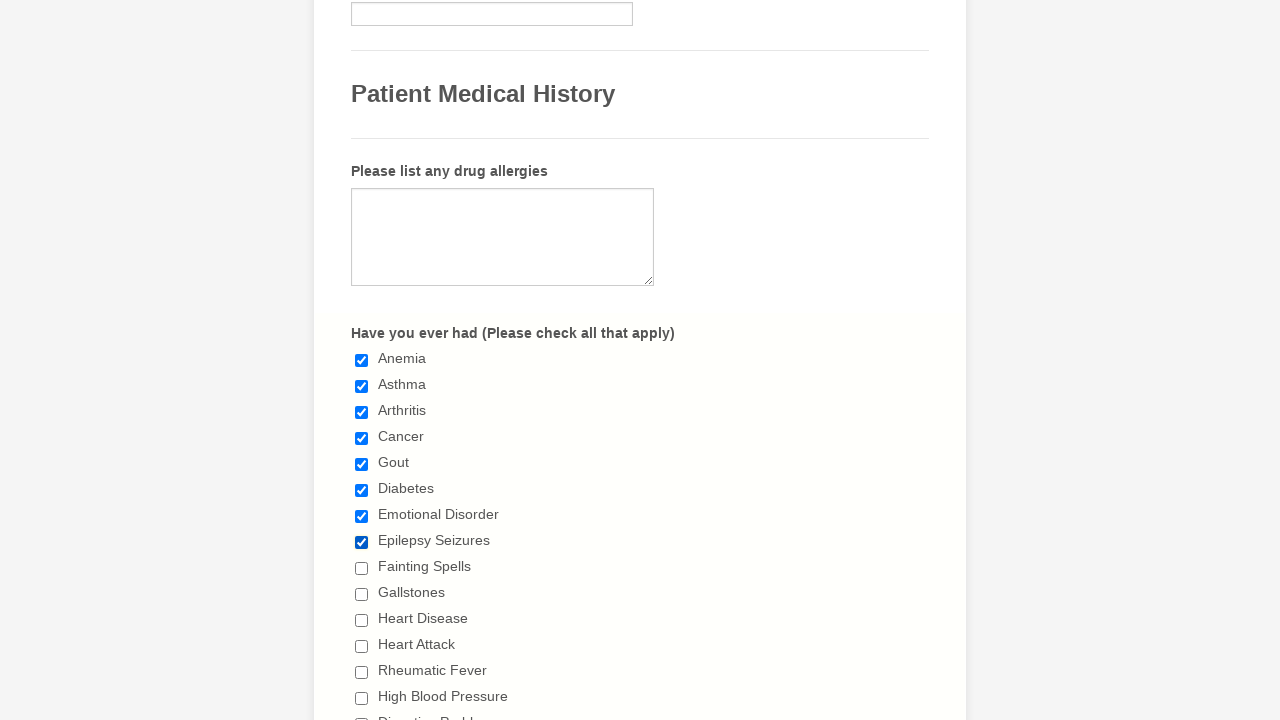

Retrieved checkbox at index 8
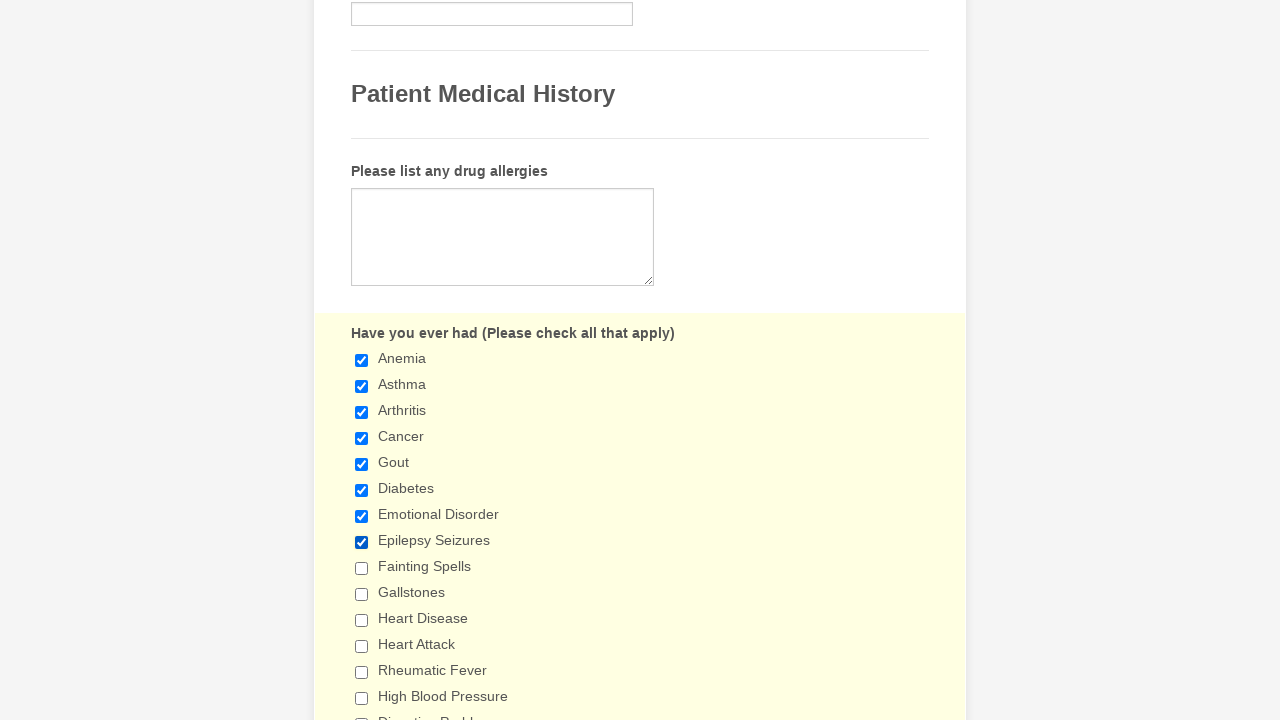

Clicked checkbox at index 8 to select it at (362, 568) on div.form-input-wide input[type='checkbox'] >> nth=8
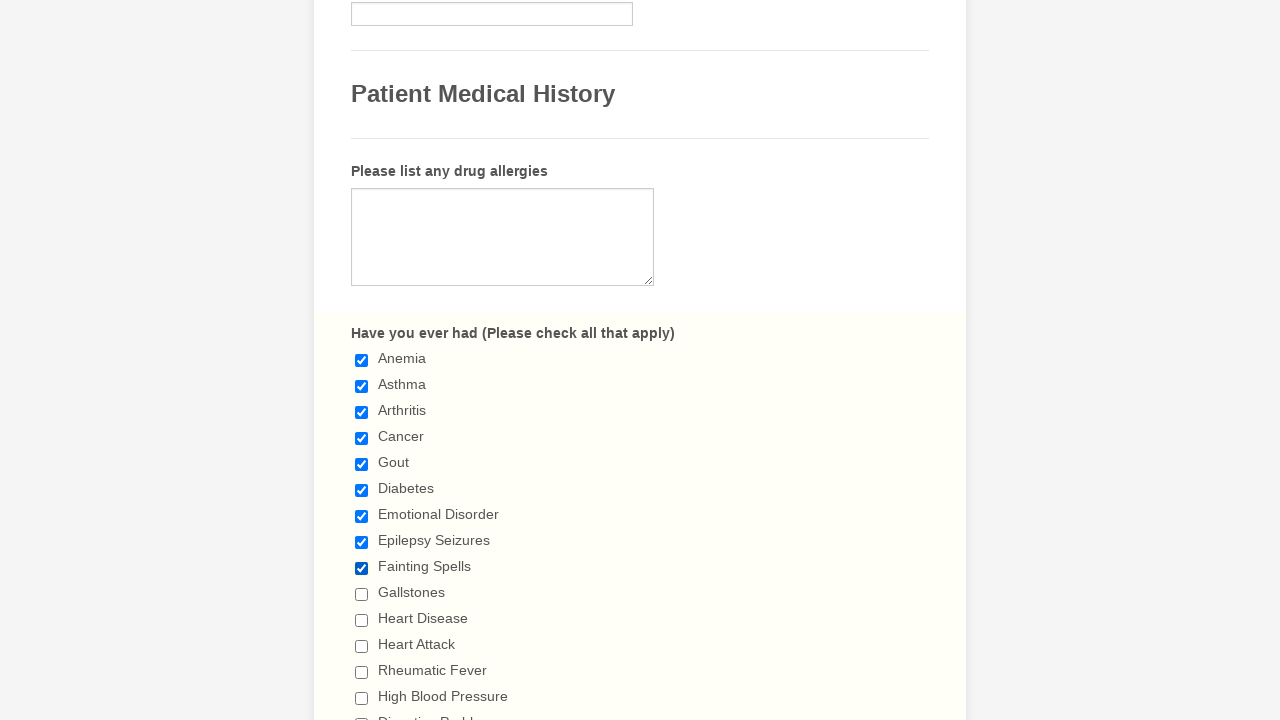

Retrieved checkbox at index 9
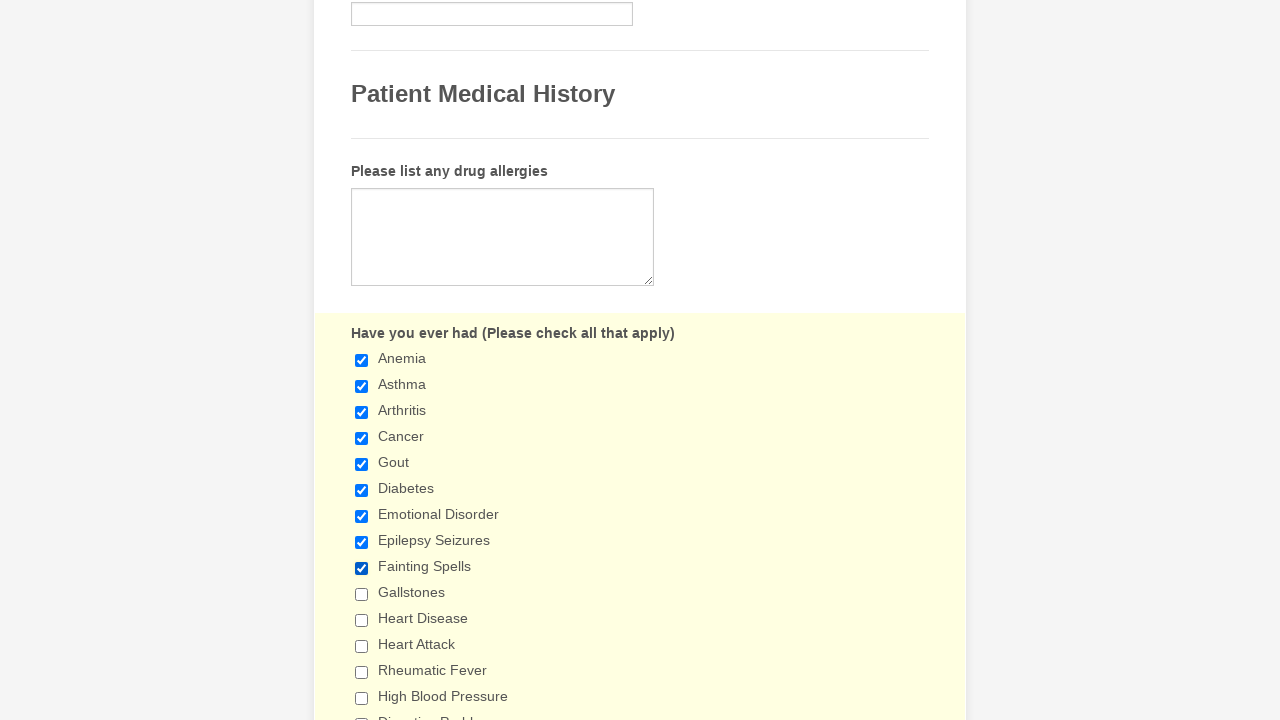

Clicked checkbox at index 9 to select it at (362, 594) on div.form-input-wide input[type='checkbox'] >> nth=9
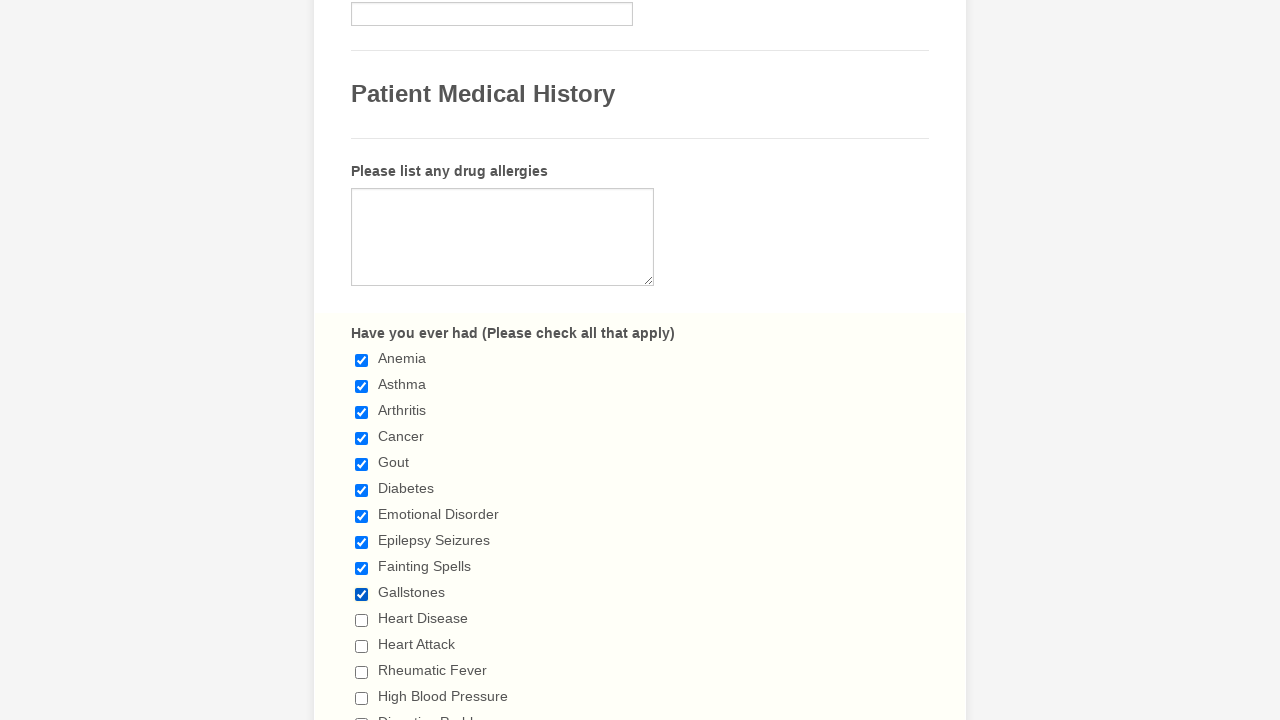

Retrieved checkbox at index 10
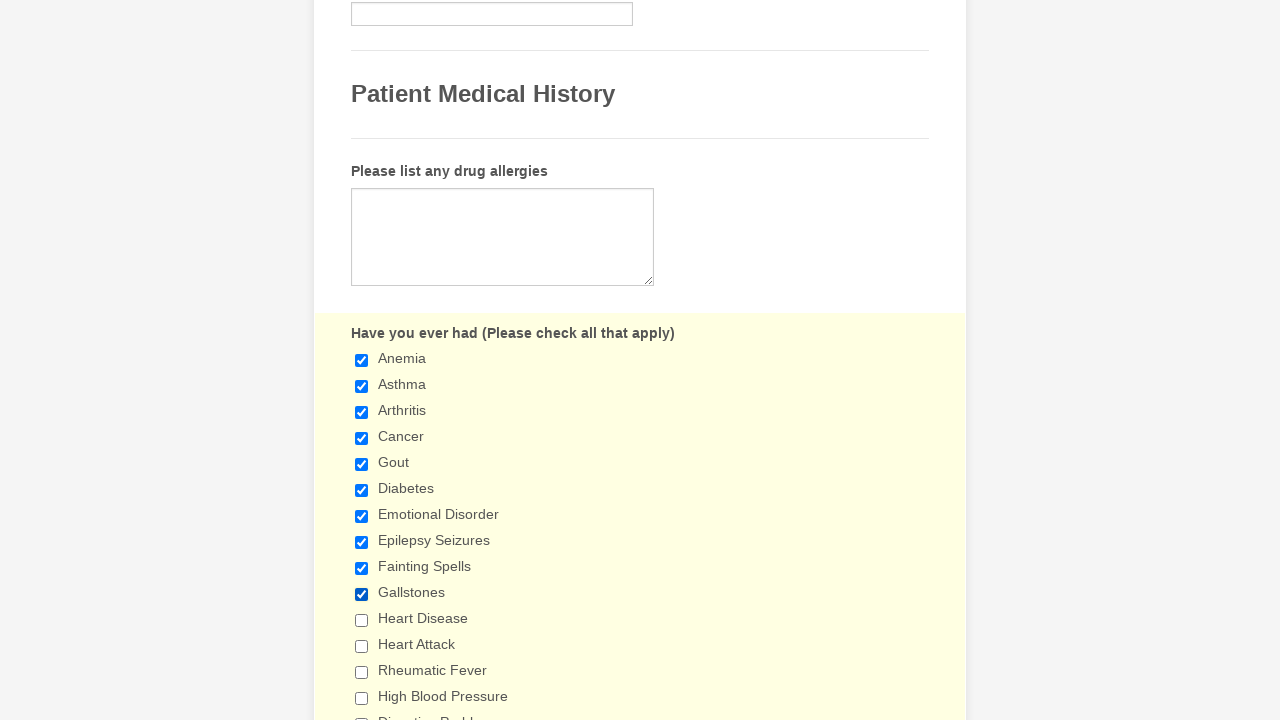

Clicked checkbox at index 10 to select it at (362, 620) on div.form-input-wide input[type='checkbox'] >> nth=10
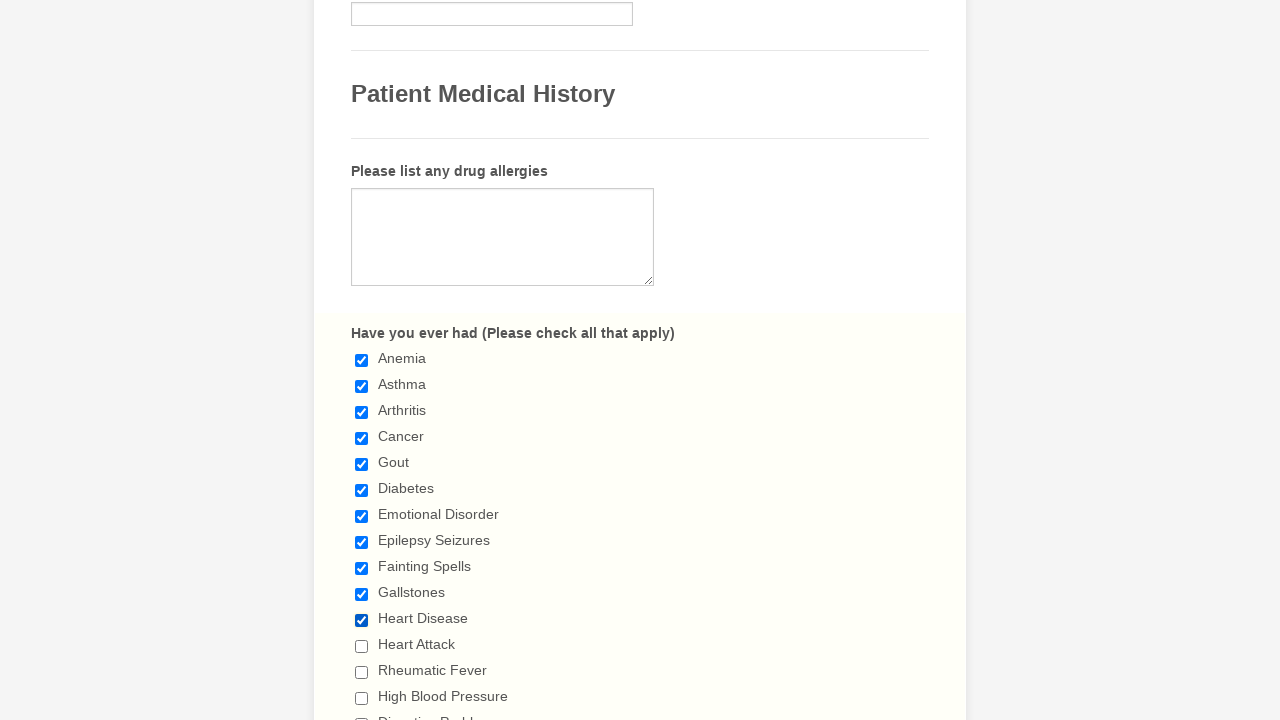

Retrieved checkbox at index 11
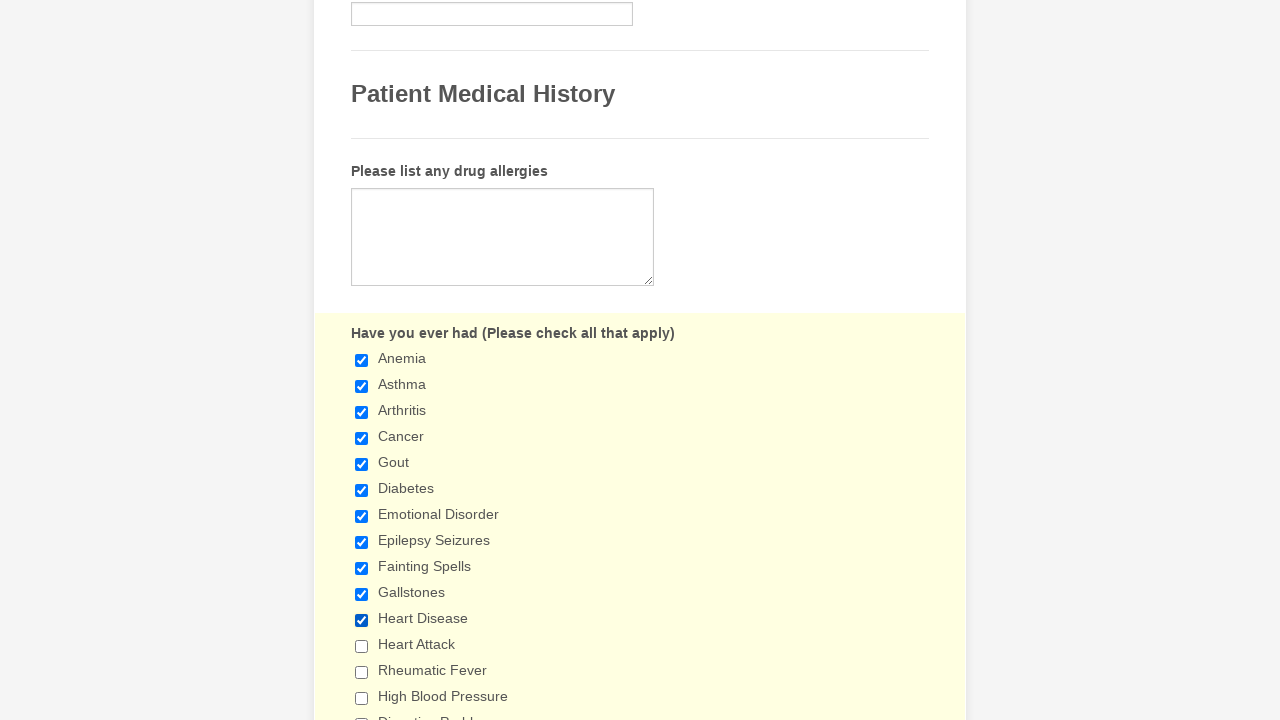

Clicked checkbox at index 11 to select it at (362, 646) on div.form-input-wide input[type='checkbox'] >> nth=11
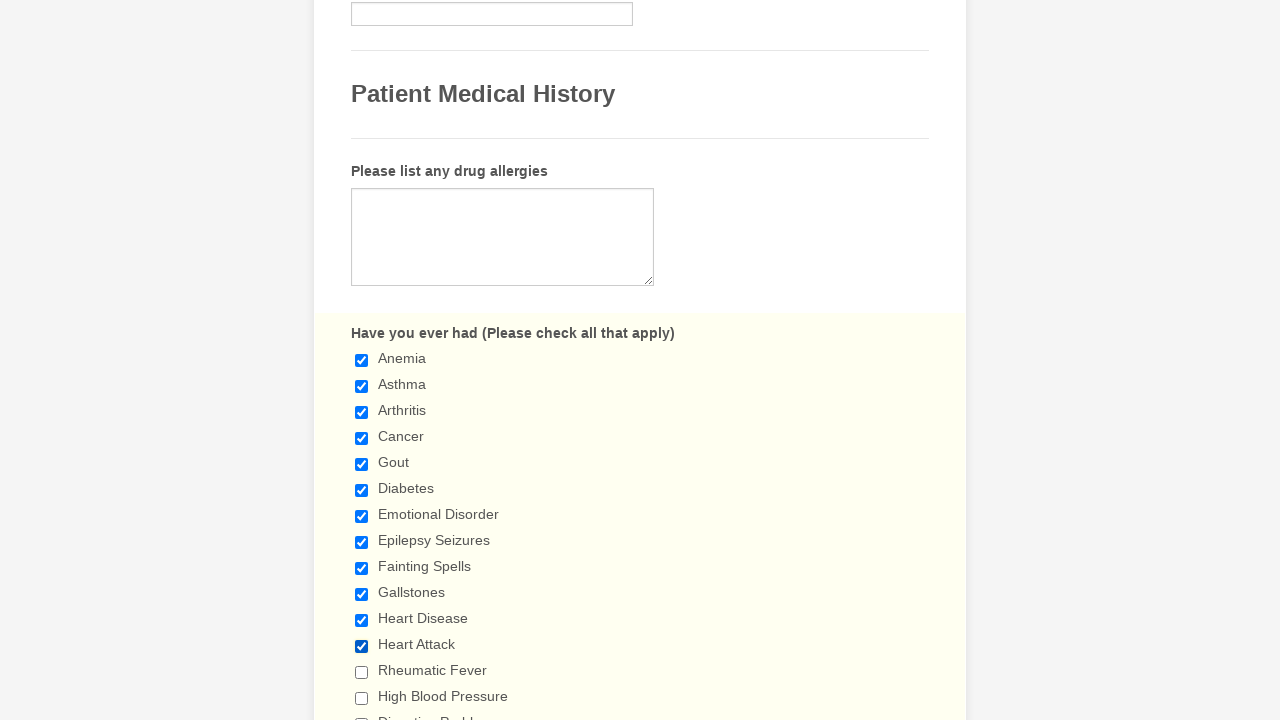

Retrieved checkbox at index 12
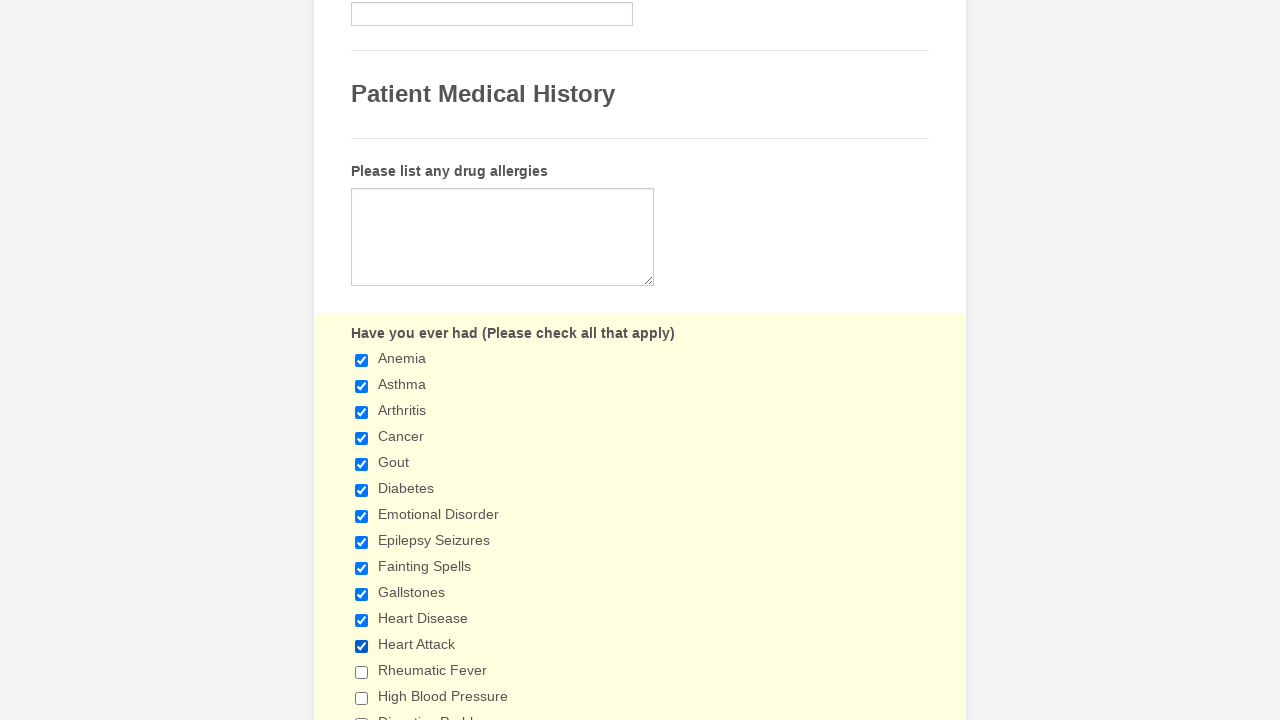

Clicked checkbox at index 12 to select it at (362, 672) on div.form-input-wide input[type='checkbox'] >> nth=12
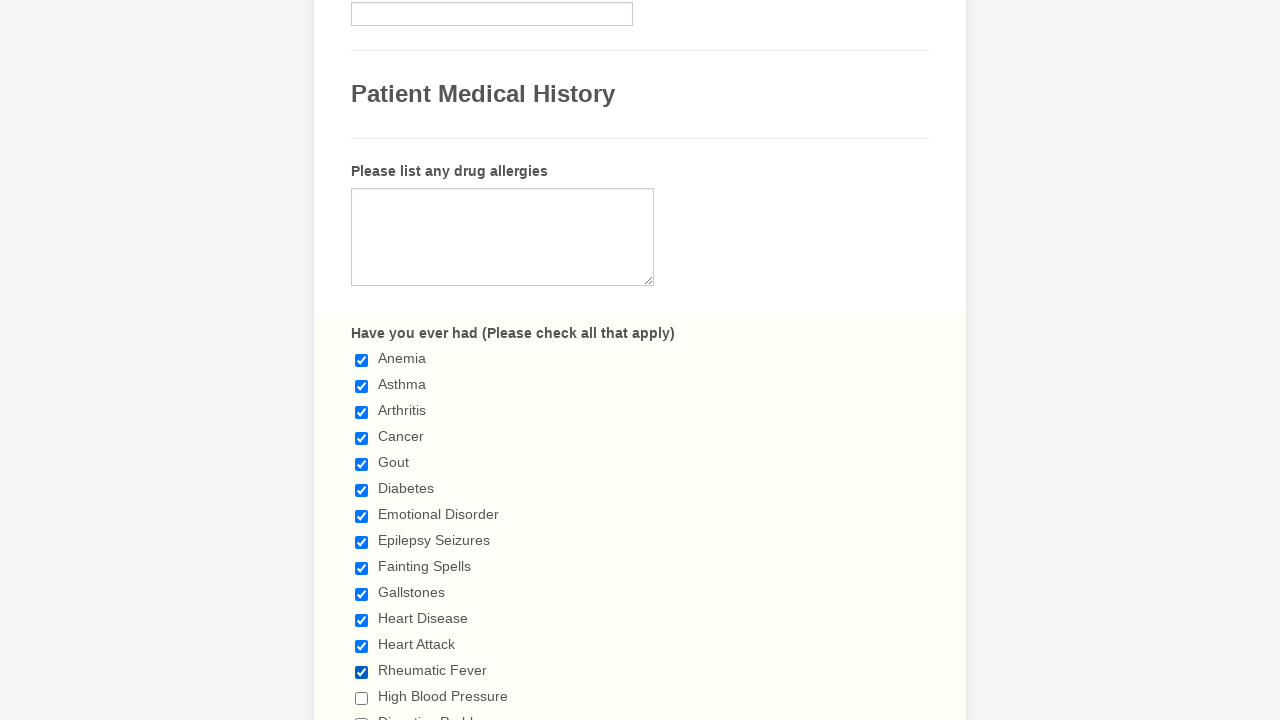

Retrieved checkbox at index 13
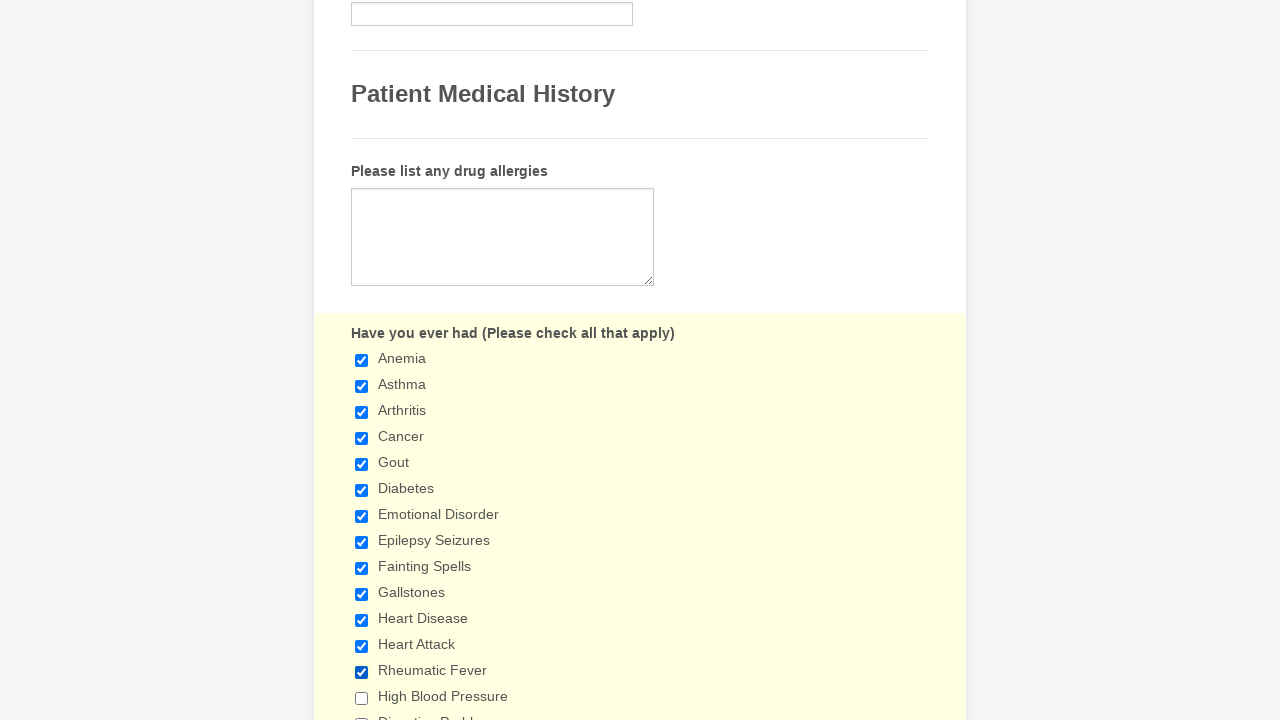

Clicked checkbox at index 13 to select it at (362, 698) on div.form-input-wide input[type='checkbox'] >> nth=13
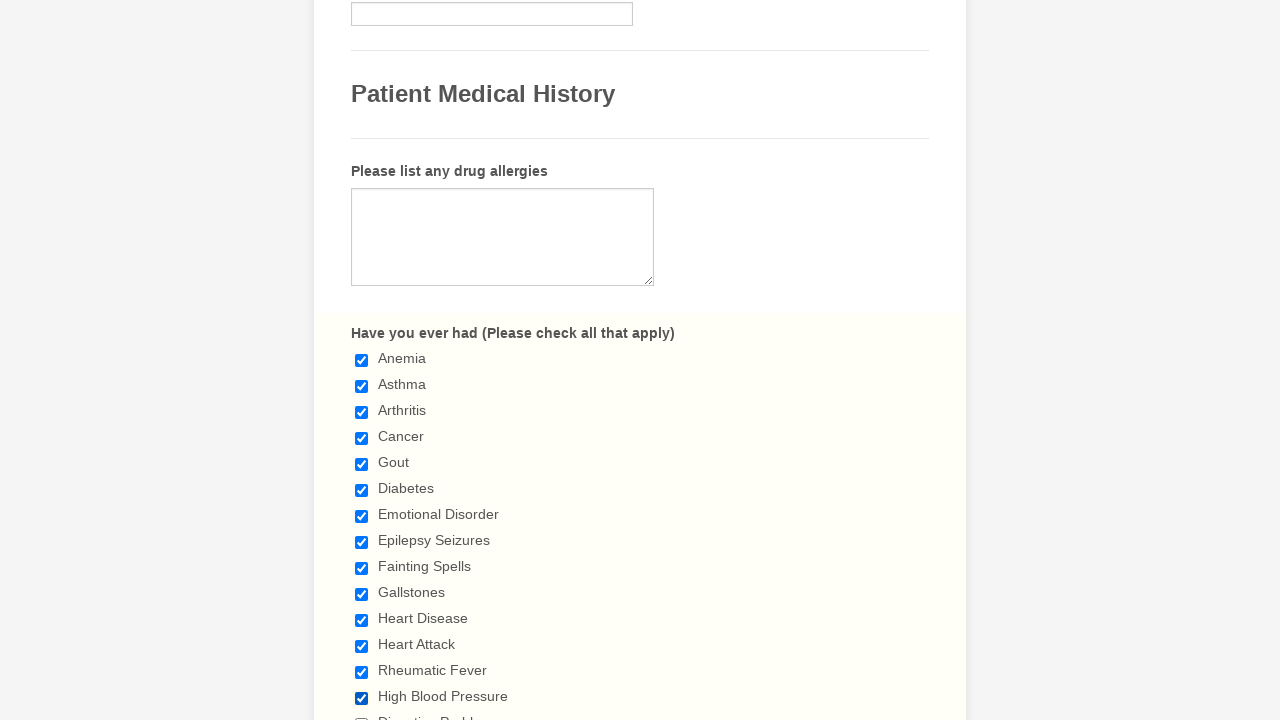

Retrieved checkbox at index 14
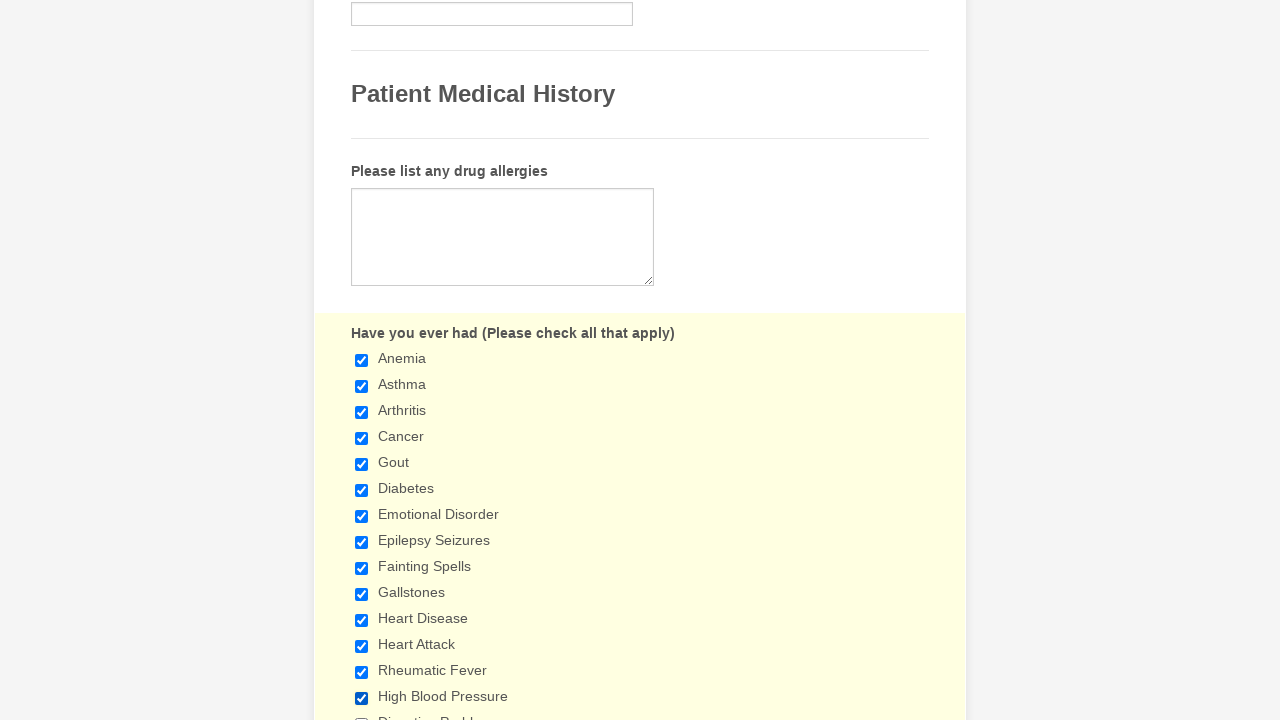

Clicked checkbox at index 14 to select it at (362, 714) on div.form-input-wide input[type='checkbox'] >> nth=14
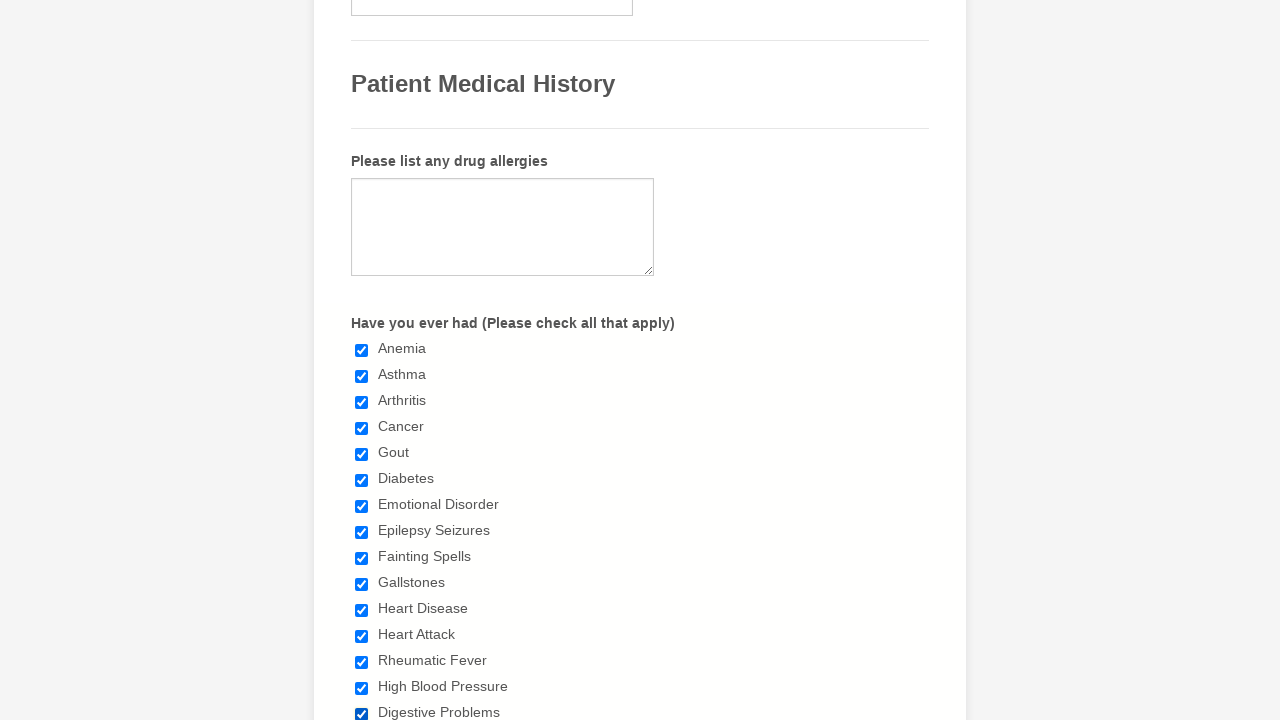

Retrieved checkbox at index 15
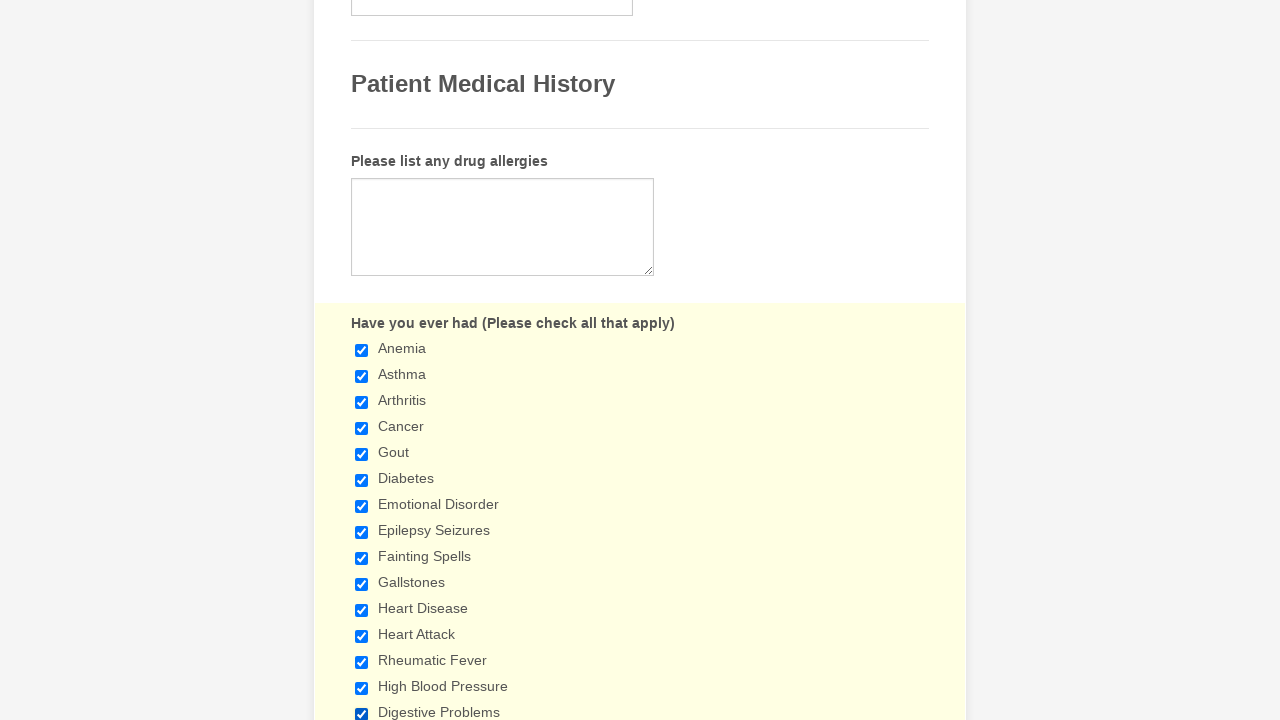

Clicked checkbox at index 15 to select it at (362, 360) on div.form-input-wide input[type='checkbox'] >> nth=15
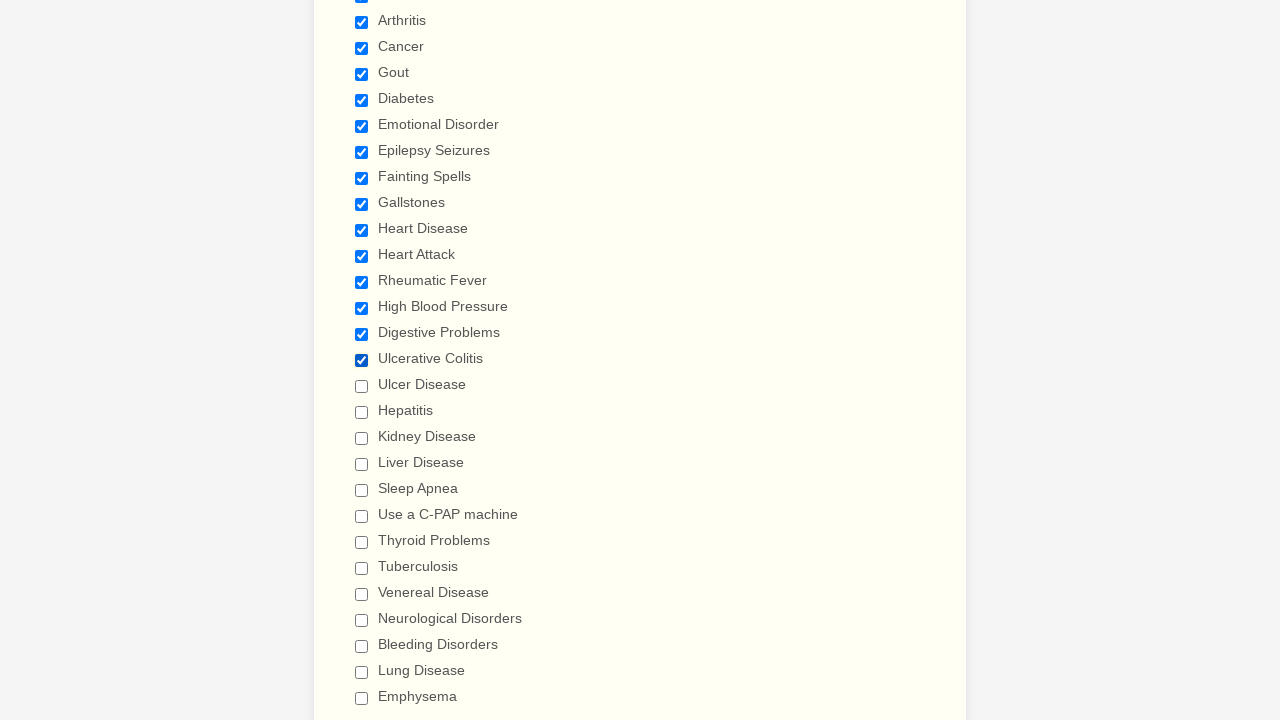

Retrieved checkbox at index 16
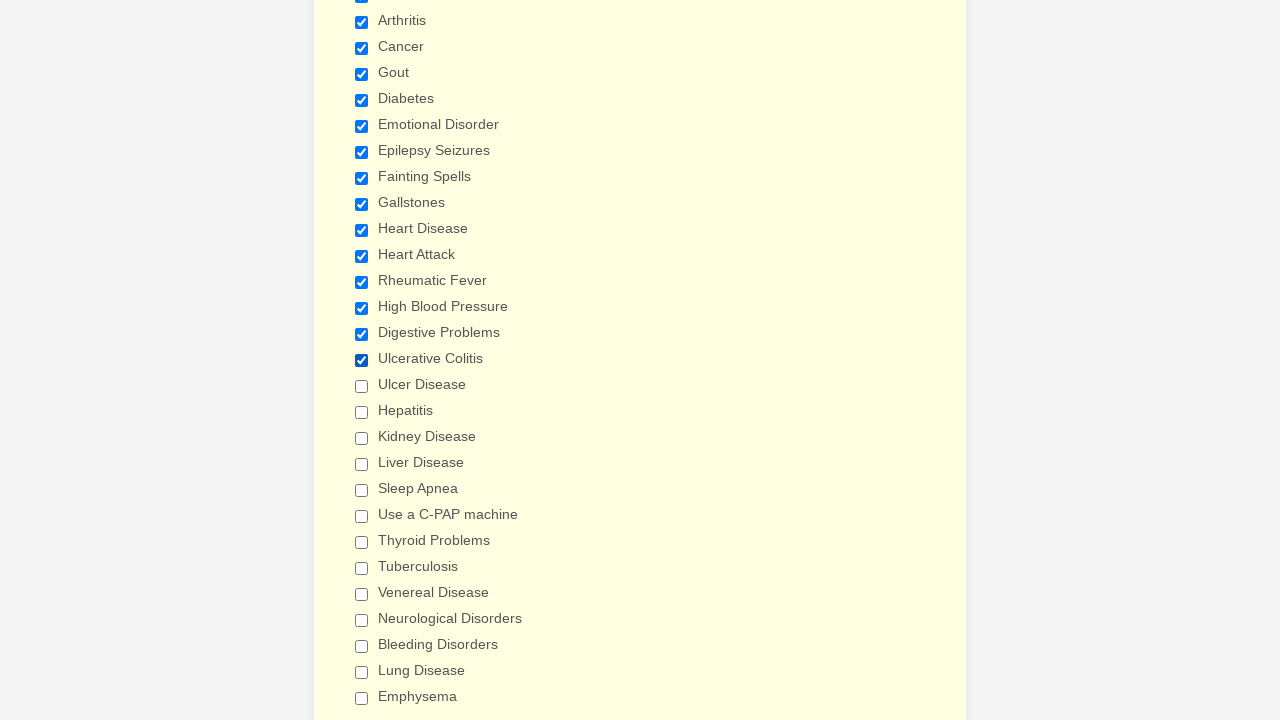

Clicked checkbox at index 16 to select it at (362, 386) on div.form-input-wide input[type='checkbox'] >> nth=16
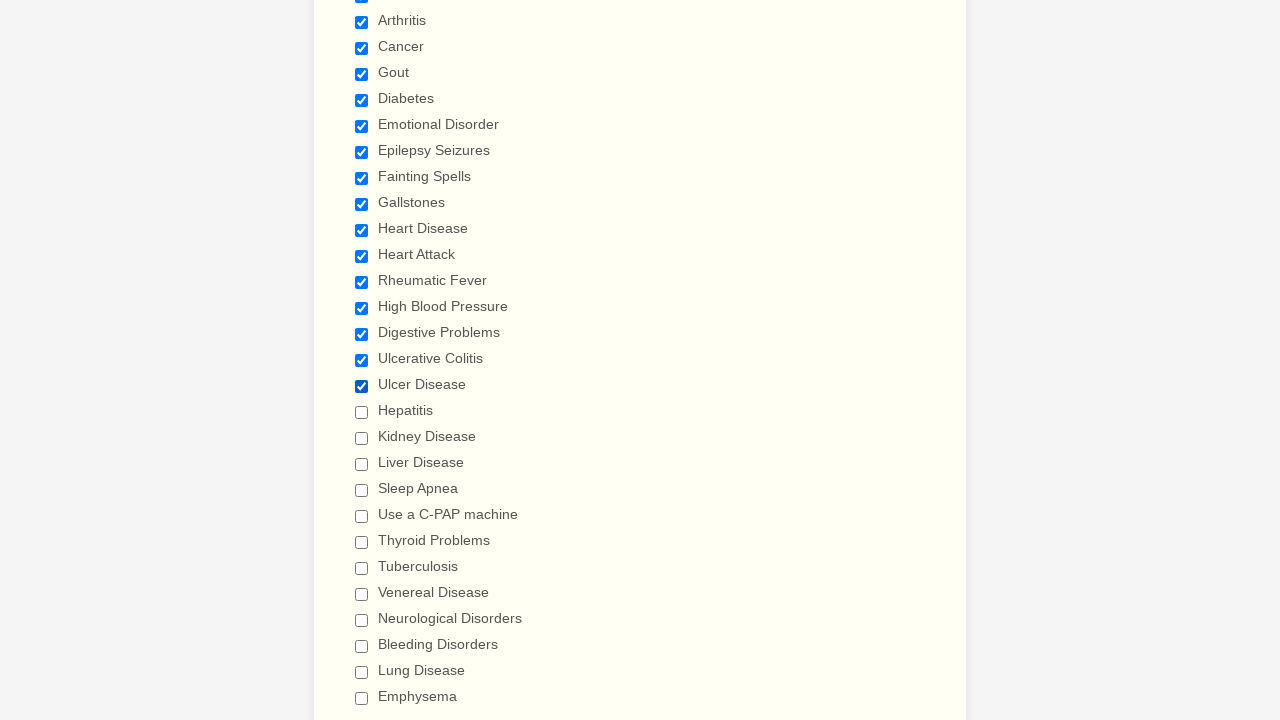

Retrieved checkbox at index 17
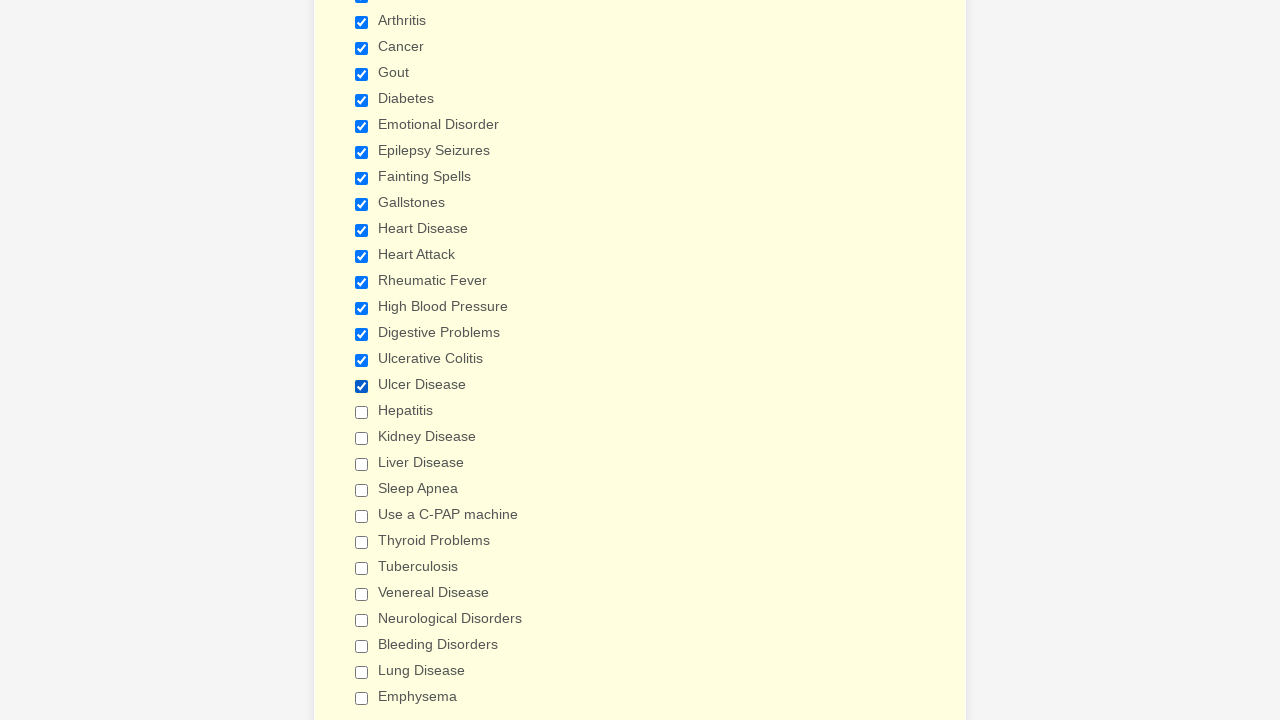

Clicked checkbox at index 17 to select it at (362, 412) on div.form-input-wide input[type='checkbox'] >> nth=17
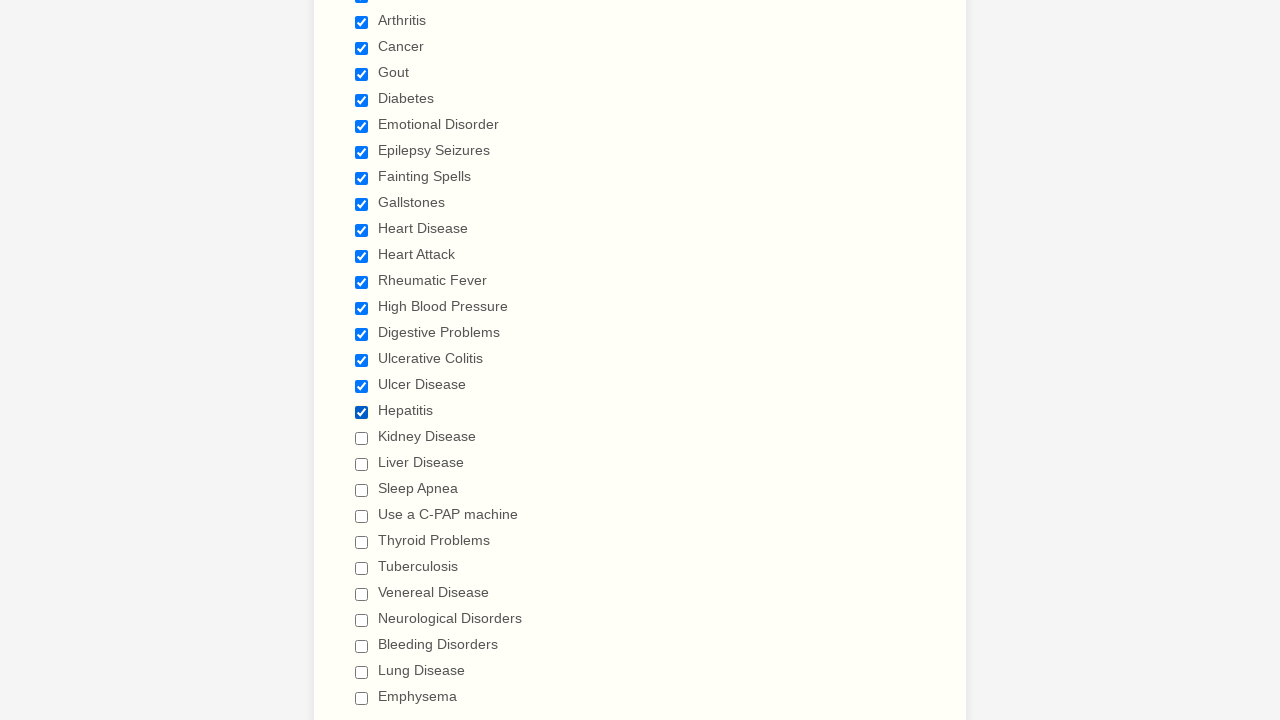

Retrieved checkbox at index 18
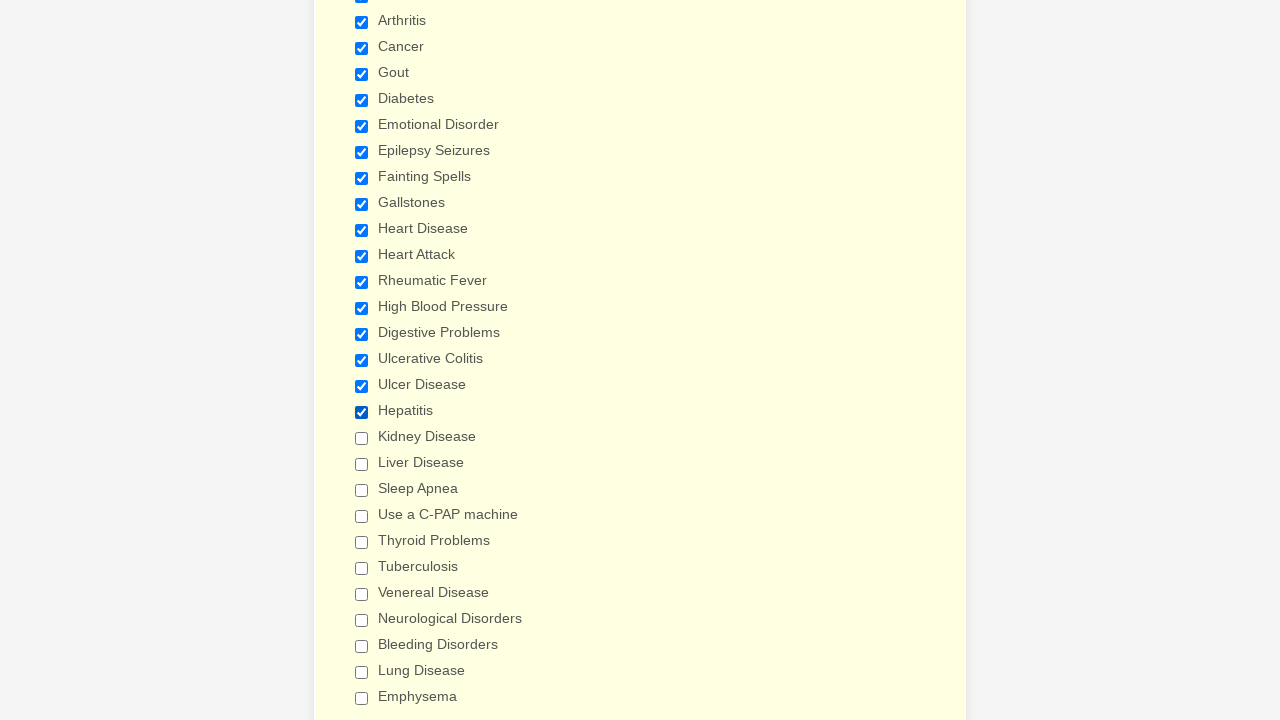

Clicked checkbox at index 18 to select it at (362, 438) on div.form-input-wide input[type='checkbox'] >> nth=18
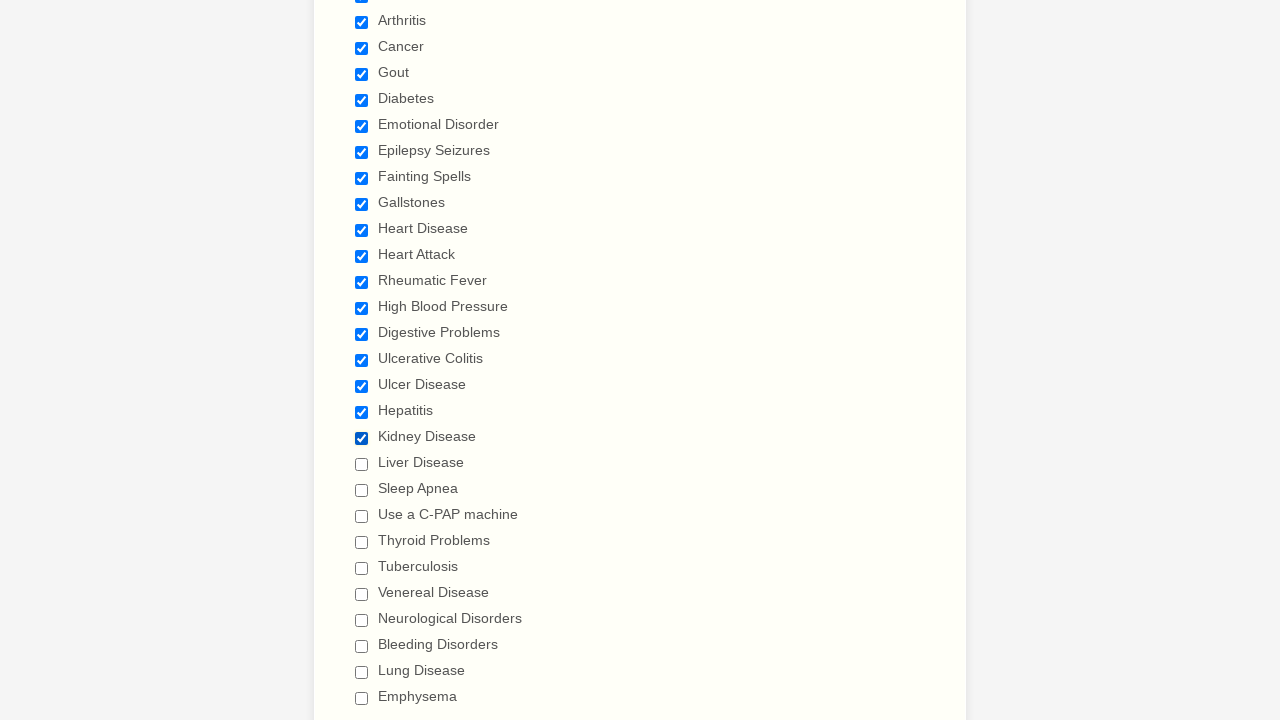

Retrieved checkbox at index 19
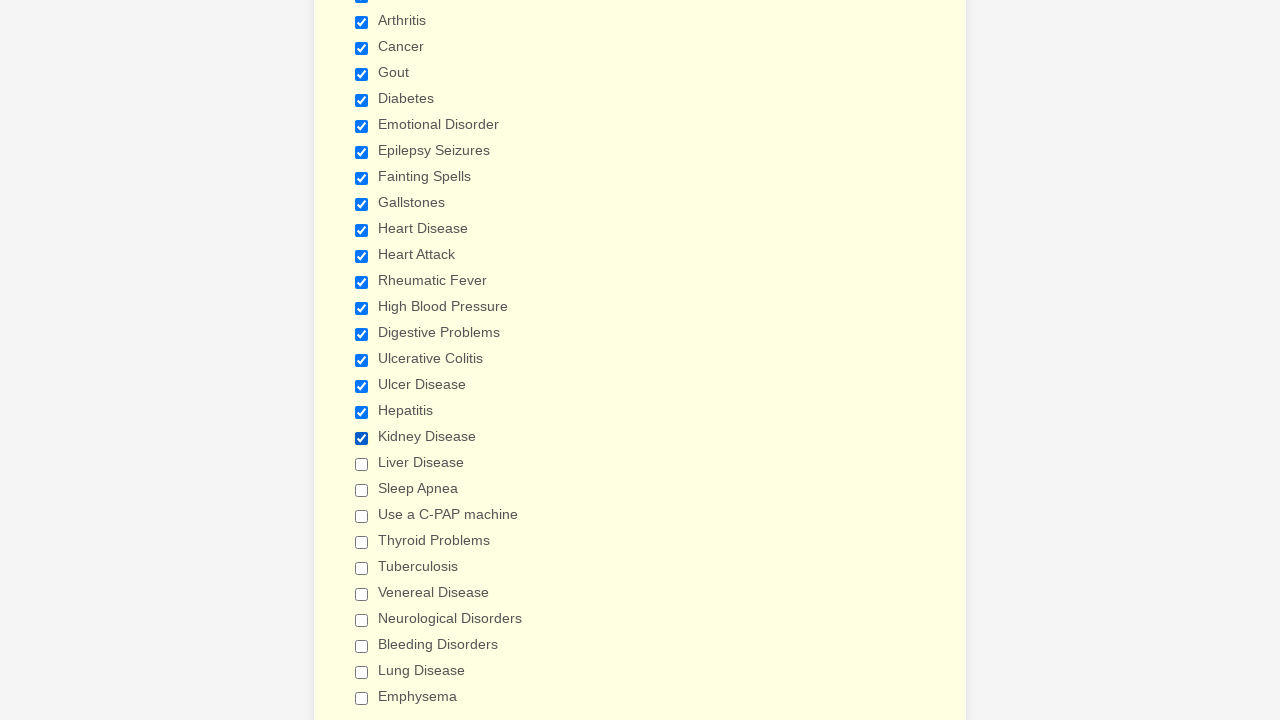

Clicked checkbox at index 19 to select it at (362, 464) on div.form-input-wide input[type='checkbox'] >> nth=19
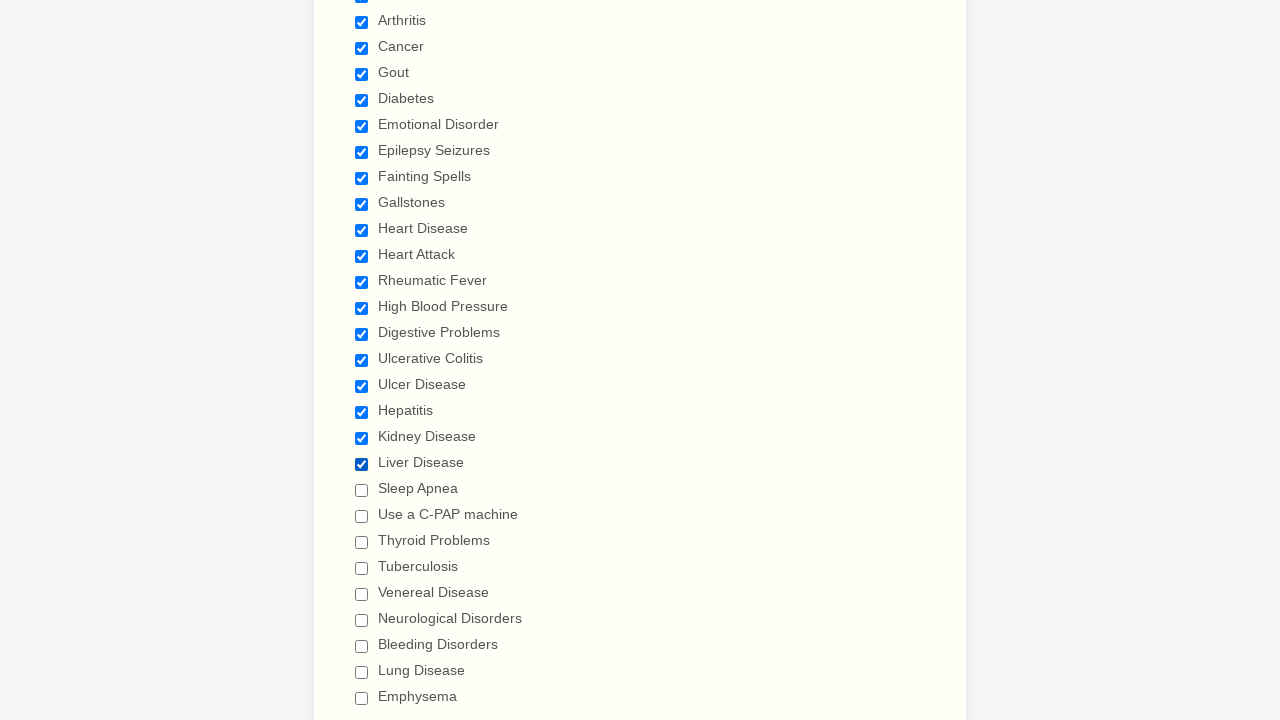

Retrieved checkbox at index 20
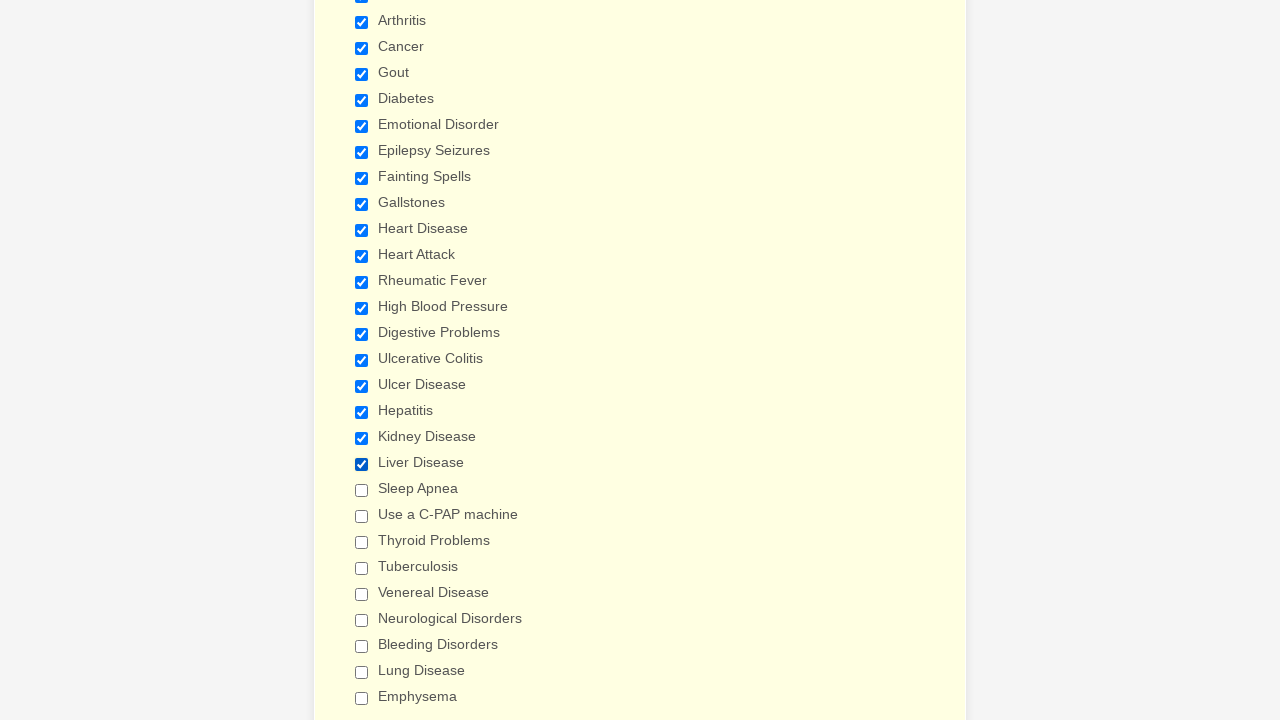

Clicked checkbox at index 20 to select it at (362, 490) on div.form-input-wide input[type='checkbox'] >> nth=20
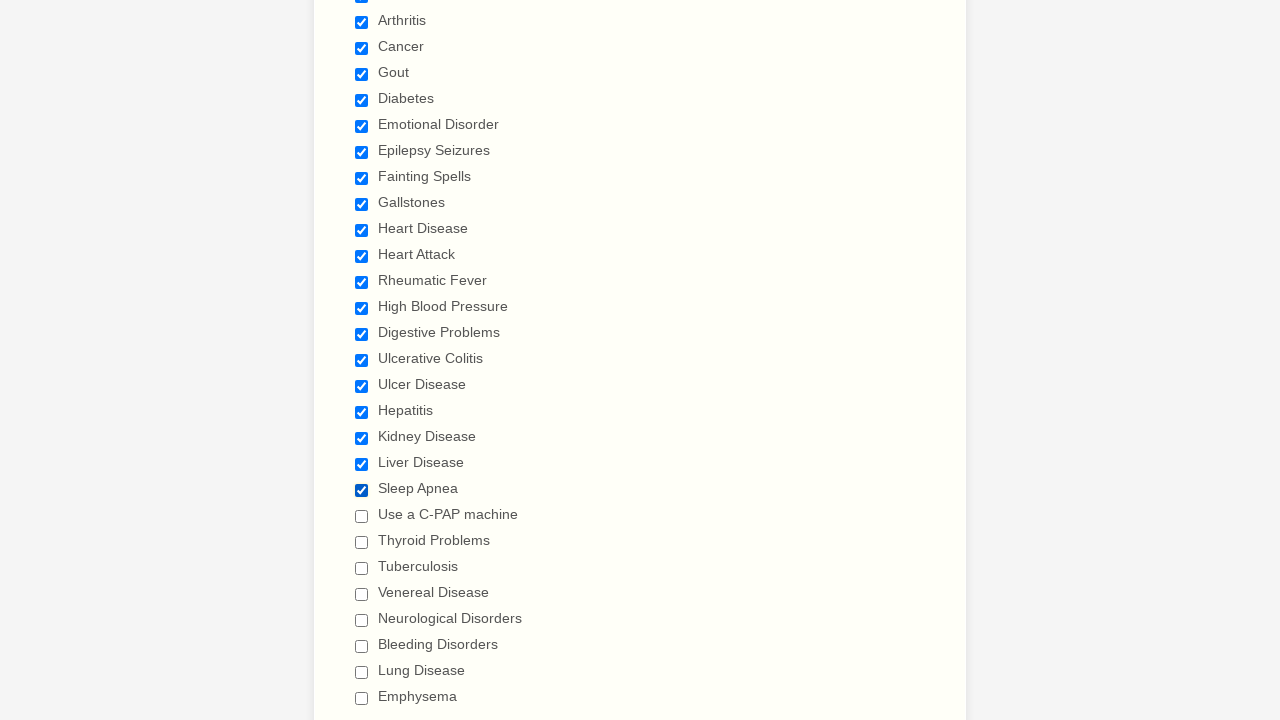

Retrieved checkbox at index 21
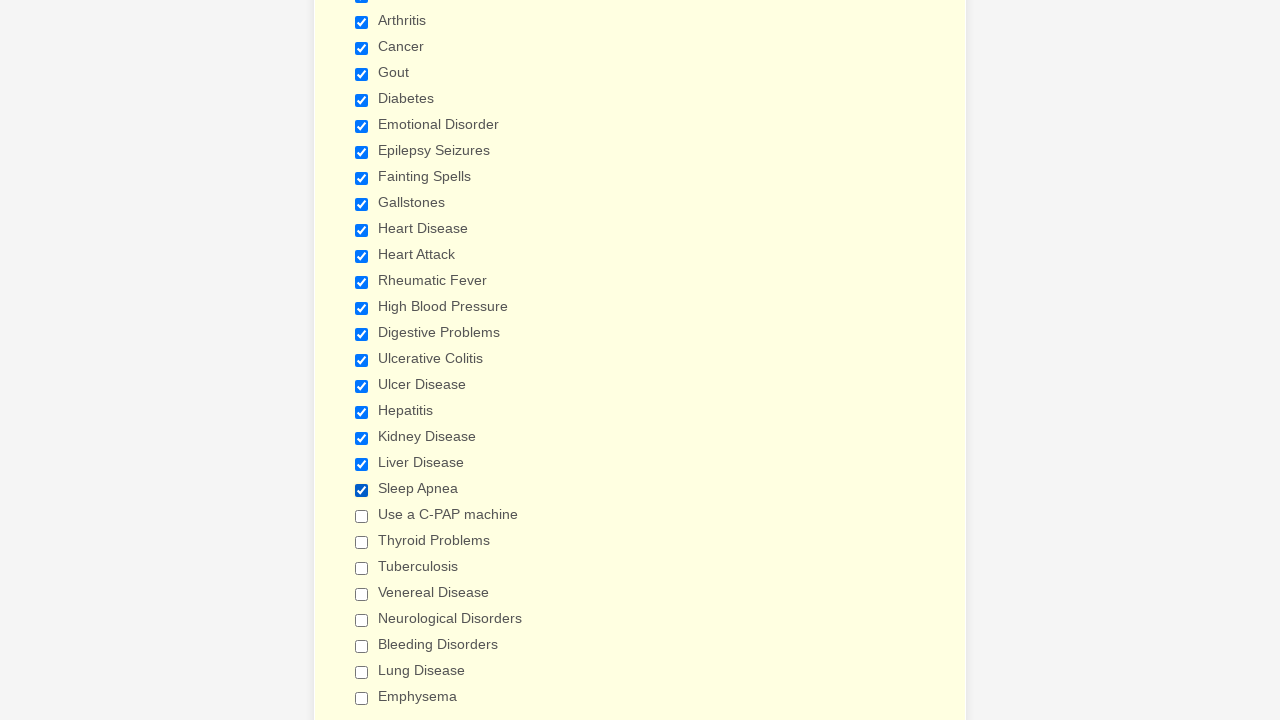

Clicked checkbox at index 21 to select it at (362, 516) on div.form-input-wide input[type='checkbox'] >> nth=21
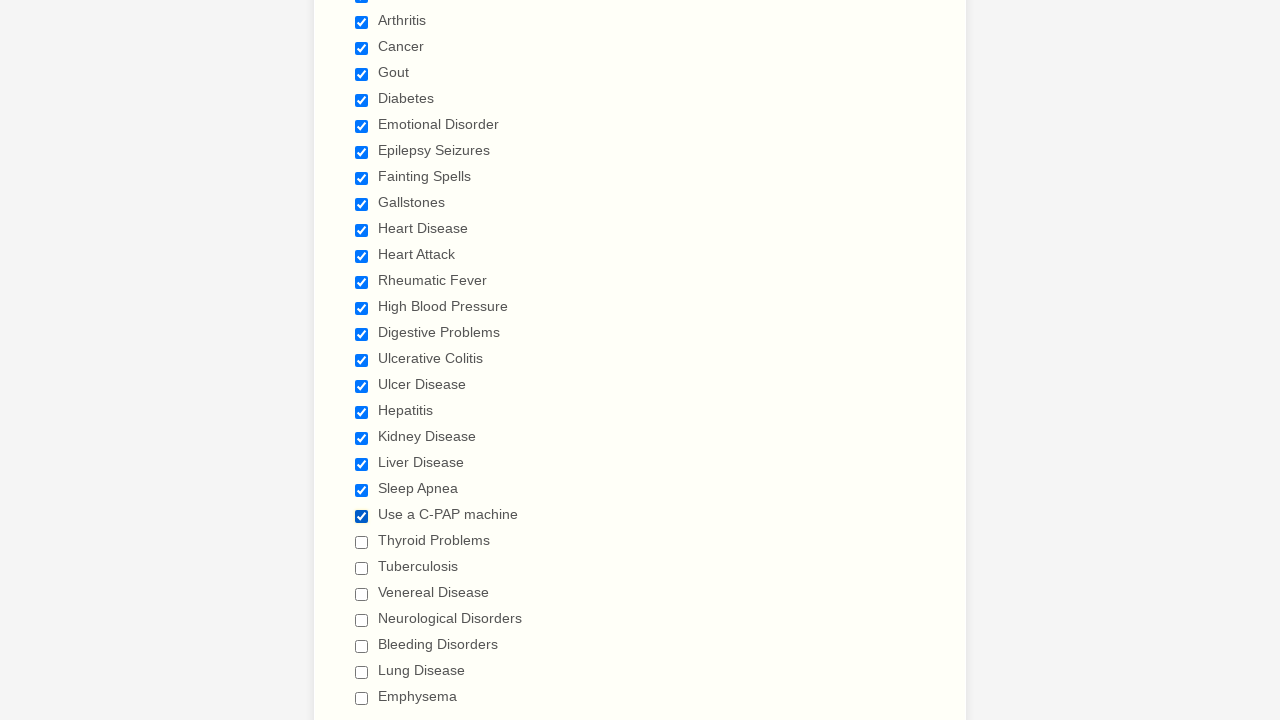

Retrieved checkbox at index 22
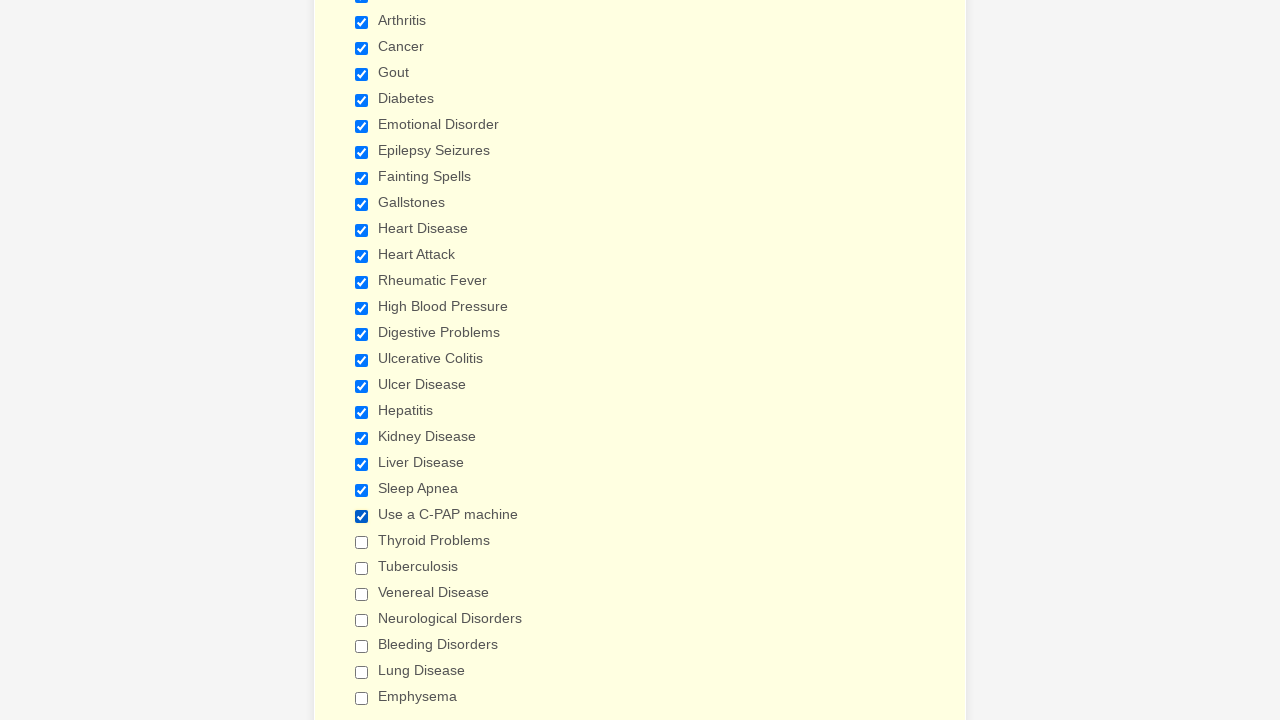

Clicked checkbox at index 22 to select it at (362, 542) on div.form-input-wide input[type='checkbox'] >> nth=22
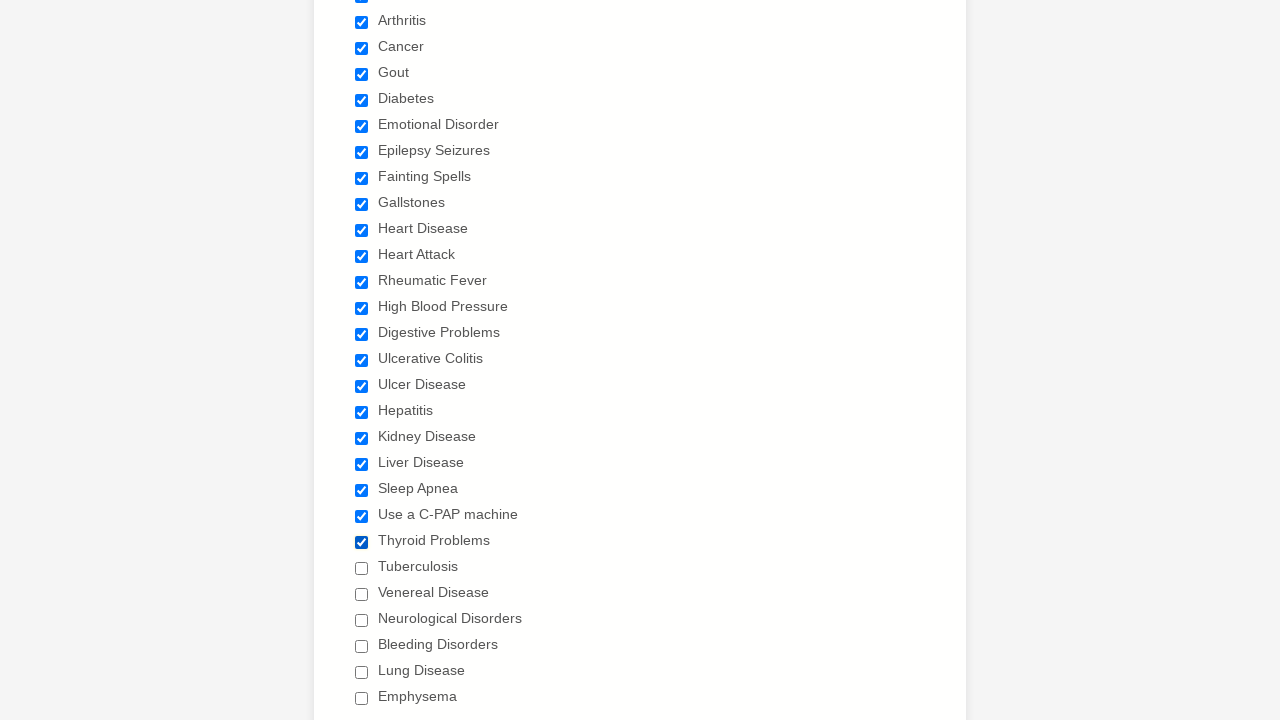

Retrieved checkbox at index 23
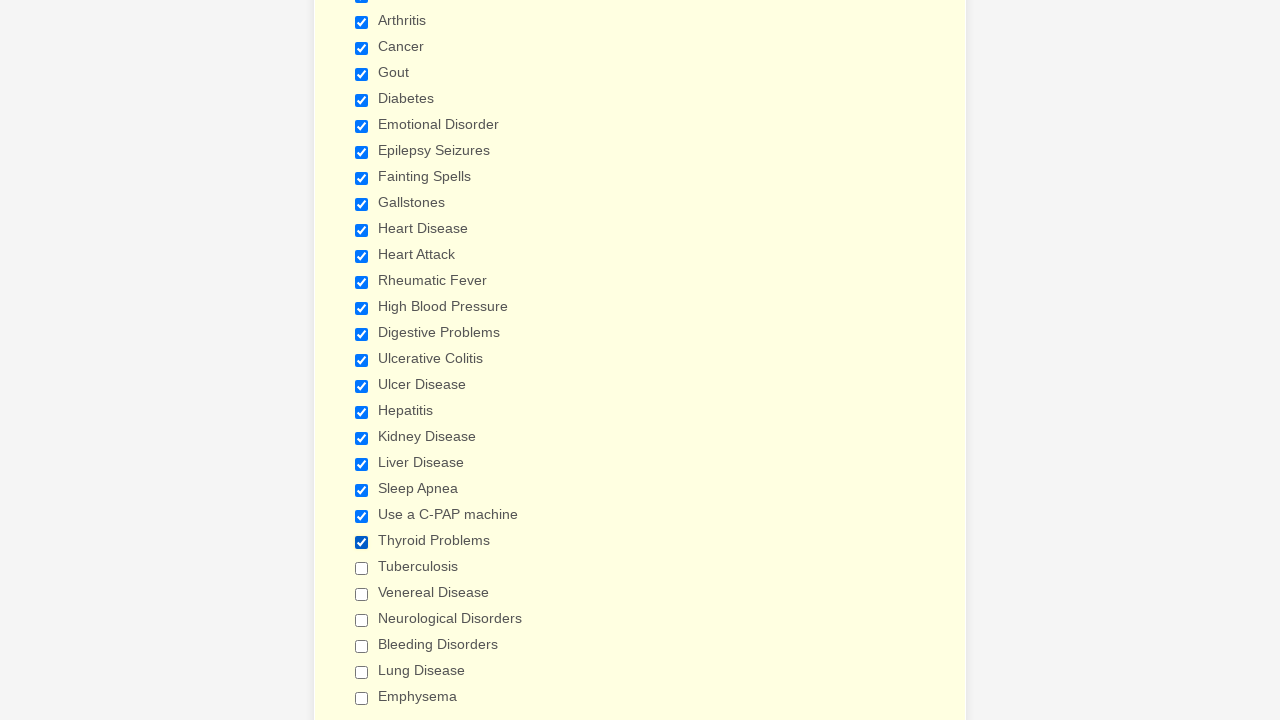

Clicked checkbox at index 23 to select it at (362, 568) on div.form-input-wide input[type='checkbox'] >> nth=23
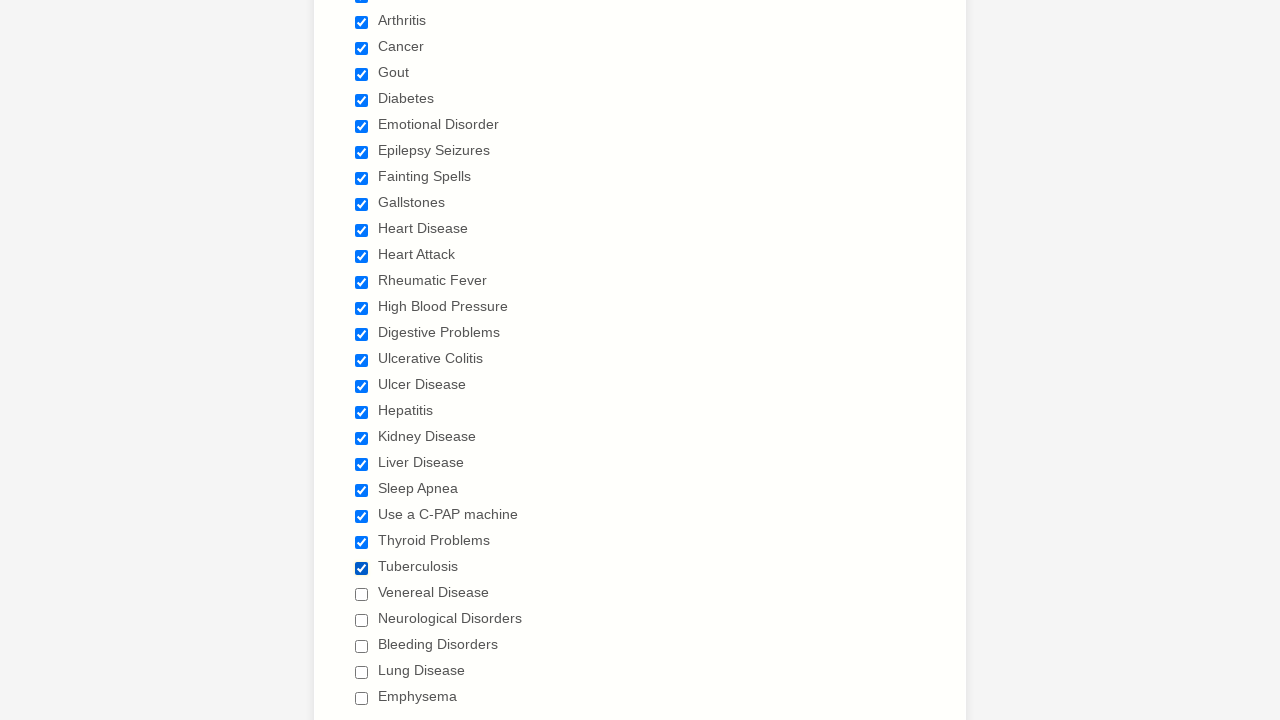

Retrieved checkbox at index 24
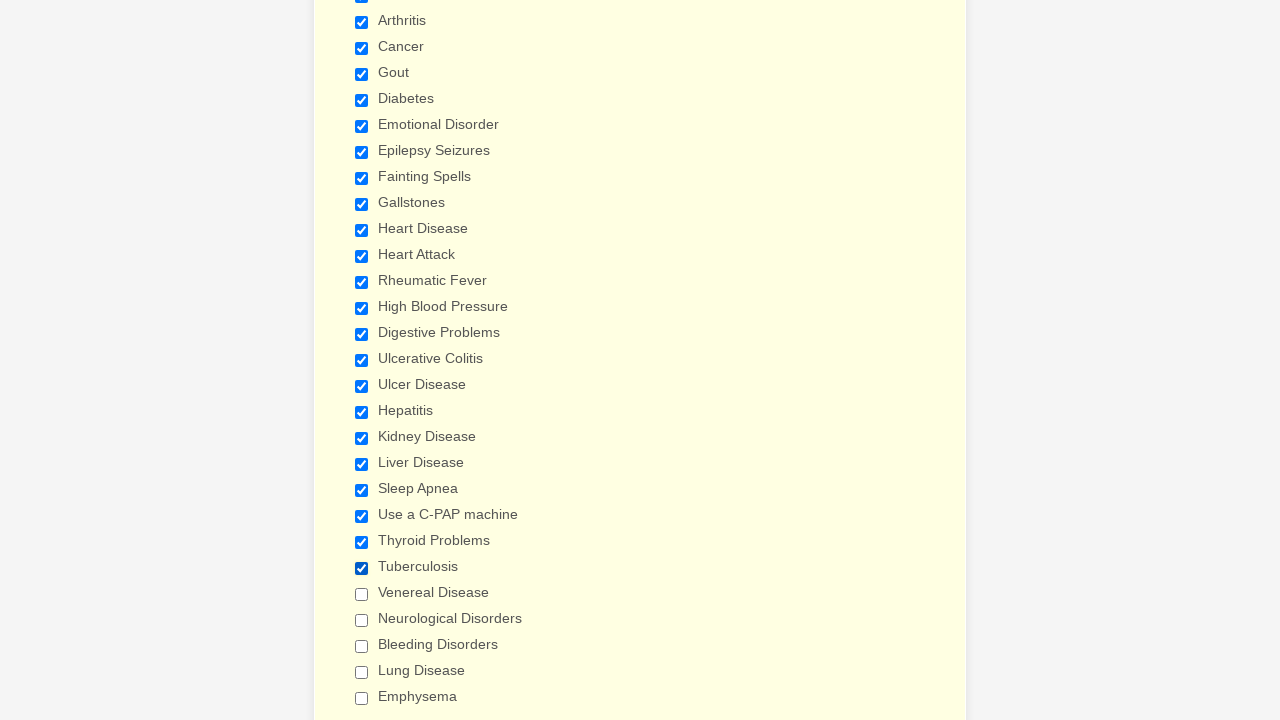

Clicked checkbox at index 24 to select it at (362, 594) on div.form-input-wide input[type='checkbox'] >> nth=24
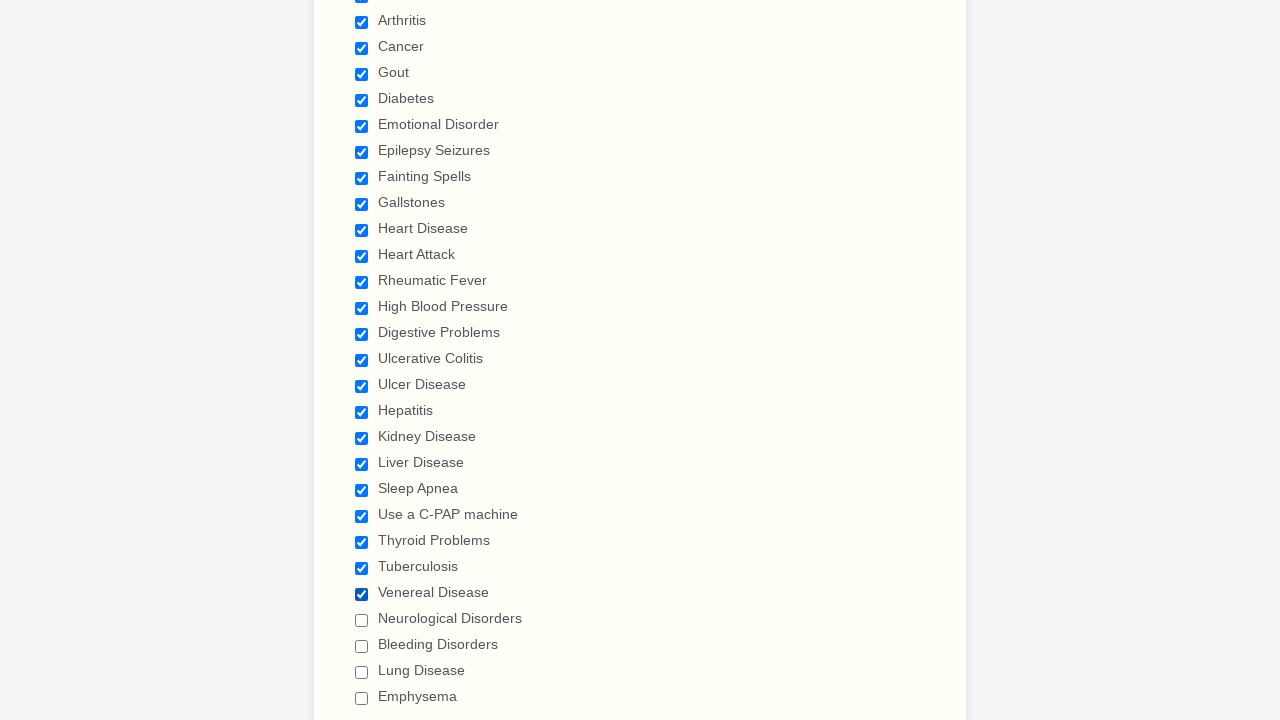

Retrieved checkbox at index 25
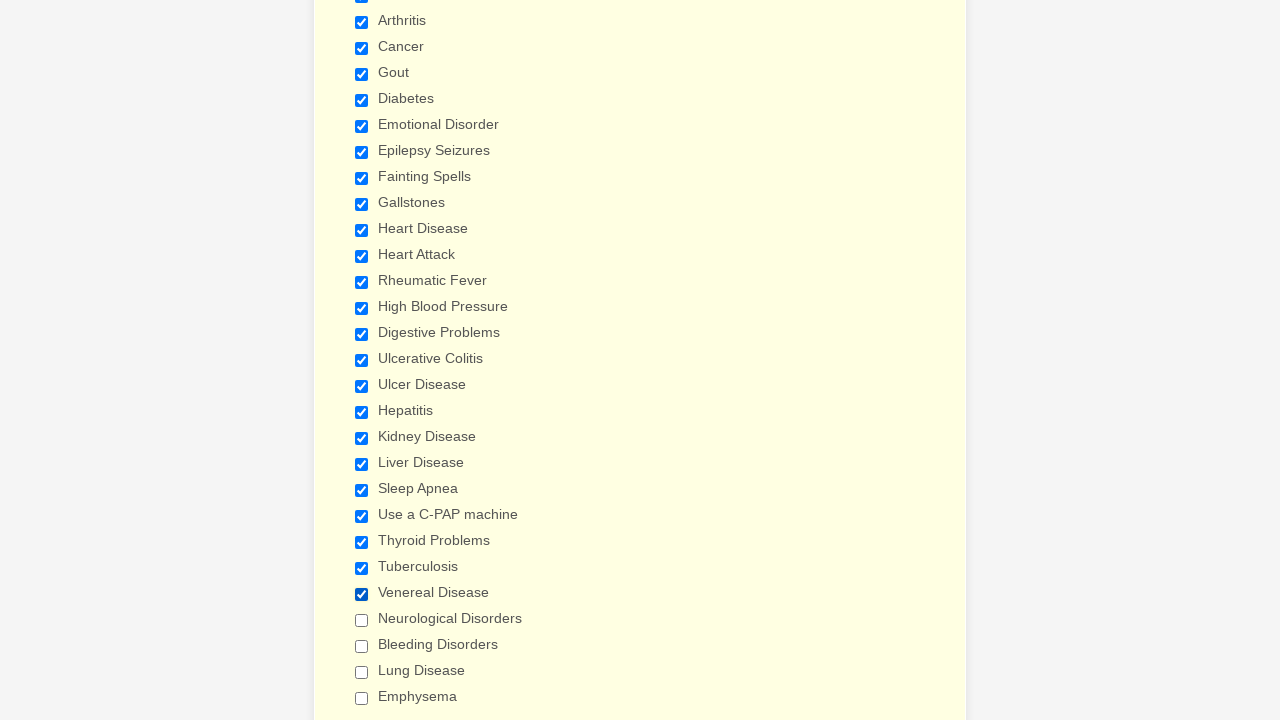

Clicked checkbox at index 25 to select it at (362, 620) on div.form-input-wide input[type='checkbox'] >> nth=25
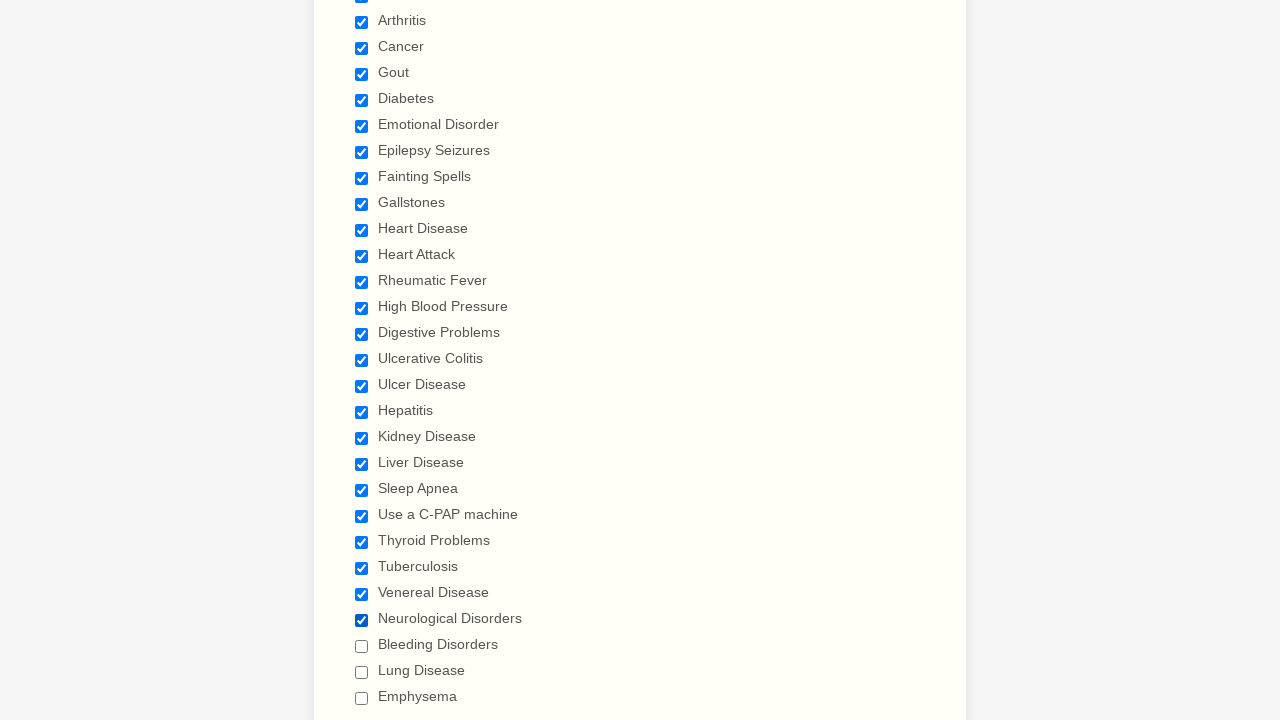

Retrieved checkbox at index 26
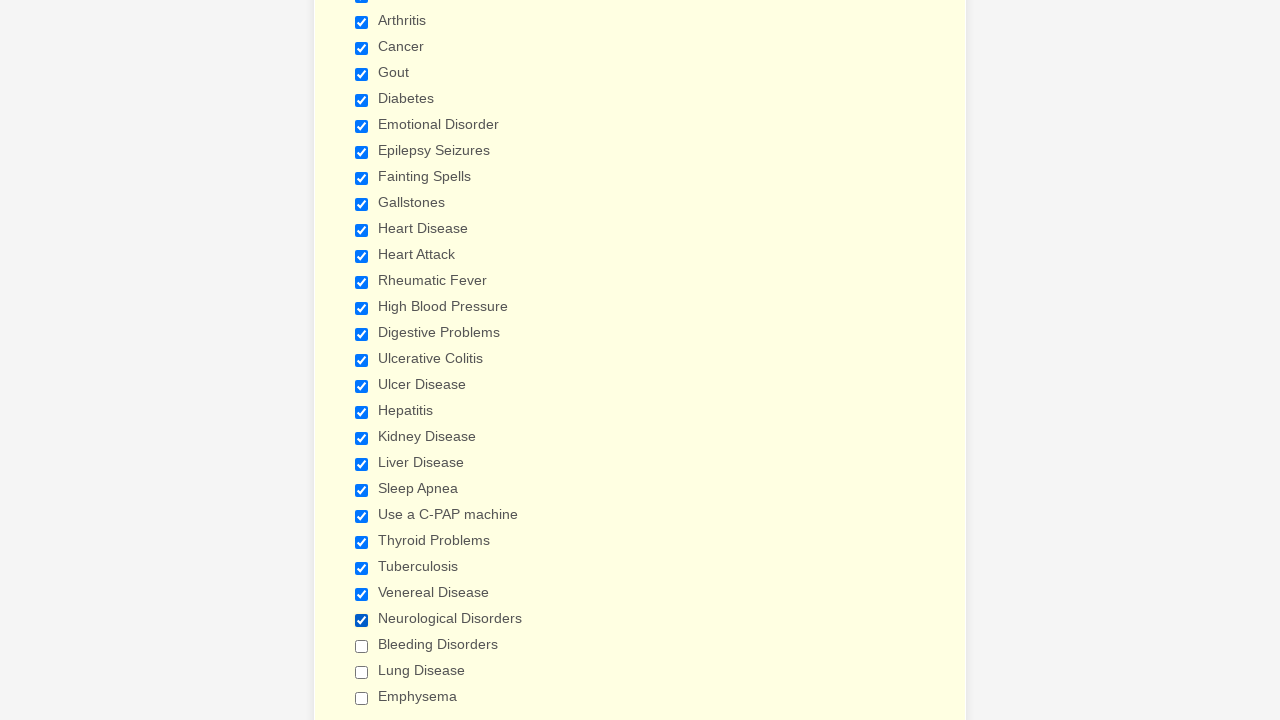

Clicked checkbox at index 26 to select it at (362, 646) on div.form-input-wide input[type='checkbox'] >> nth=26
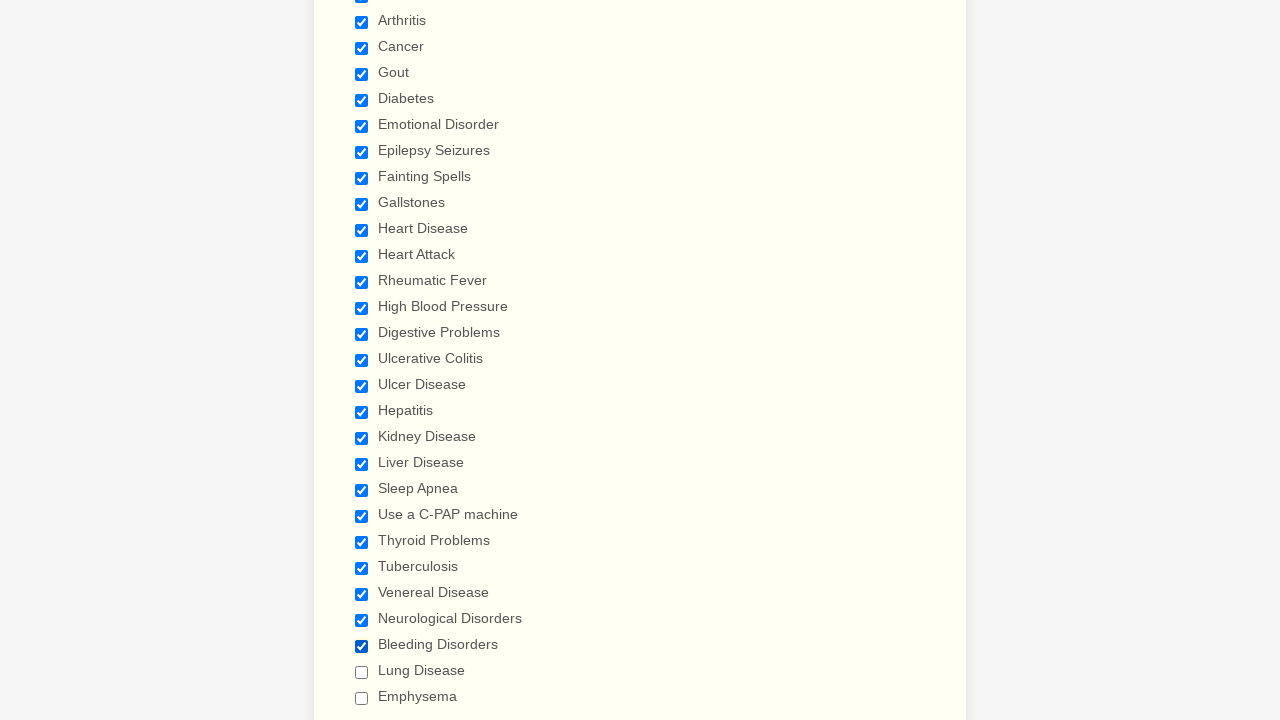

Retrieved checkbox at index 27
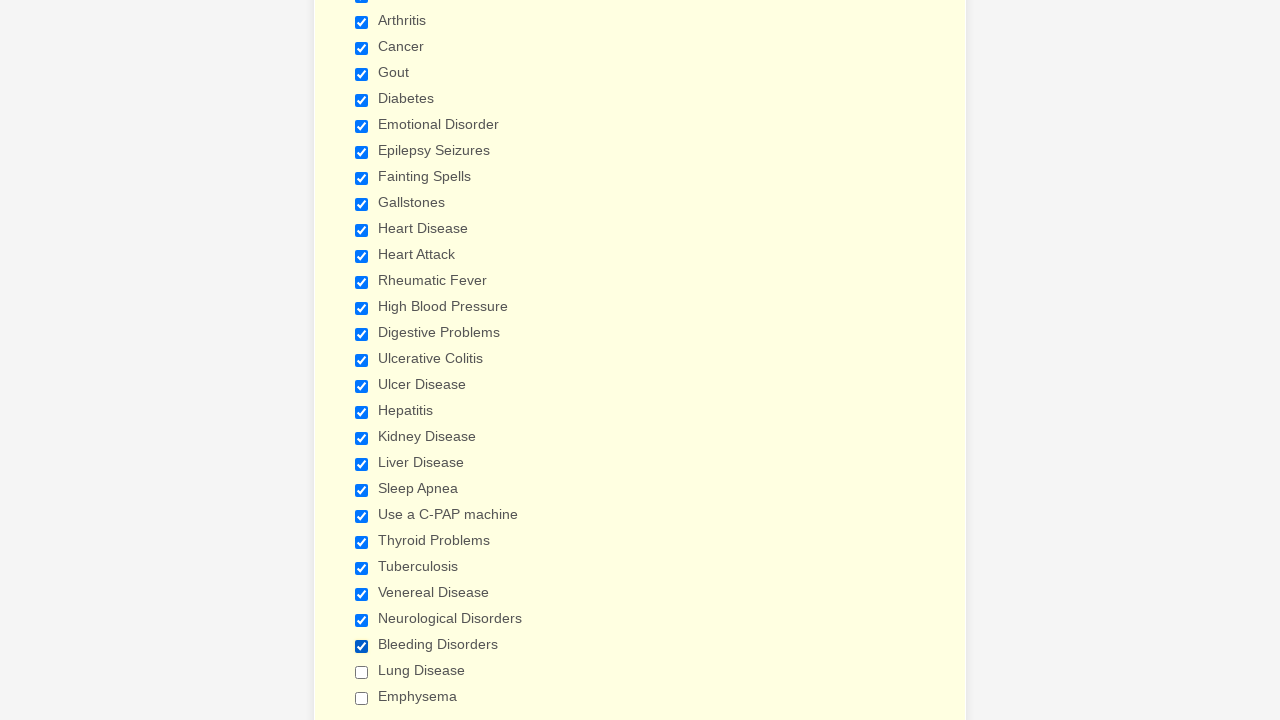

Clicked checkbox at index 27 to select it at (362, 672) on div.form-input-wide input[type='checkbox'] >> nth=27
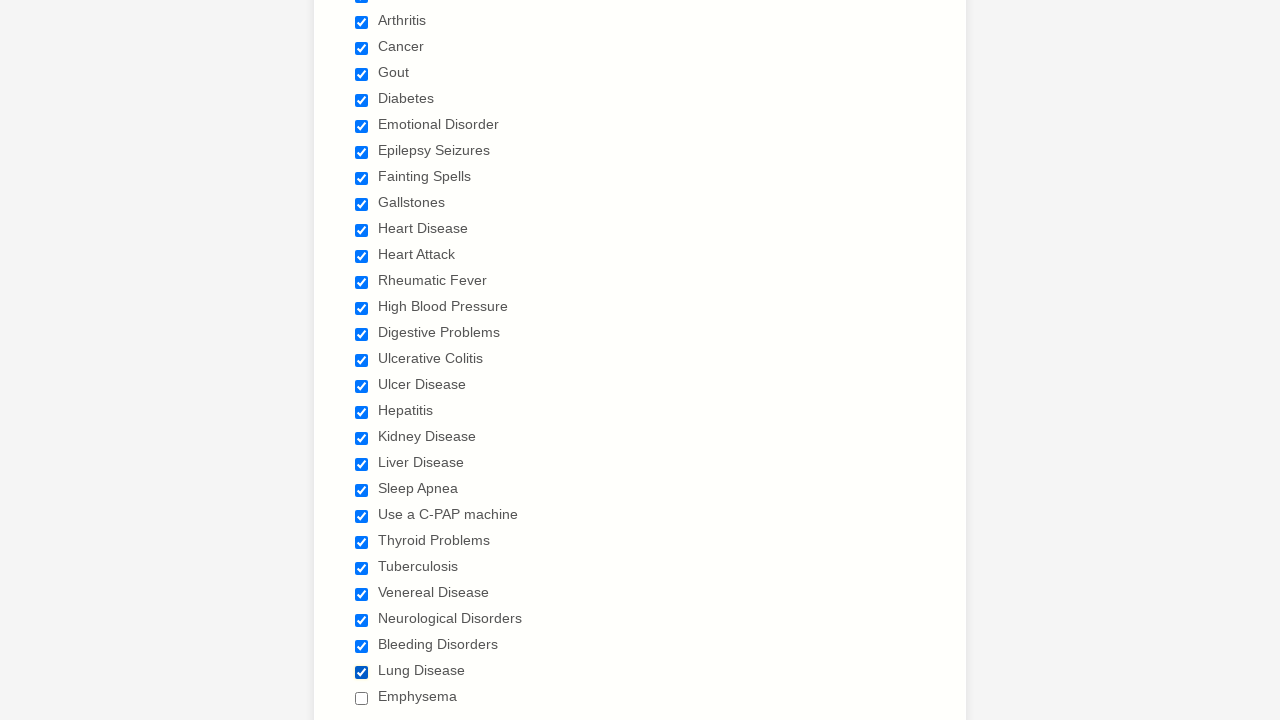

Retrieved checkbox at index 28
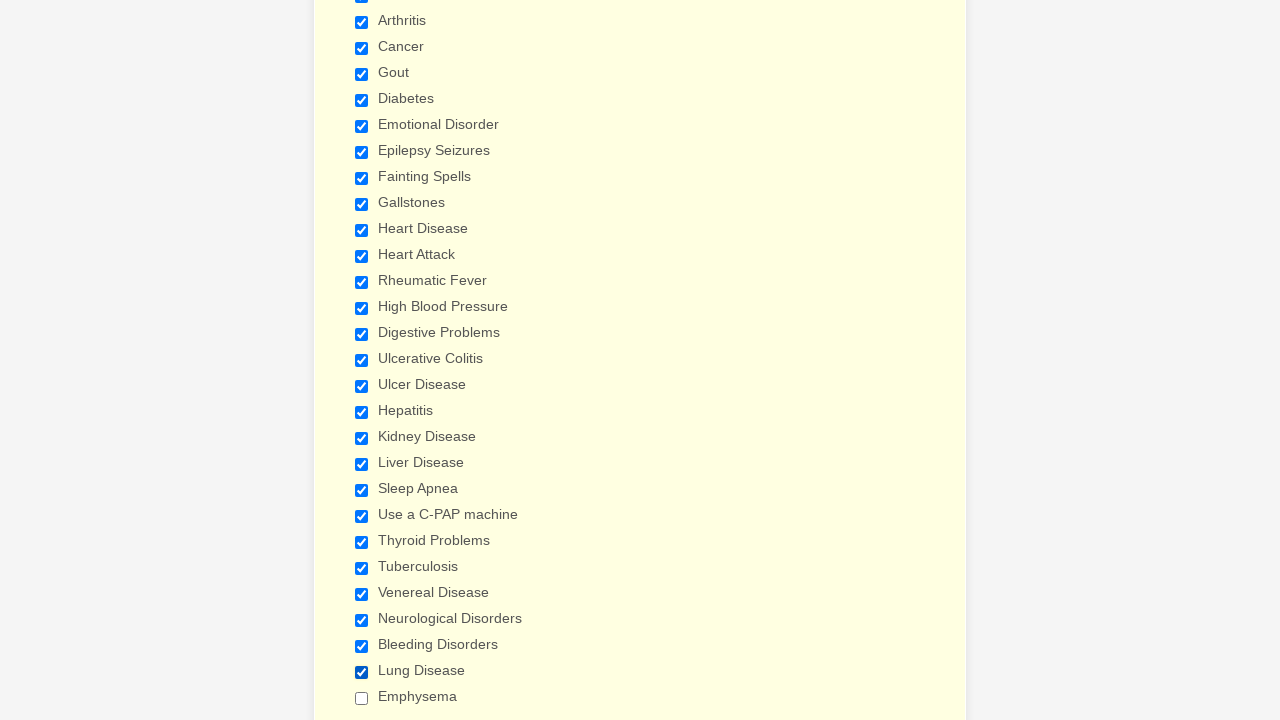

Clicked checkbox at index 28 to select it at (362, 698) on div.form-input-wide input[type='checkbox'] >> nth=28
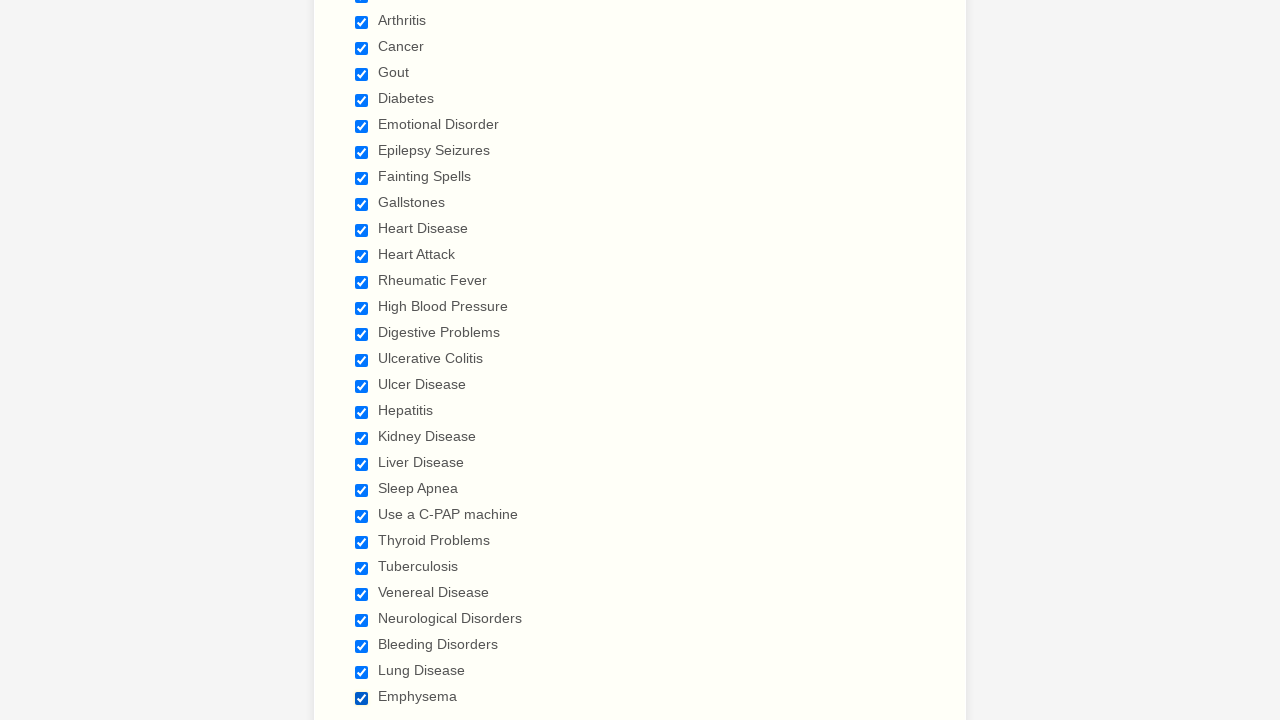

Cleared browser cookies
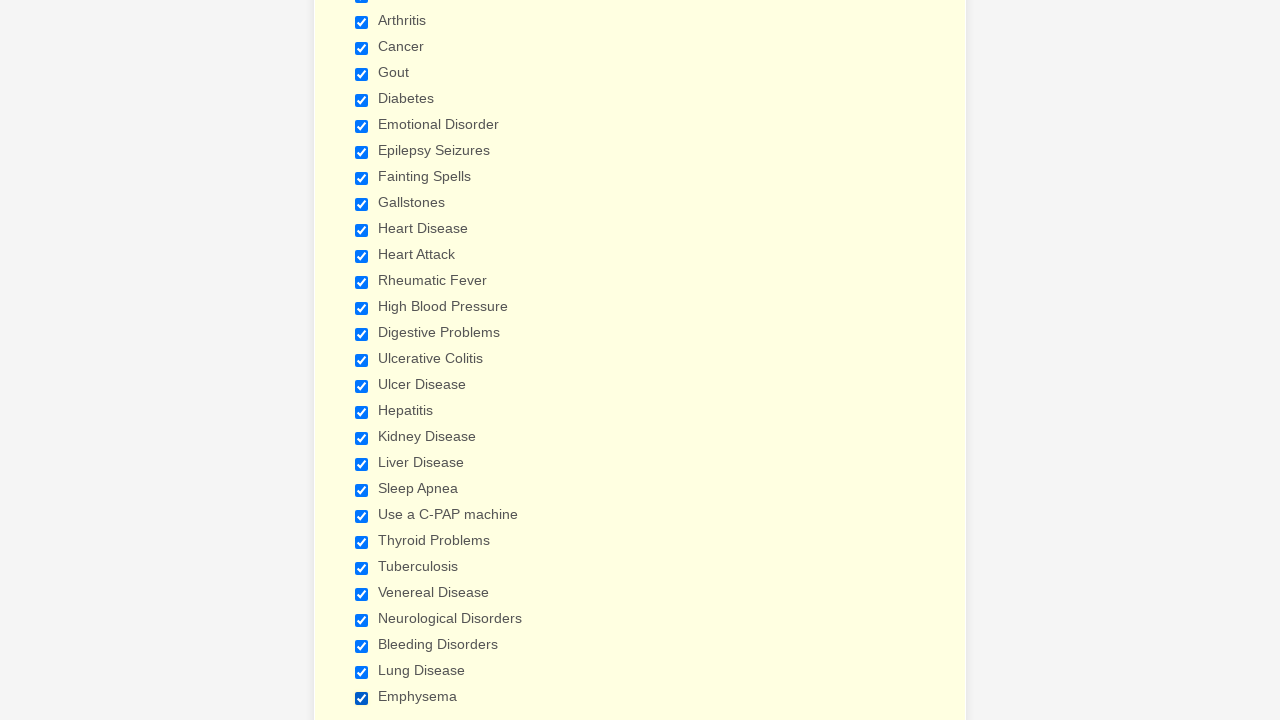

Refreshed the page
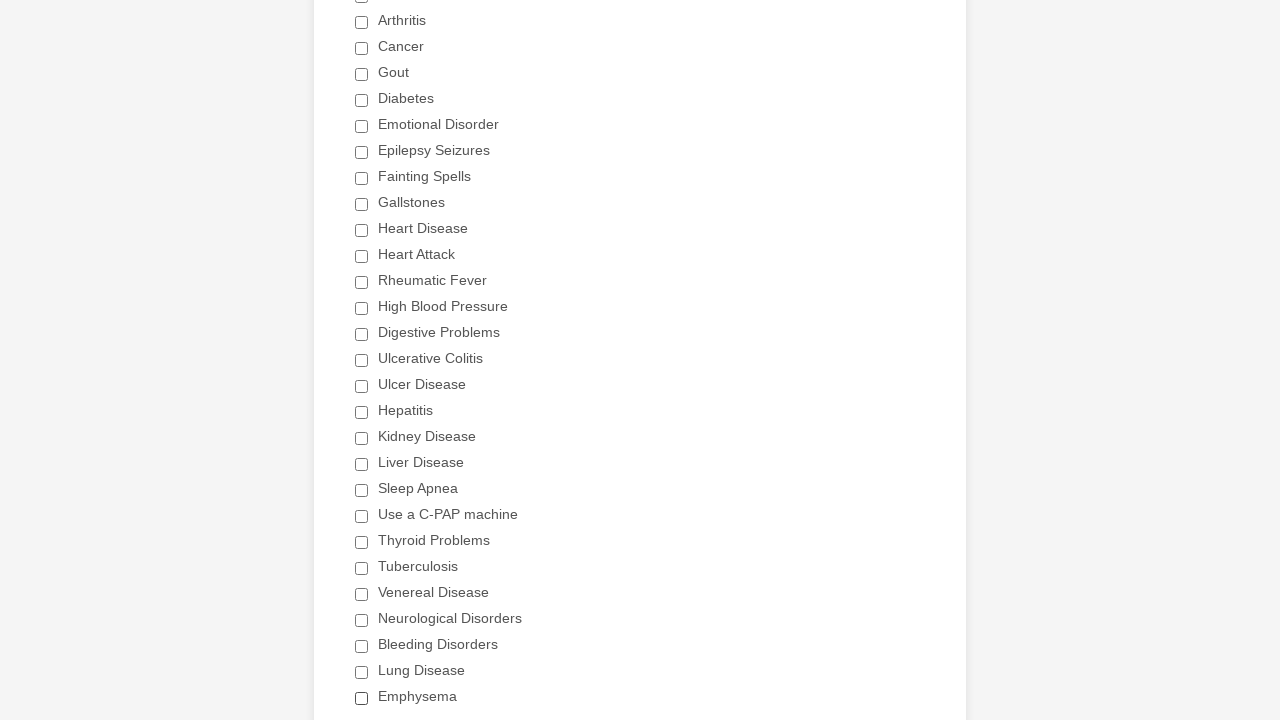

Located all checkboxes on the refreshed page
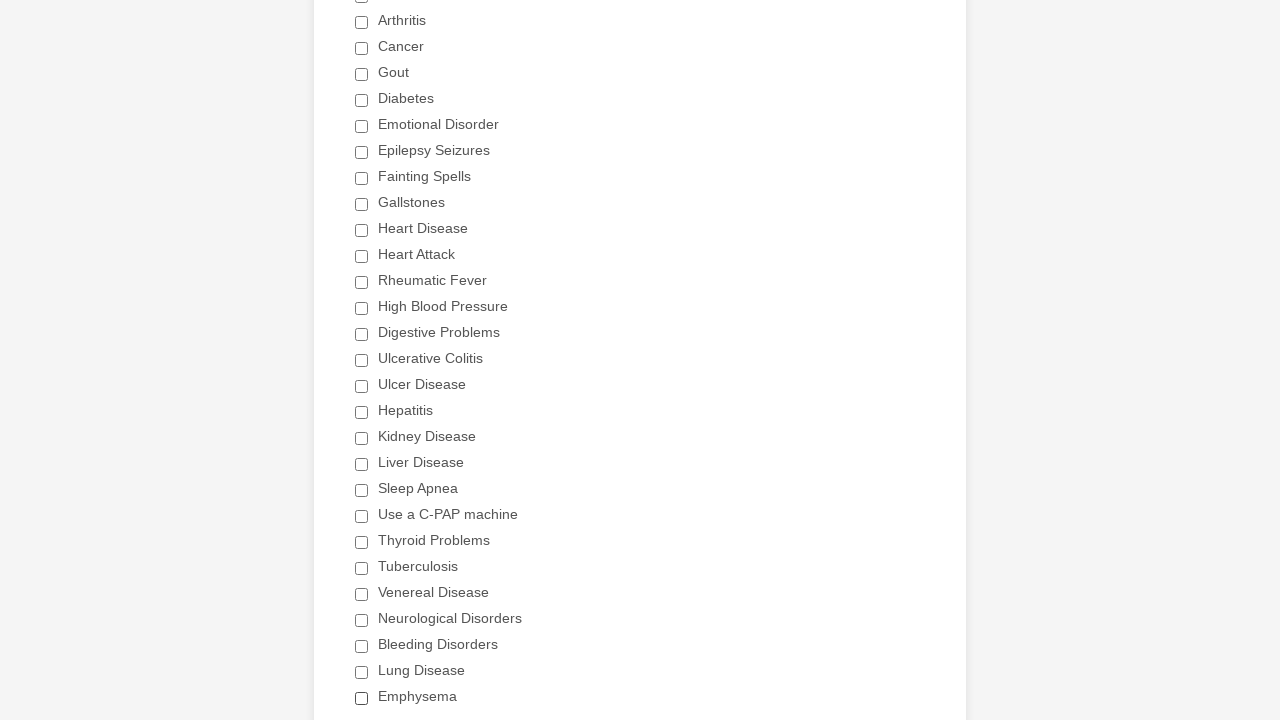

Counted 29 checkboxes after refresh
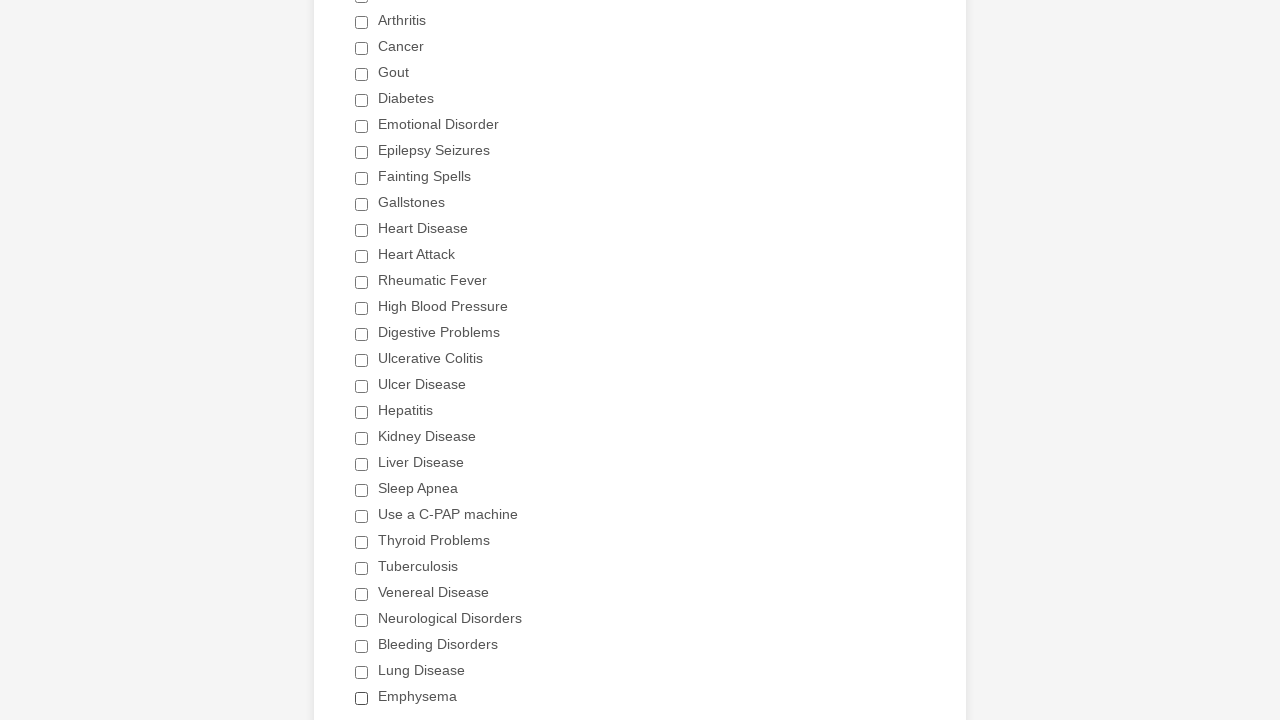

Retrieved checkbox at index 0 for Heart Attack check
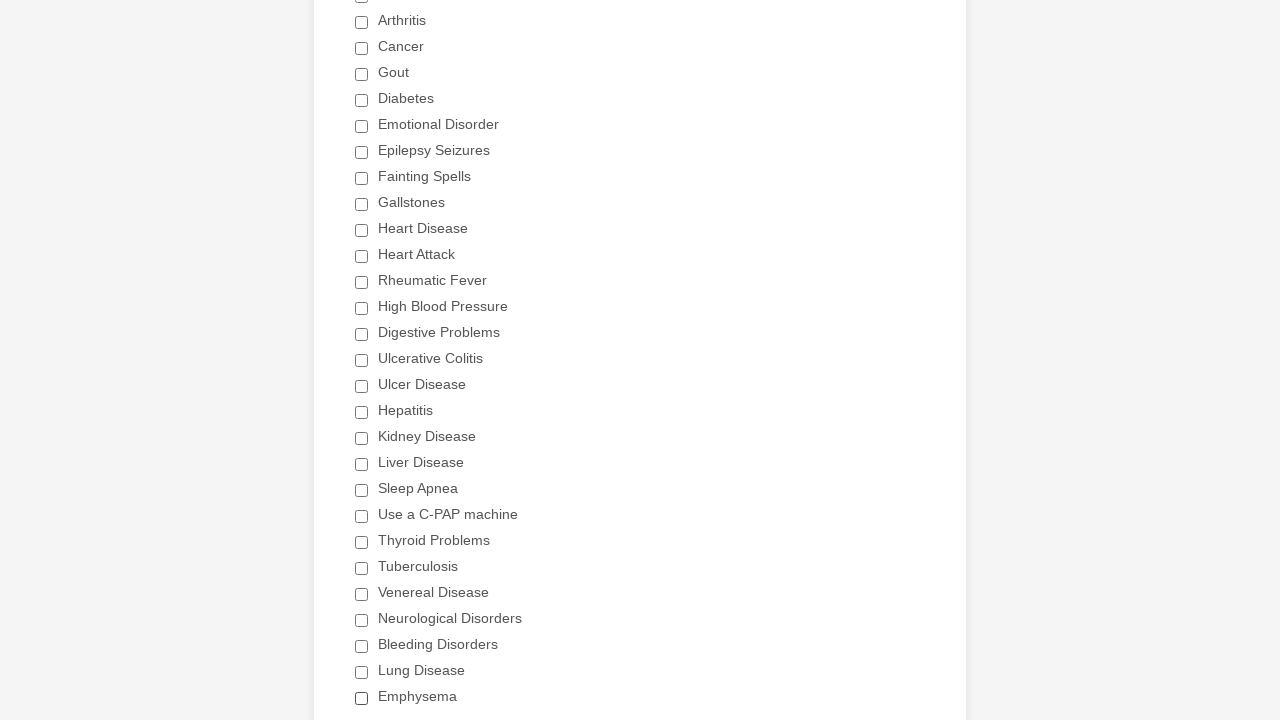

Retrieved checkbox at index 1 for Heart Attack check
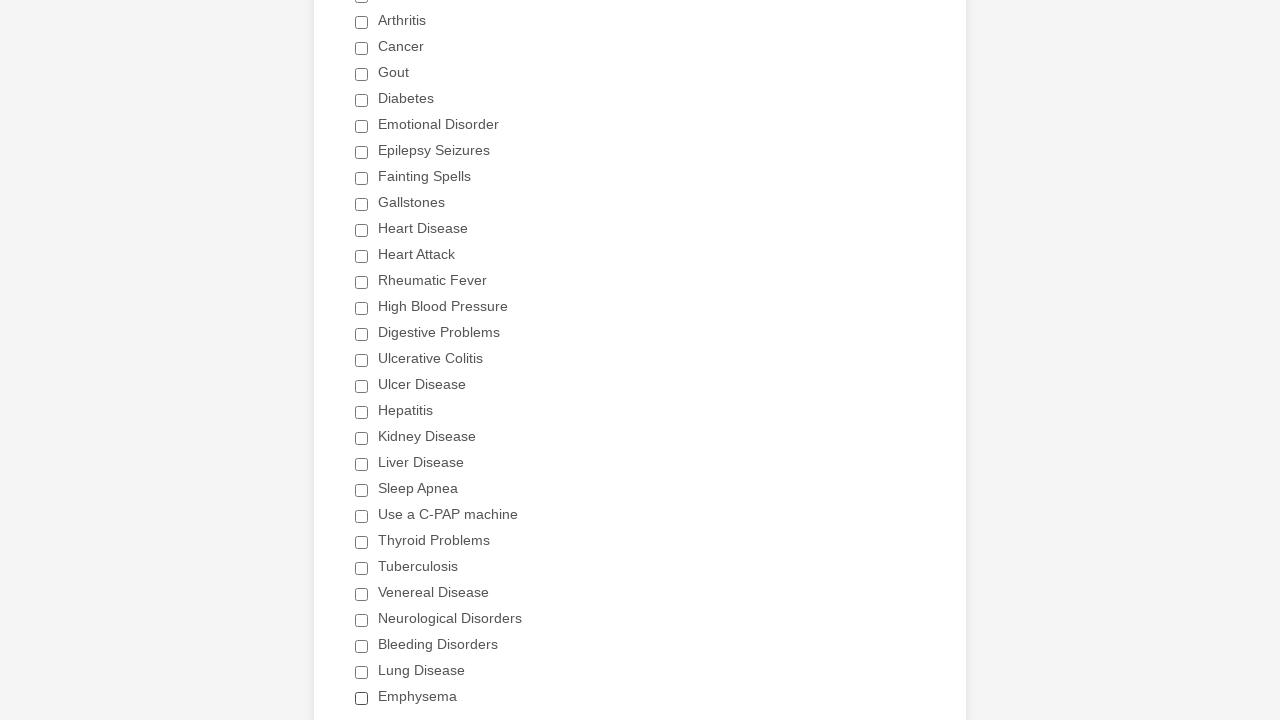

Retrieved checkbox at index 2 for Heart Attack check
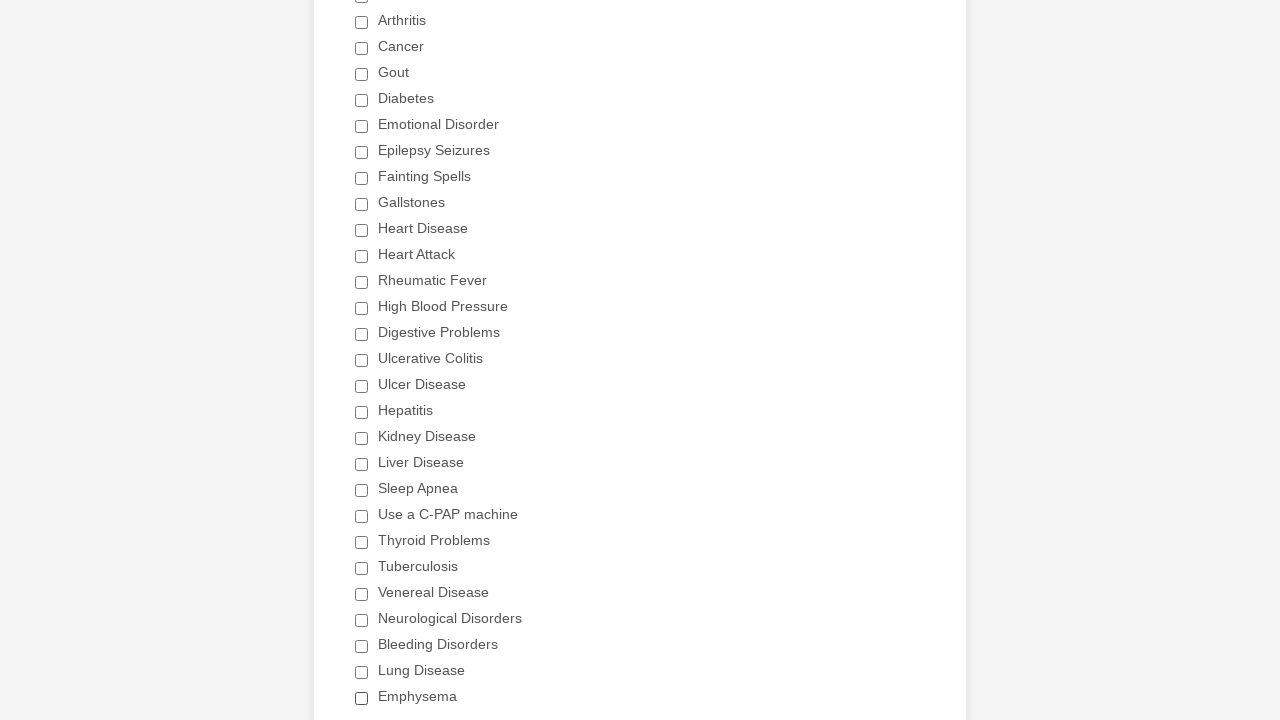

Retrieved checkbox at index 3 for Heart Attack check
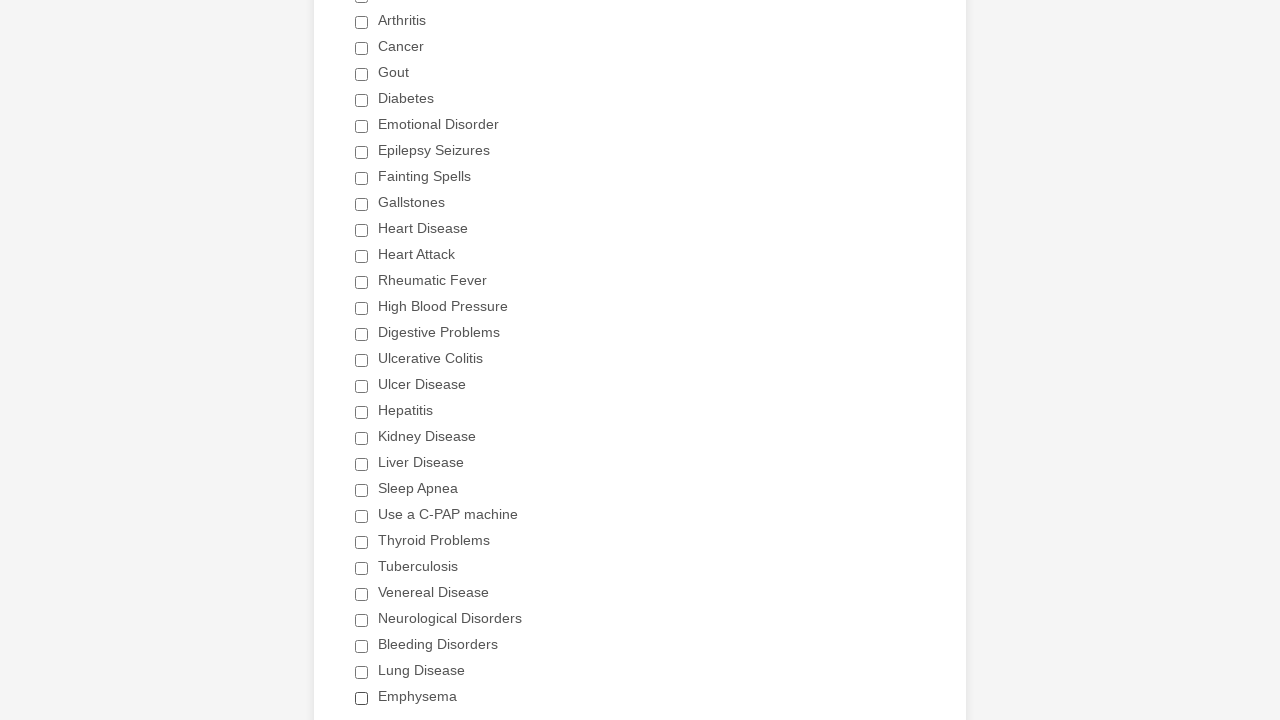

Retrieved checkbox at index 4 for Heart Attack check
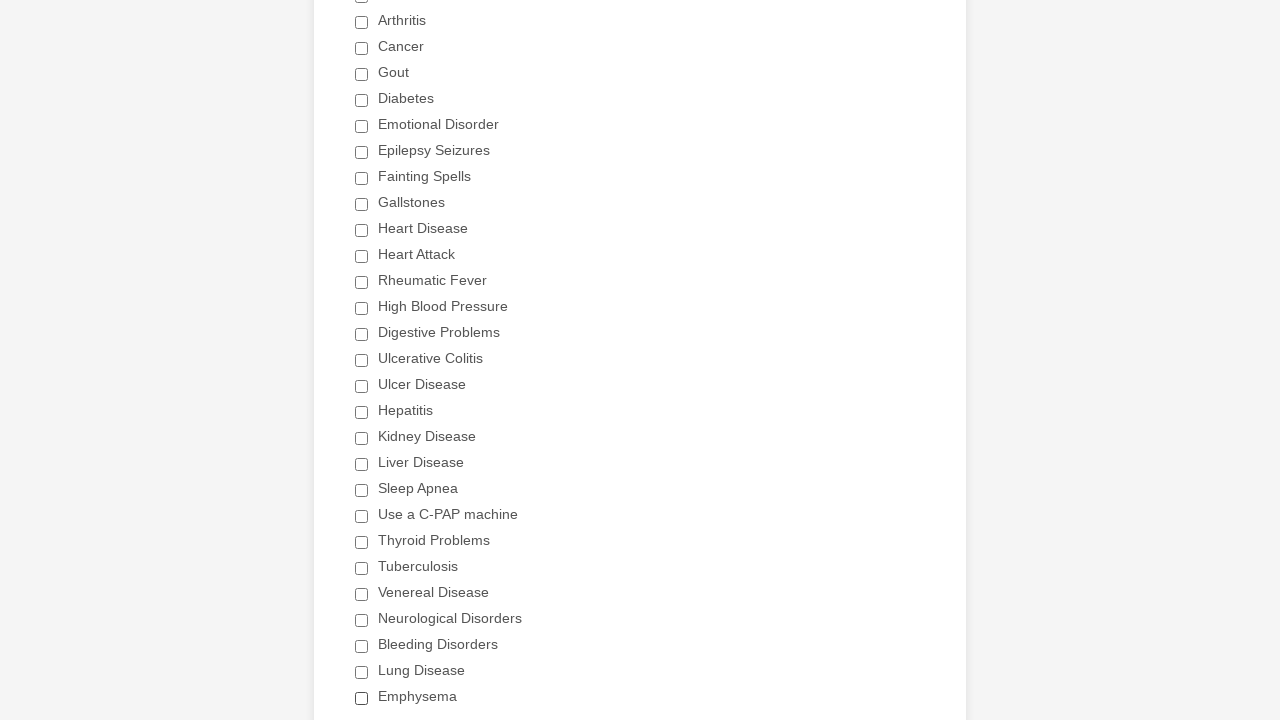

Retrieved checkbox at index 5 for Heart Attack check
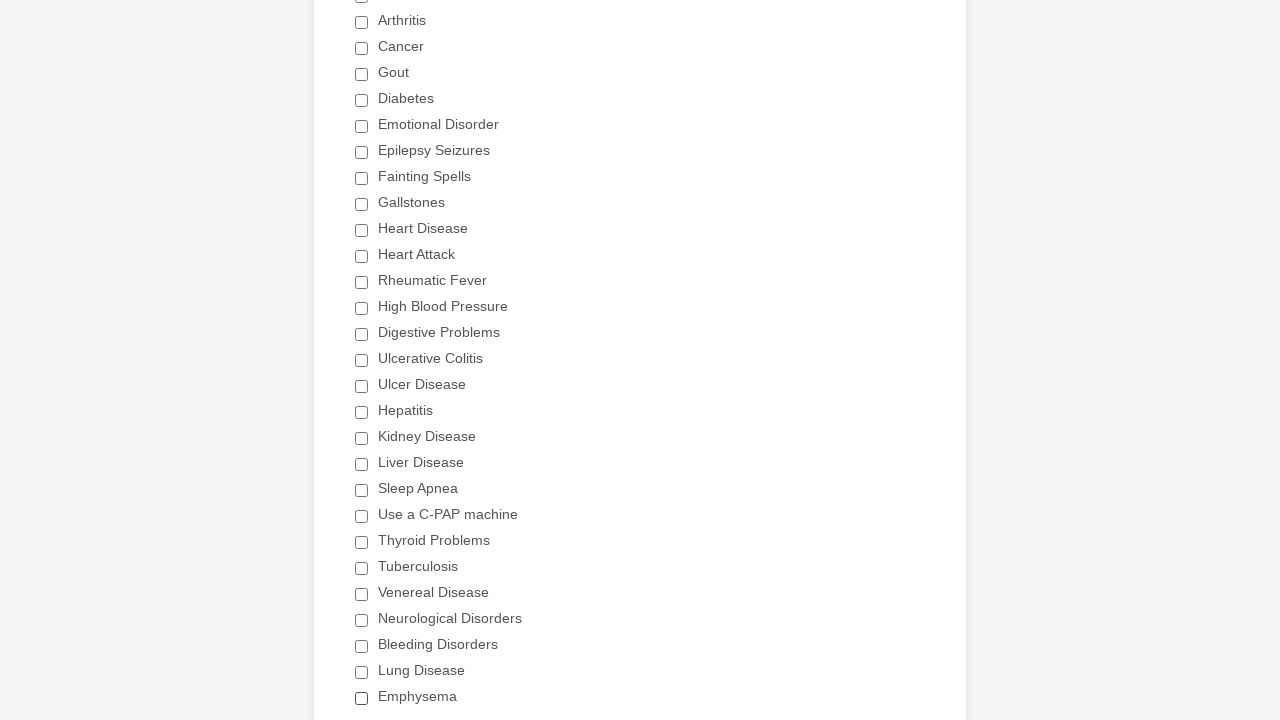

Retrieved checkbox at index 6 for Heart Attack check
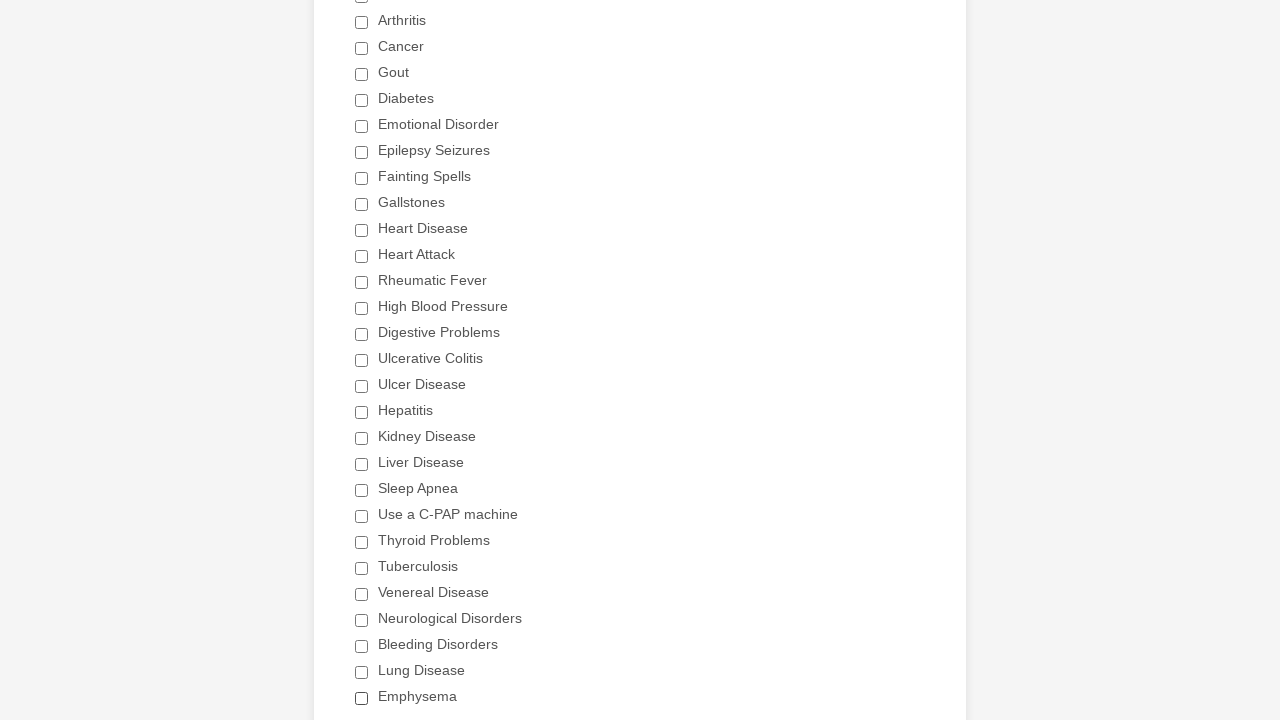

Retrieved checkbox at index 7 for Heart Attack check
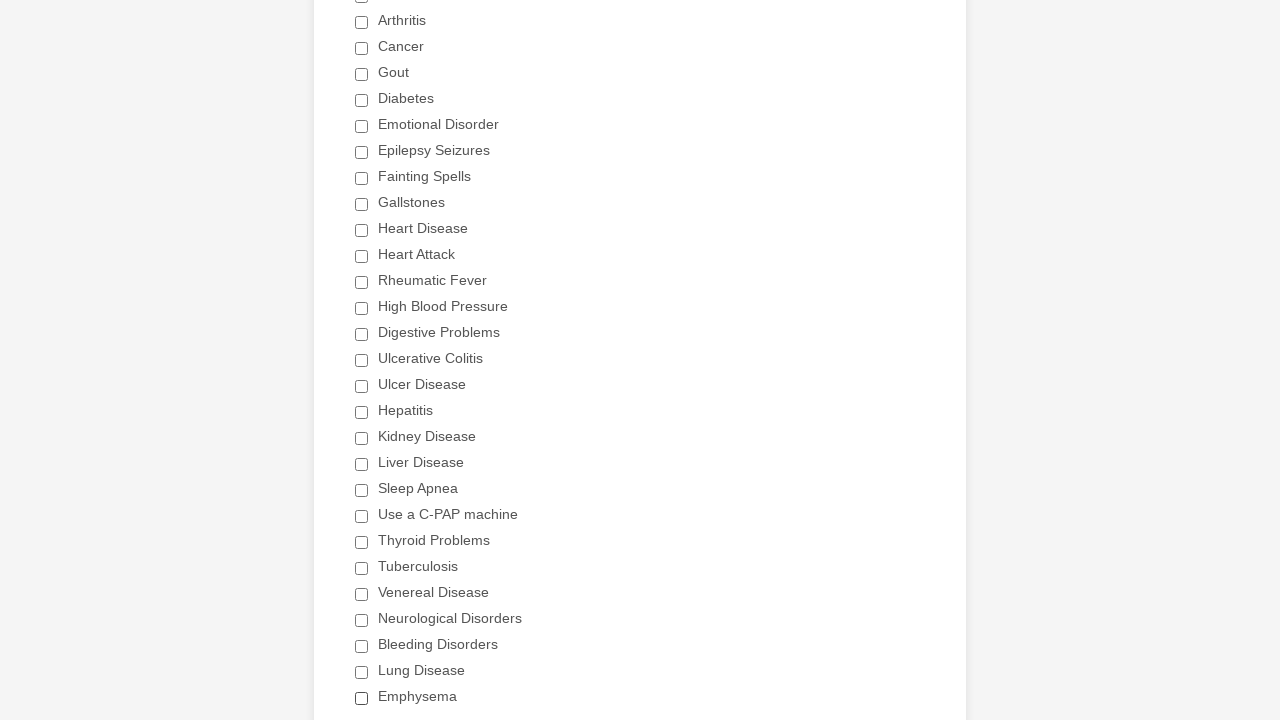

Retrieved checkbox at index 8 for Heart Attack check
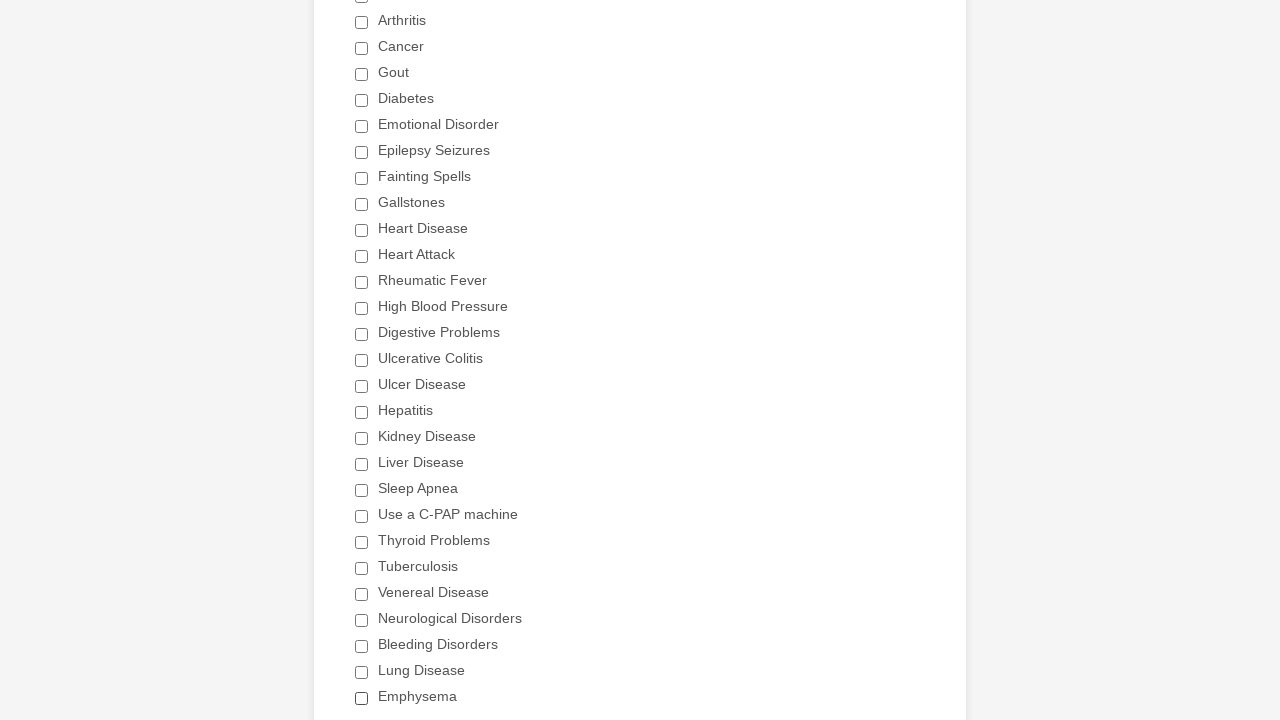

Retrieved checkbox at index 9 for Heart Attack check
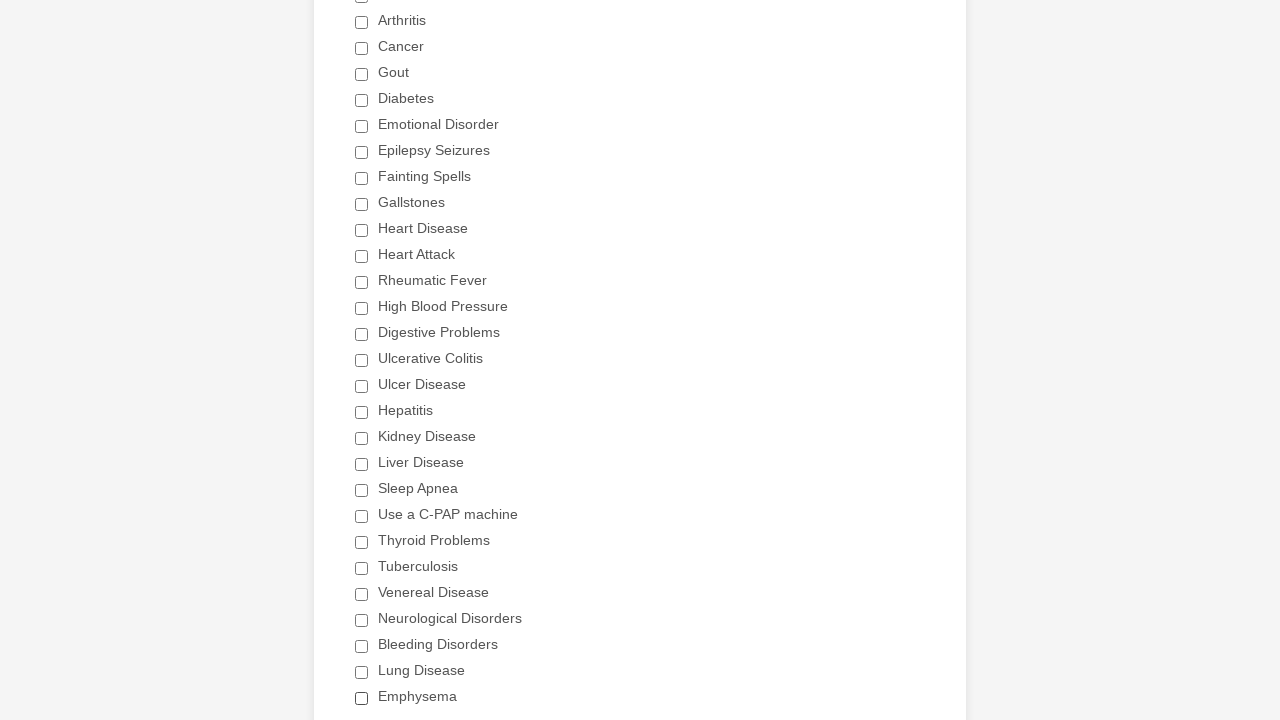

Retrieved checkbox at index 10 for Heart Attack check
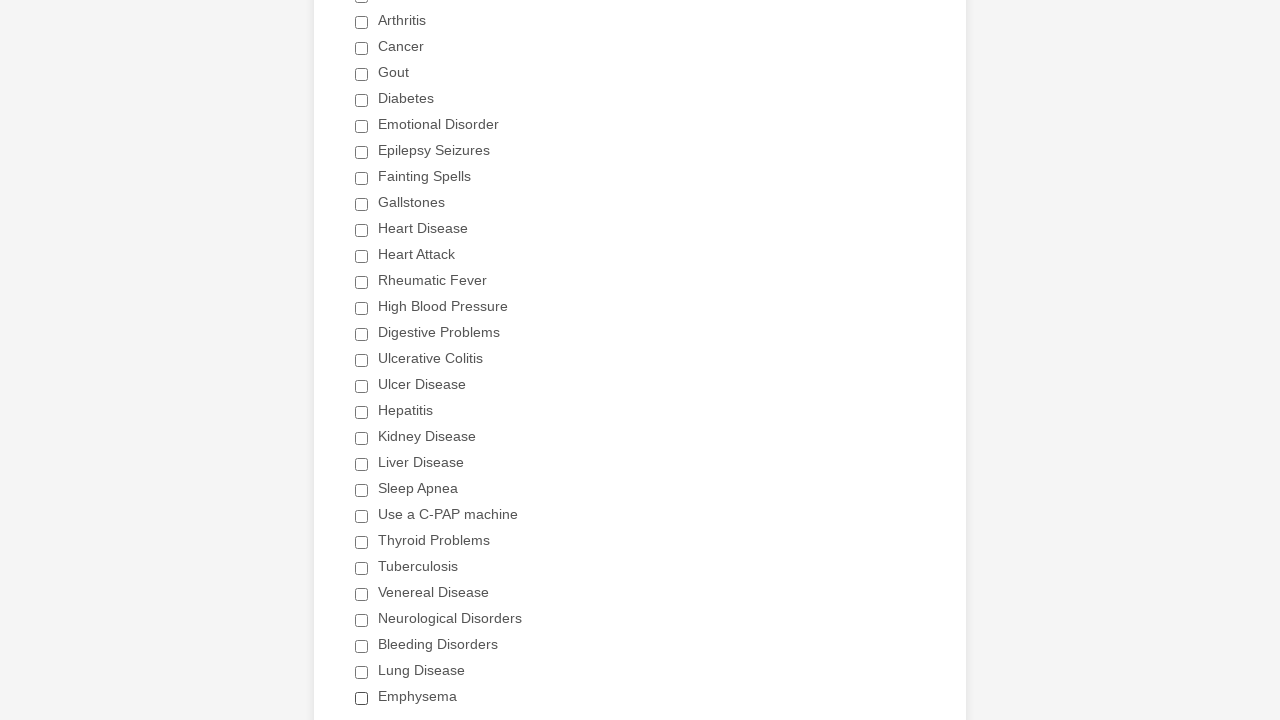

Retrieved checkbox at index 11 for Heart Attack check
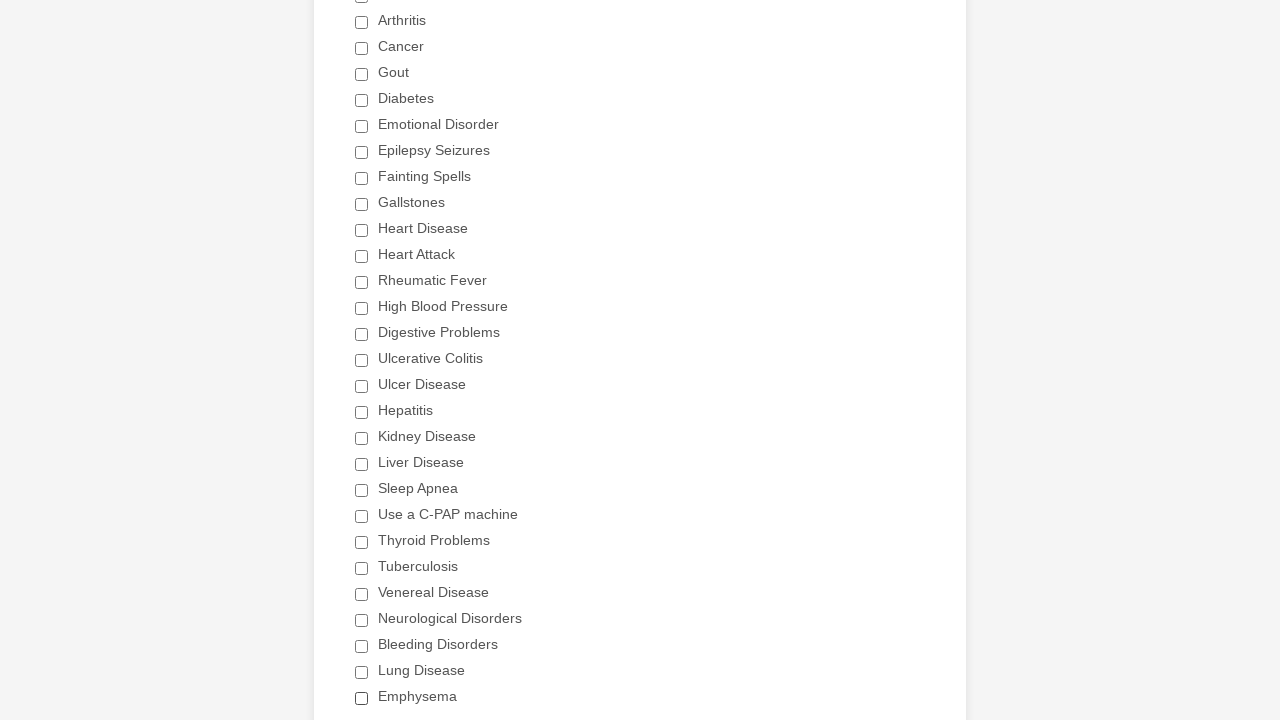

Selected the Heart Attack checkbox at (362, 256) on div.form-input-wide input[type='checkbox'] >> nth=11
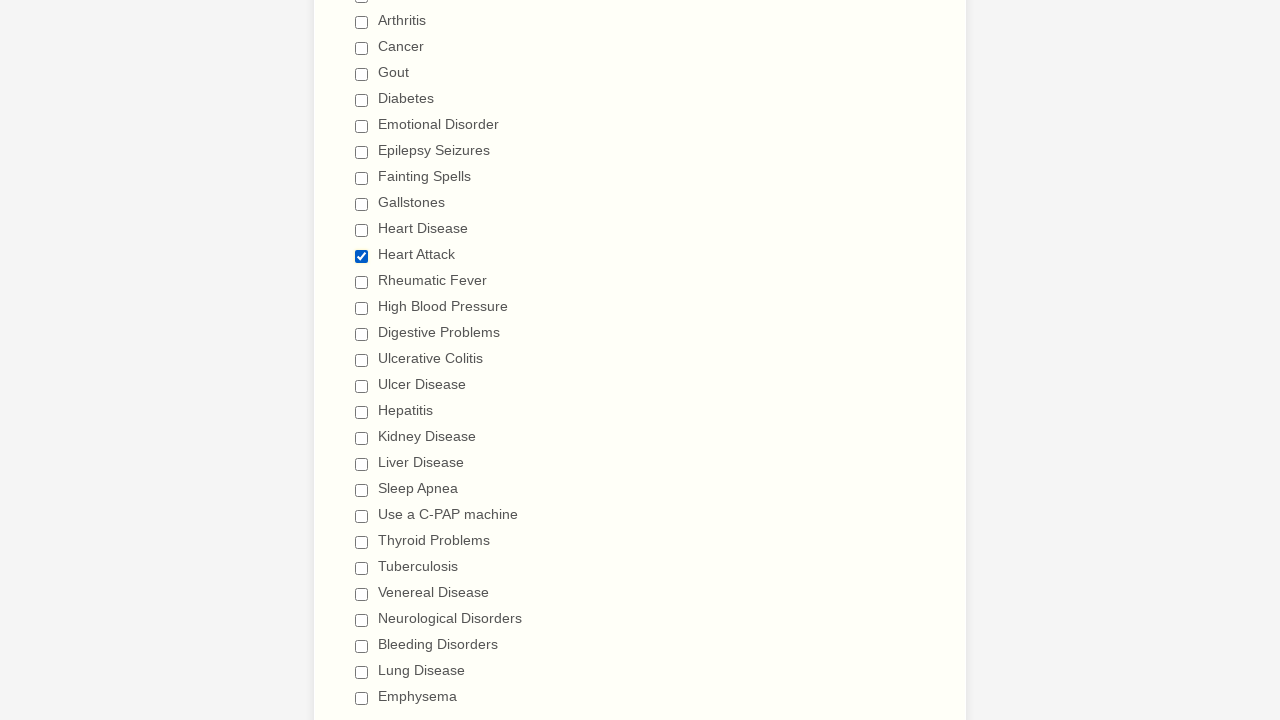

Retrieved checkbox at index 12 for Heart Attack check
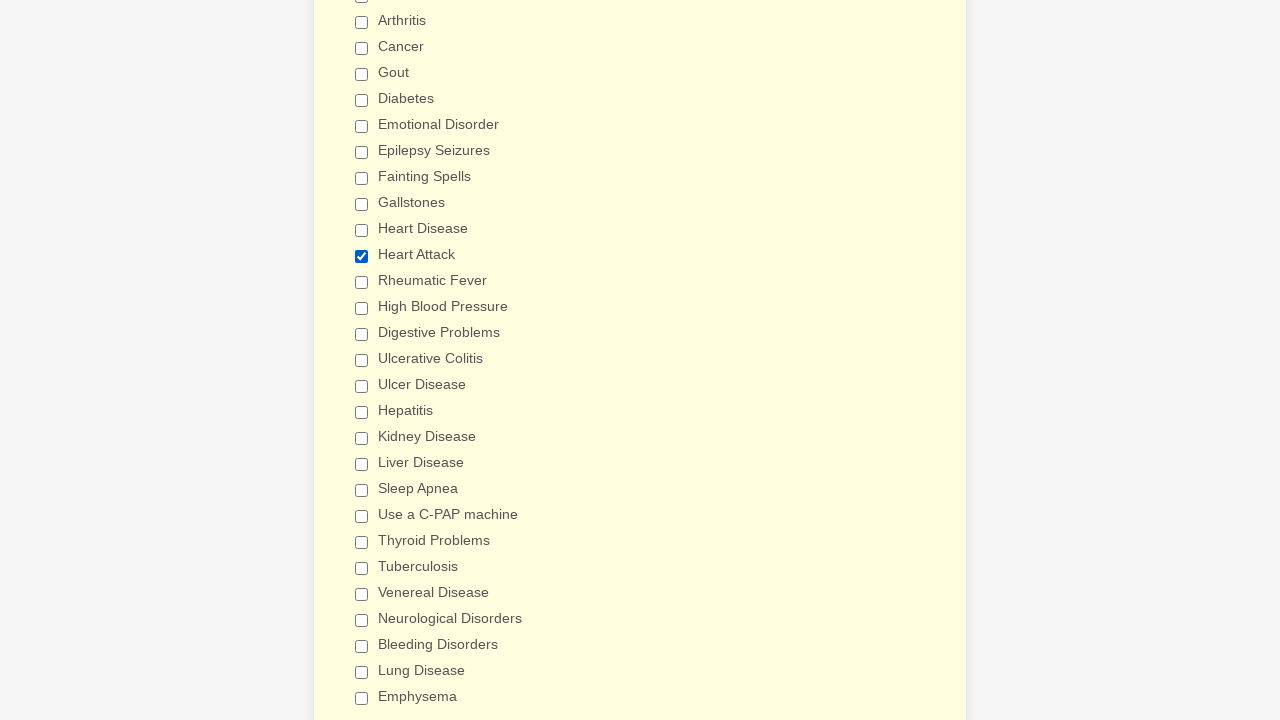

Retrieved checkbox at index 13 for Heart Attack check
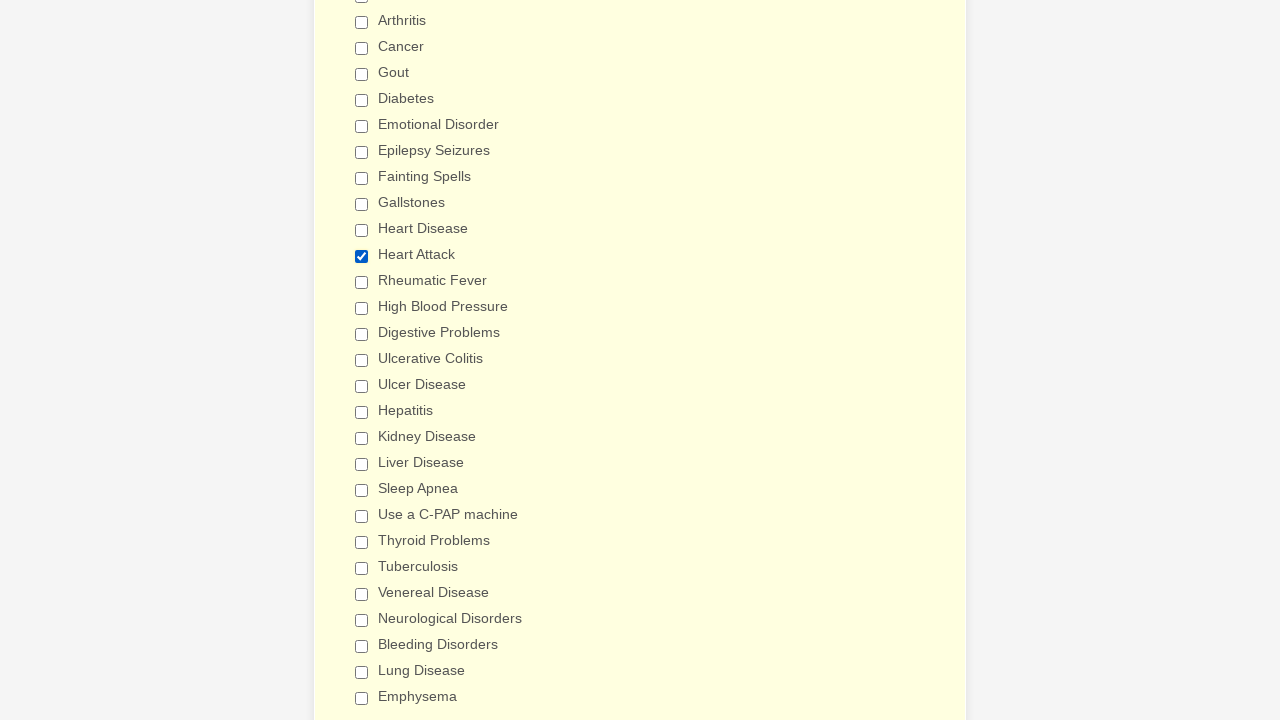

Retrieved checkbox at index 14 for Heart Attack check
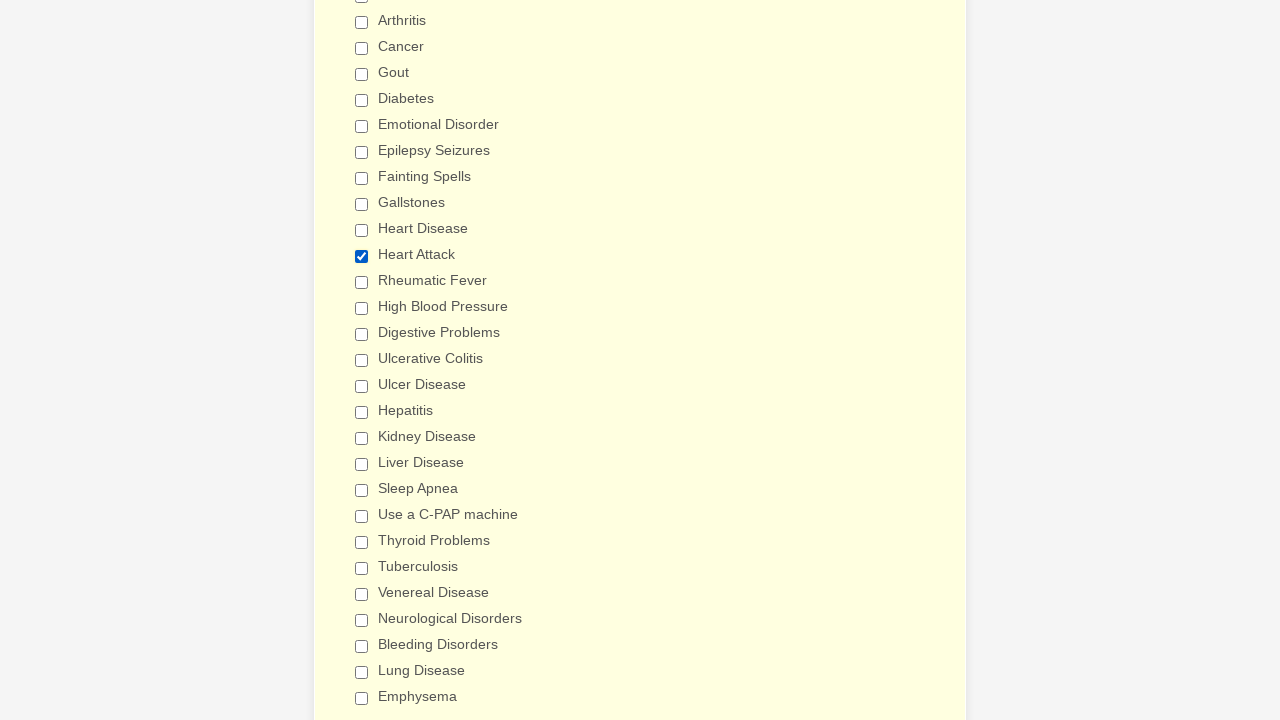

Retrieved checkbox at index 15 for Heart Attack check
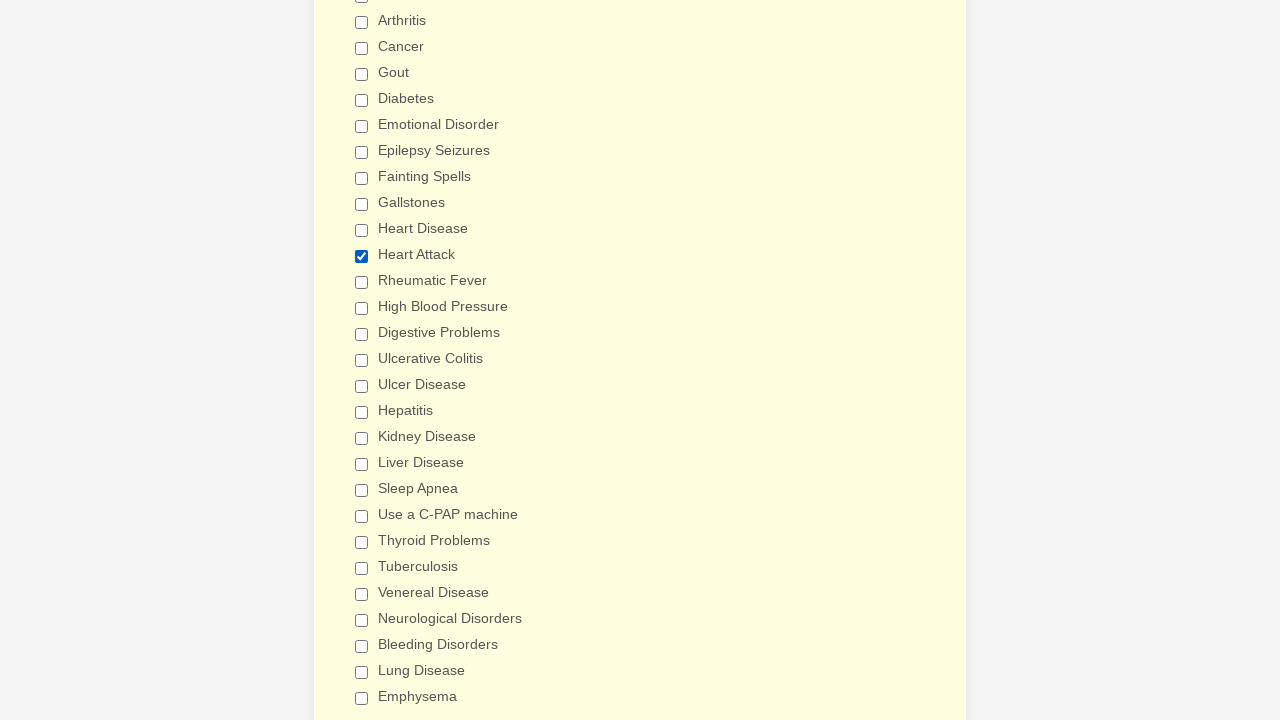

Retrieved checkbox at index 16 for Heart Attack check
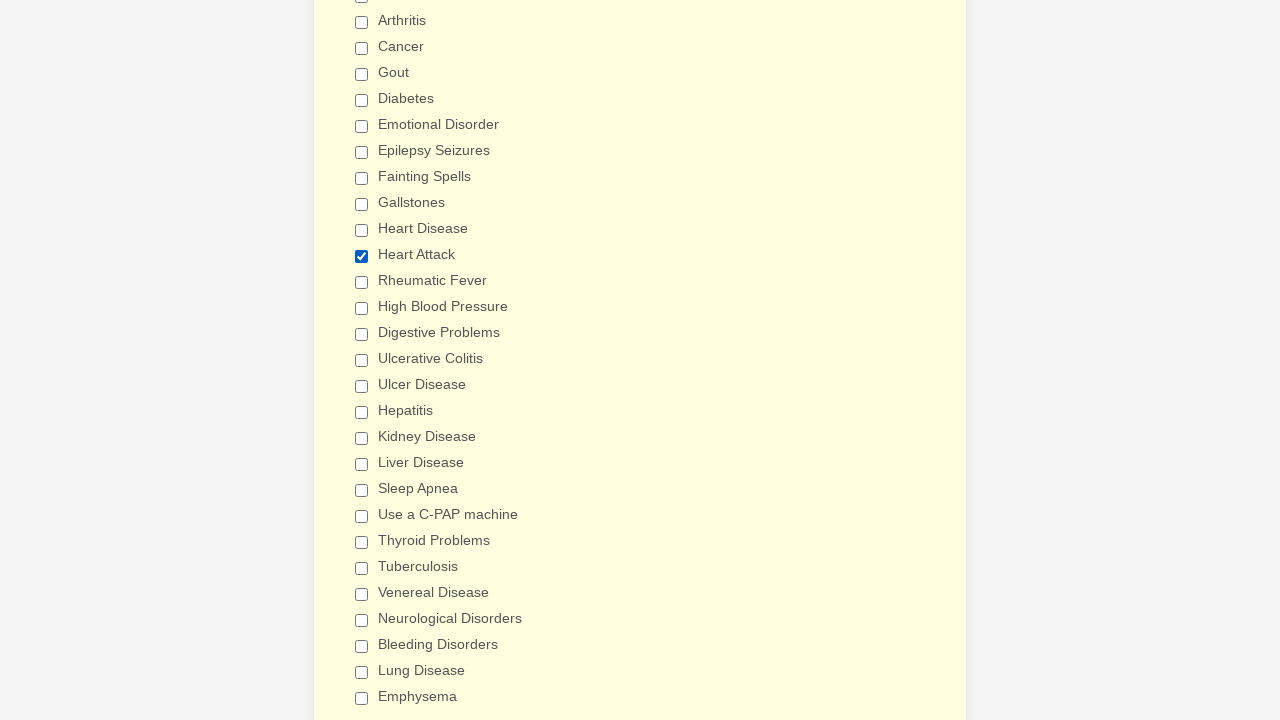

Retrieved checkbox at index 17 for Heart Attack check
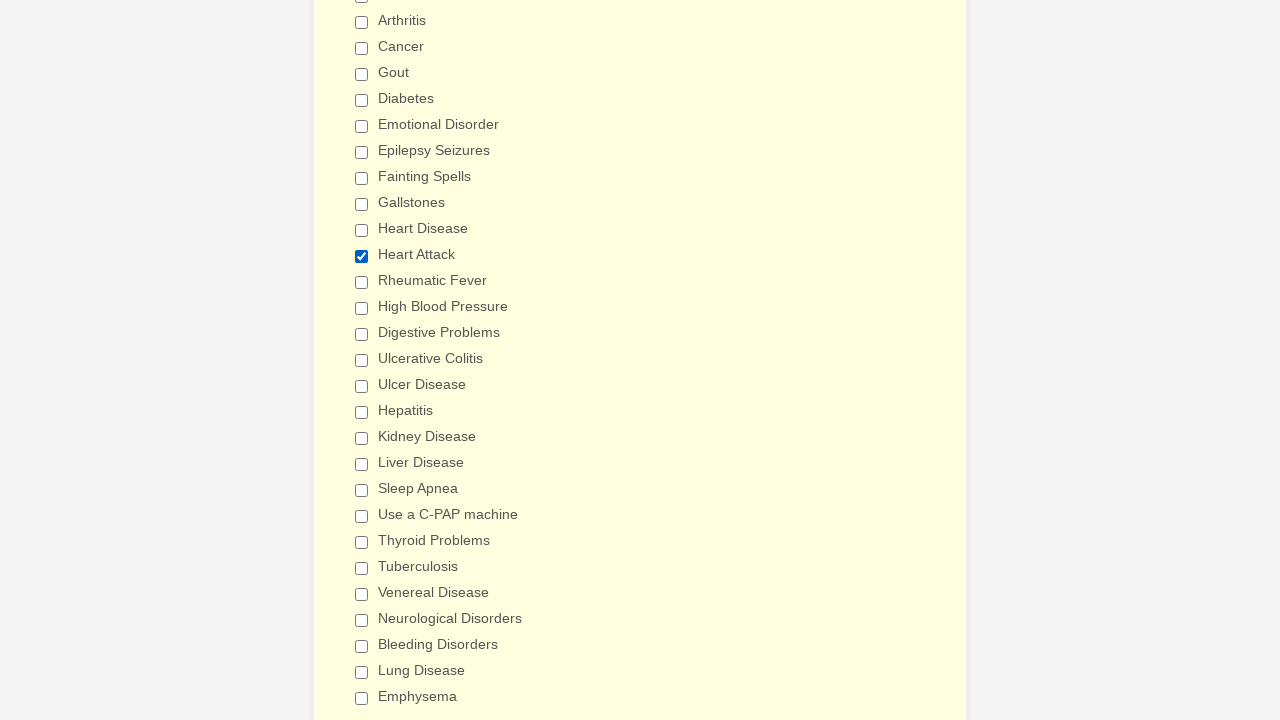

Retrieved checkbox at index 18 for Heart Attack check
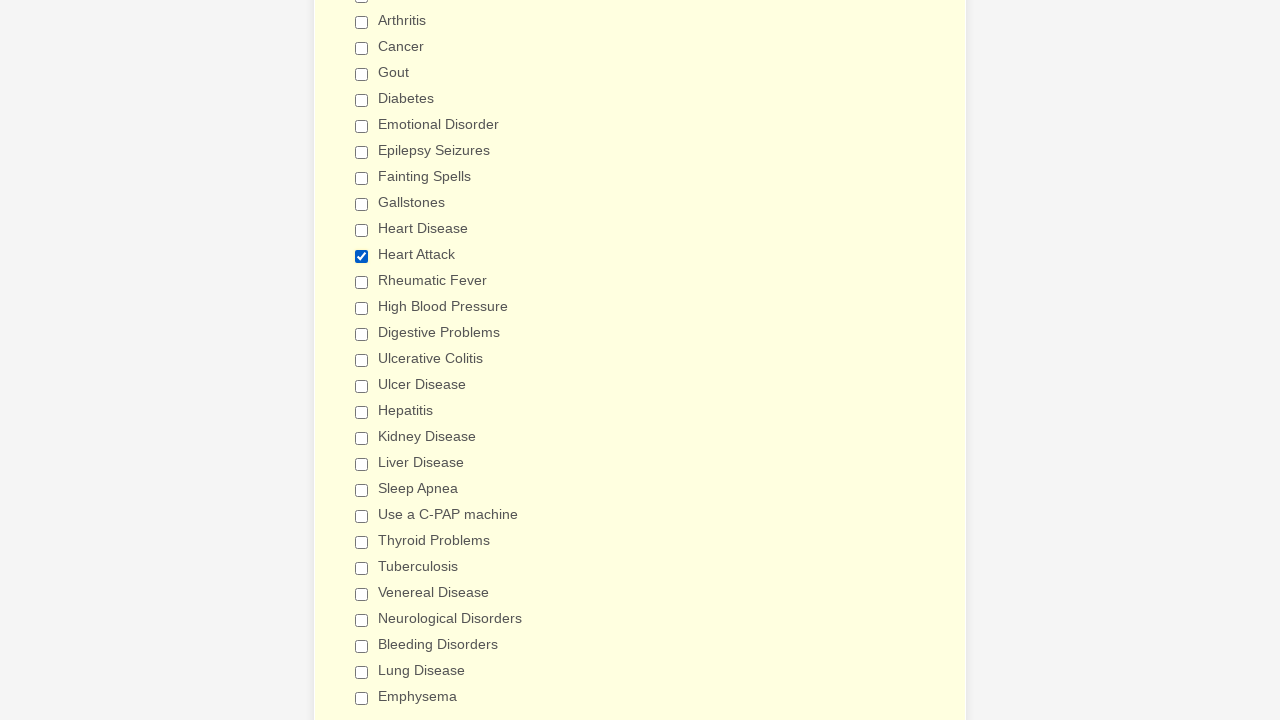

Retrieved checkbox at index 19 for Heart Attack check
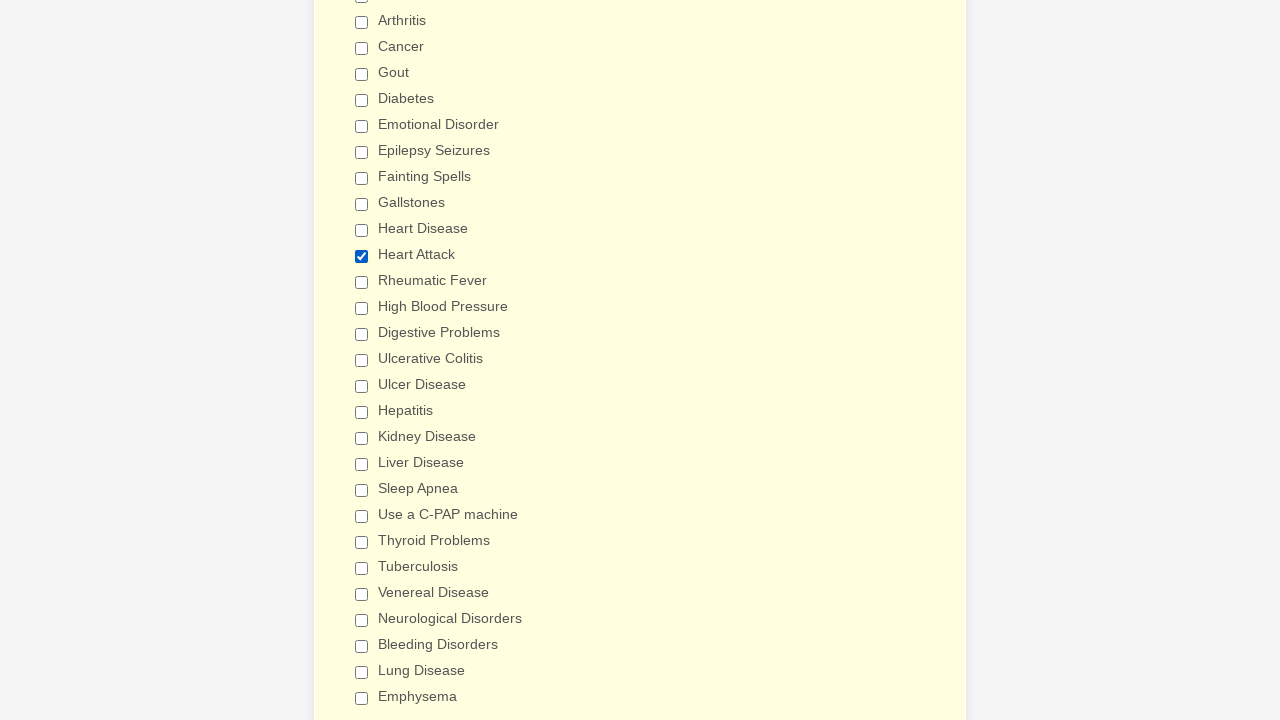

Retrieved checkbox at index 20 for Heart Attack check
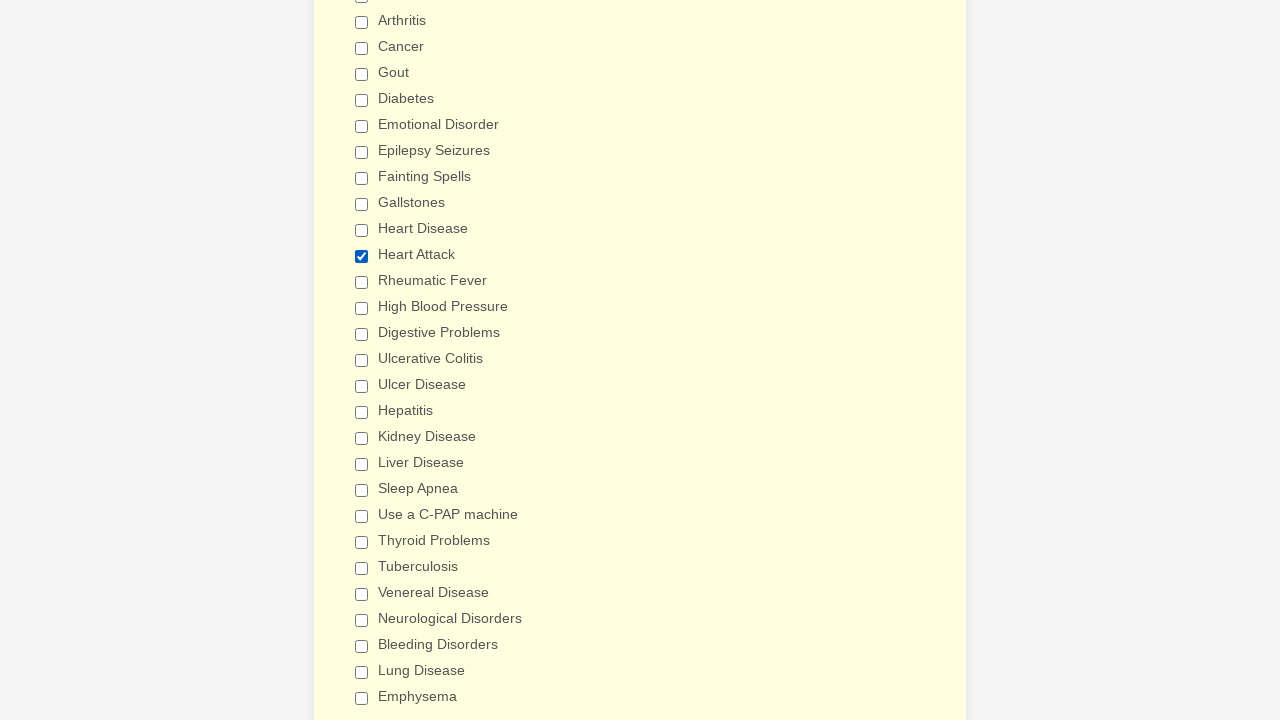

Retrieved checkbox at index 21 for Heart Attack check
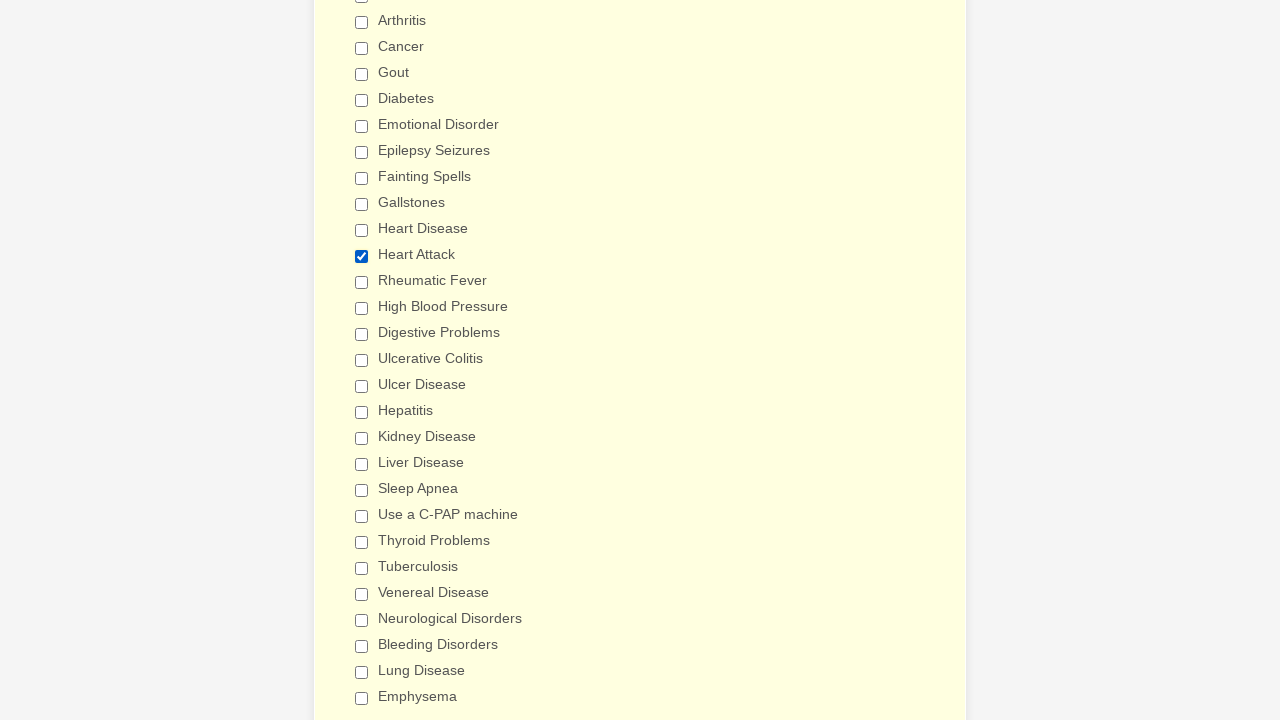

Retrieved checkbox at index 22 for Heart Attack check
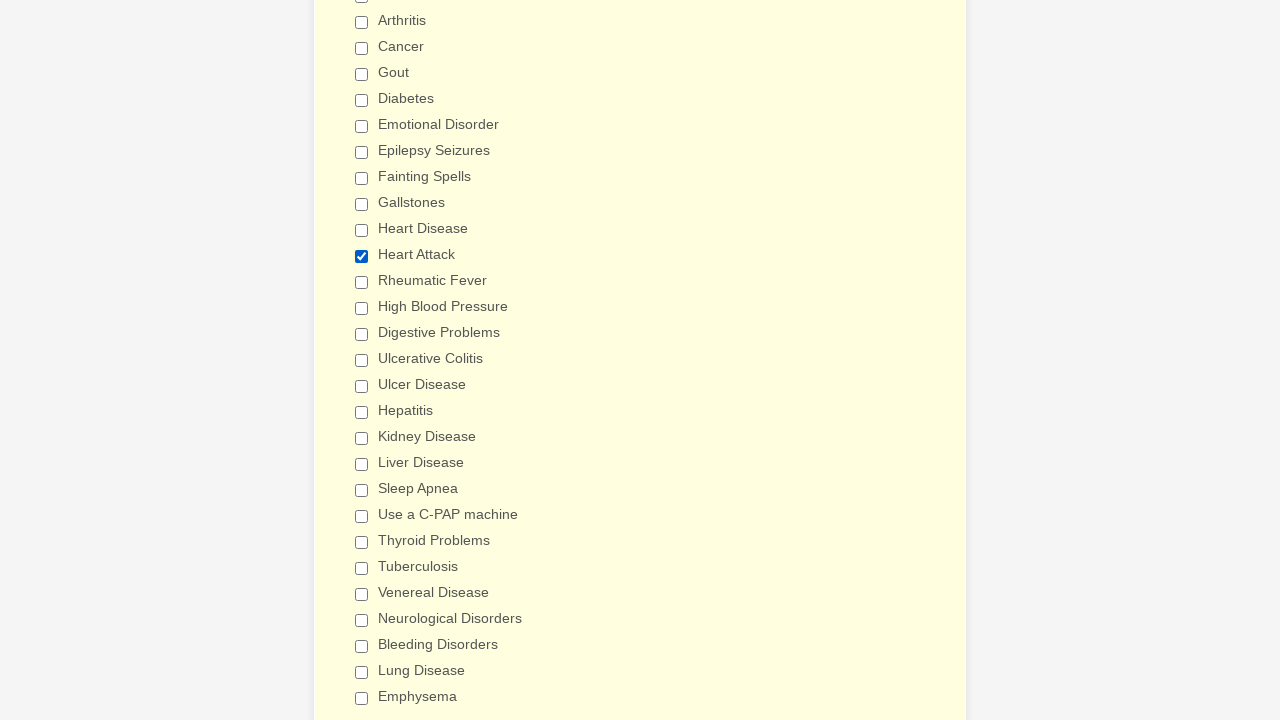

Retrieved checkbox at index 23 for Heart Attack check
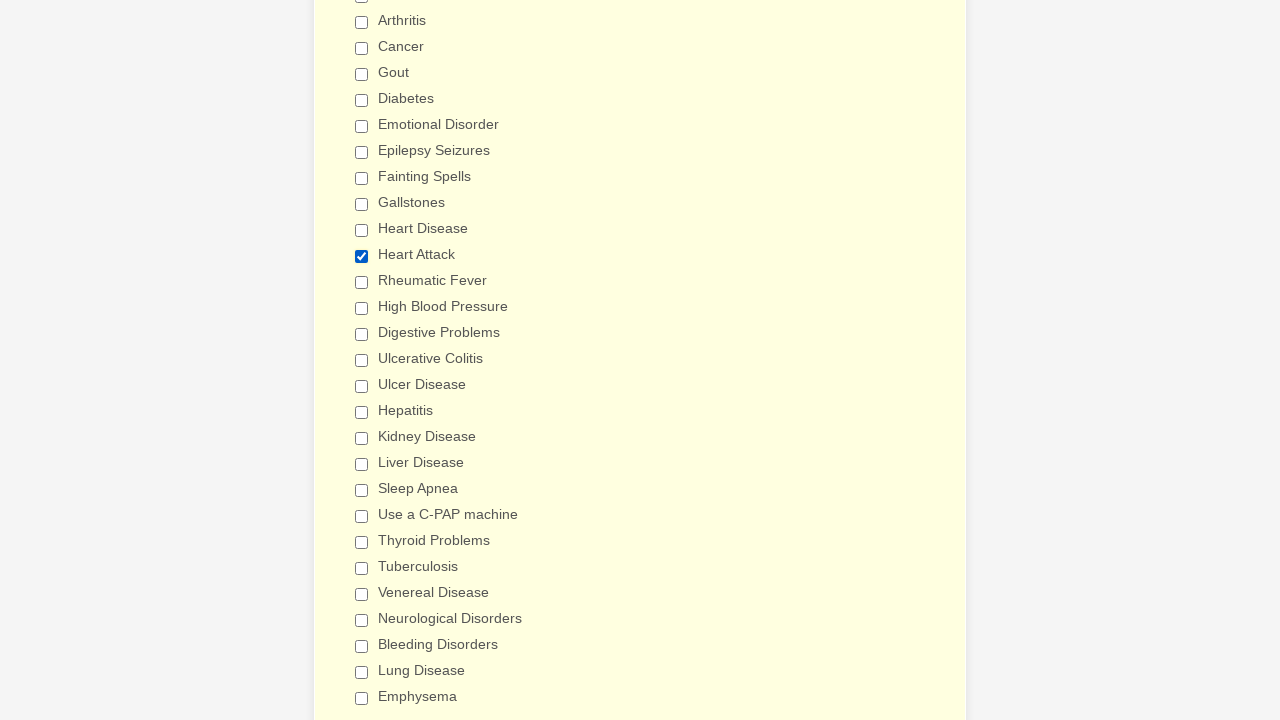

Retrieved checkbox at index 24 for Heart Attack check
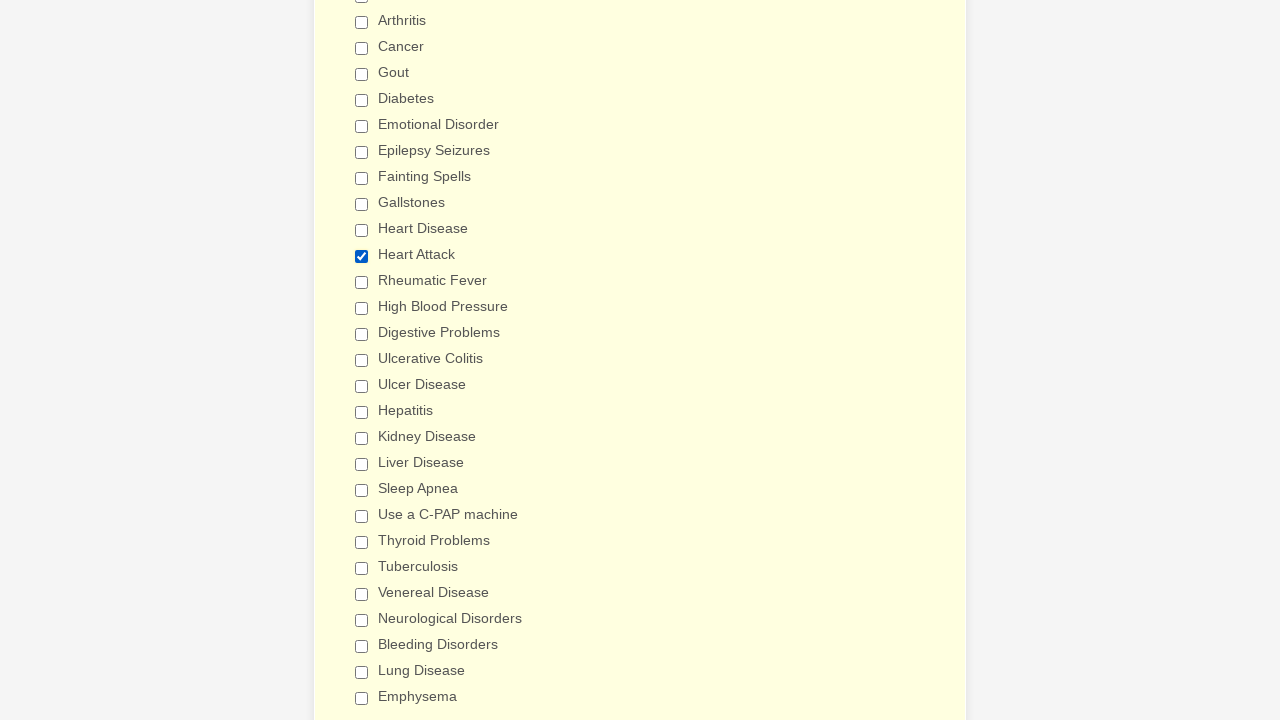

Retrieved checkbox at index 25 for Heart Attack check
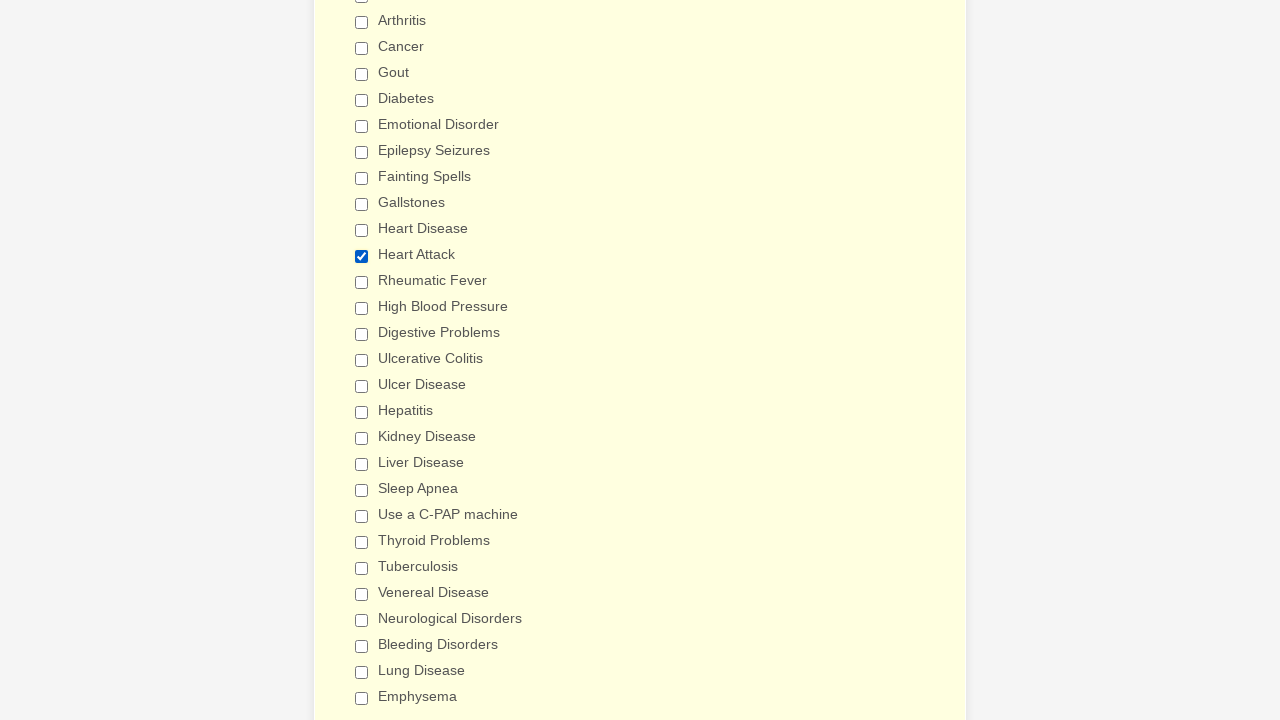

Retrieved checkbox at index 26 for Heart Attack check
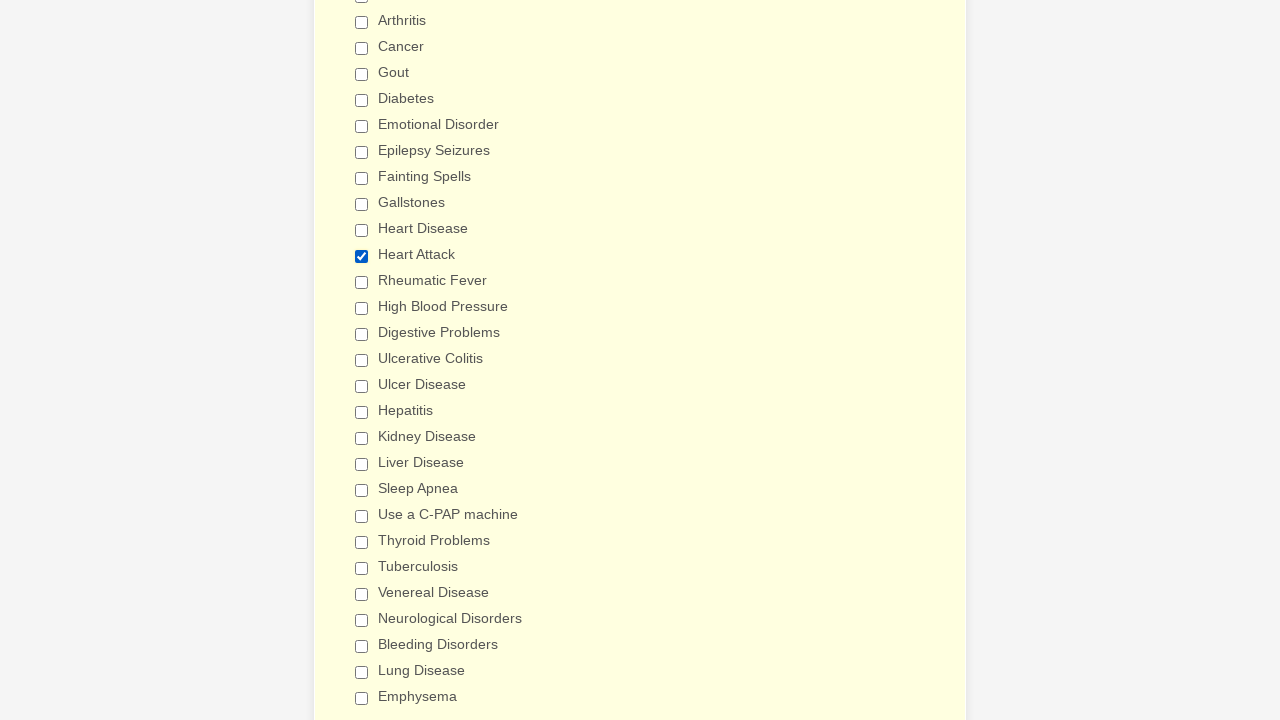

Retrieved checkbox at index 27 for Heart Attack check
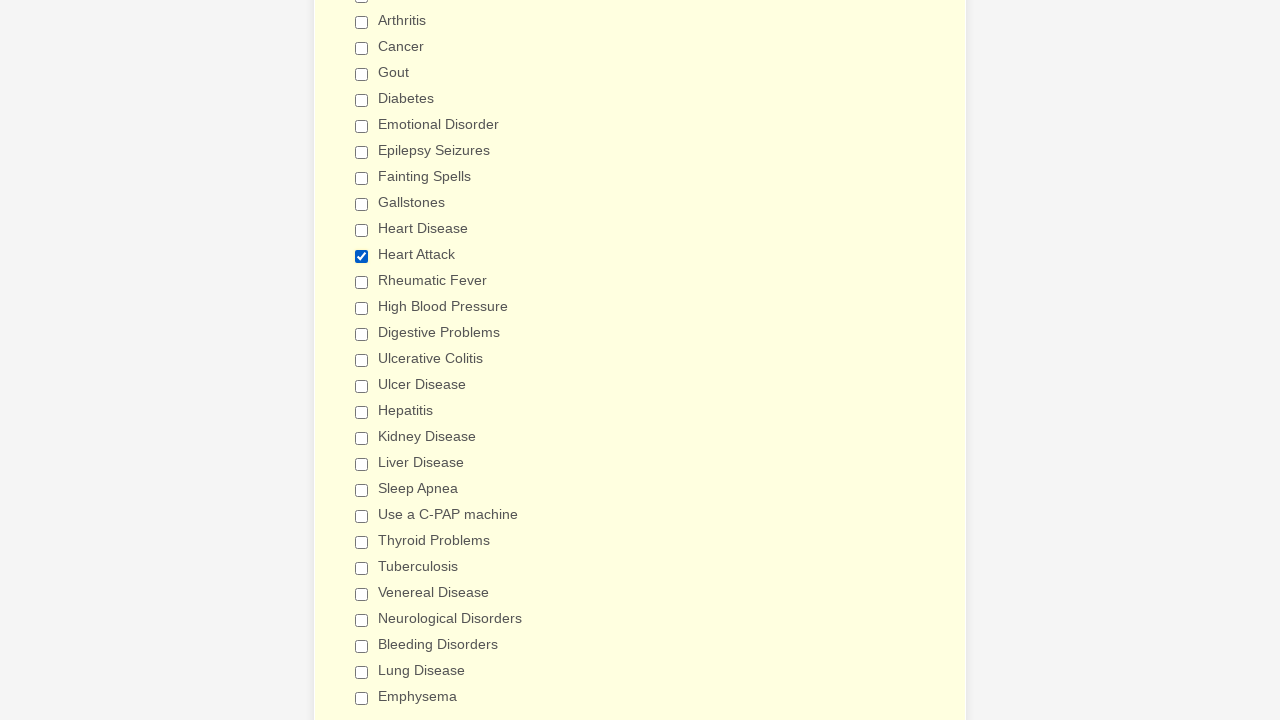

Retrieved checkbox at index 28 for Heart Attack check
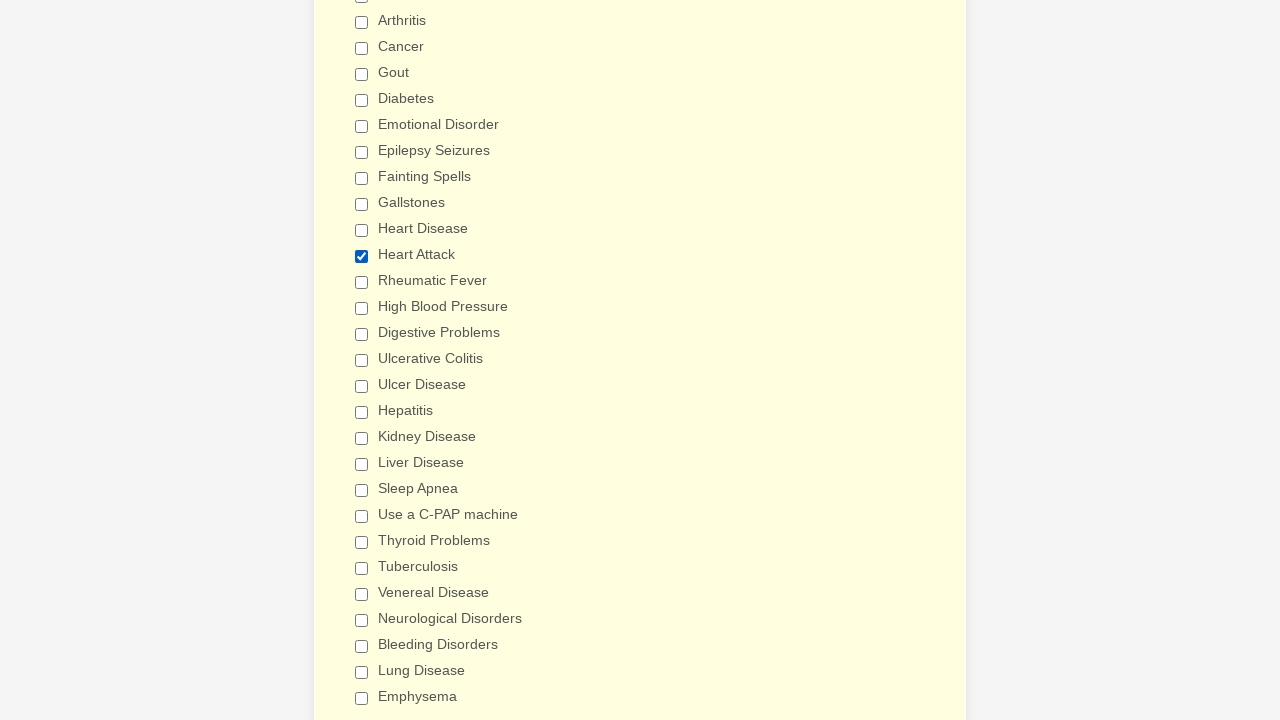

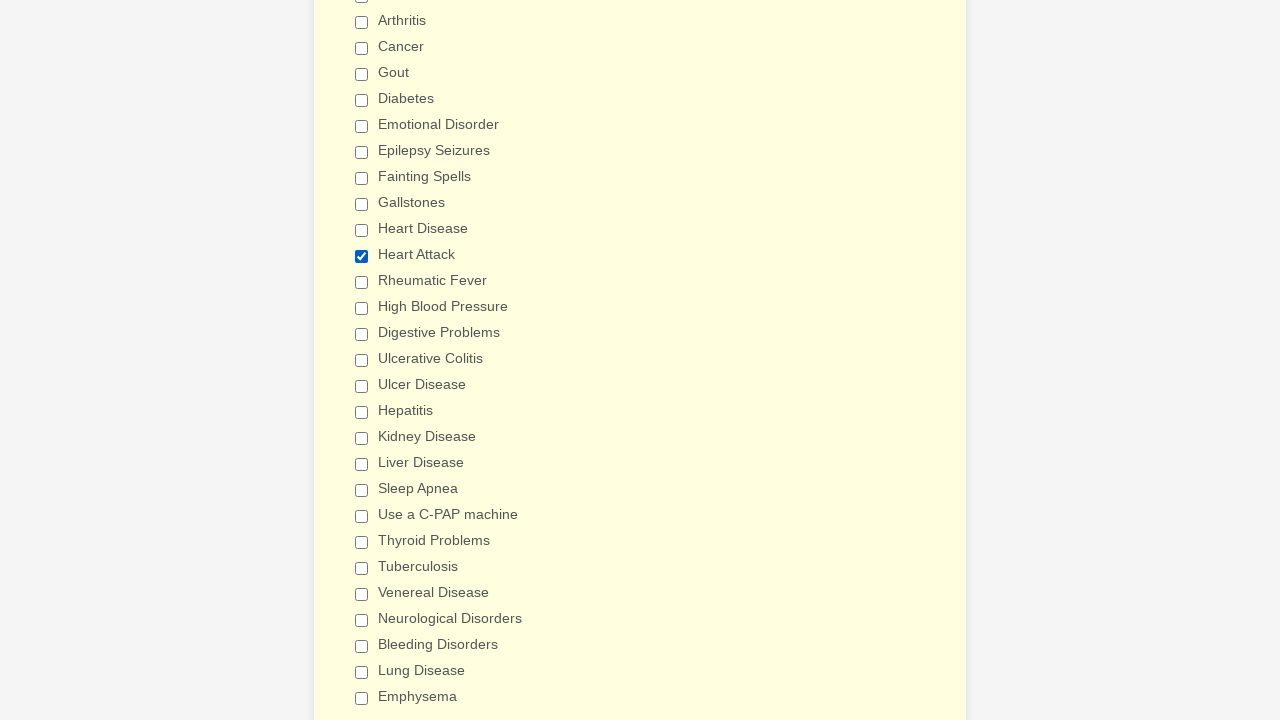